Tests a large form by filling all text input fields with sample data and clicking the submit button.

Starting URL: http://suninjuly.github.io/huge_form.html

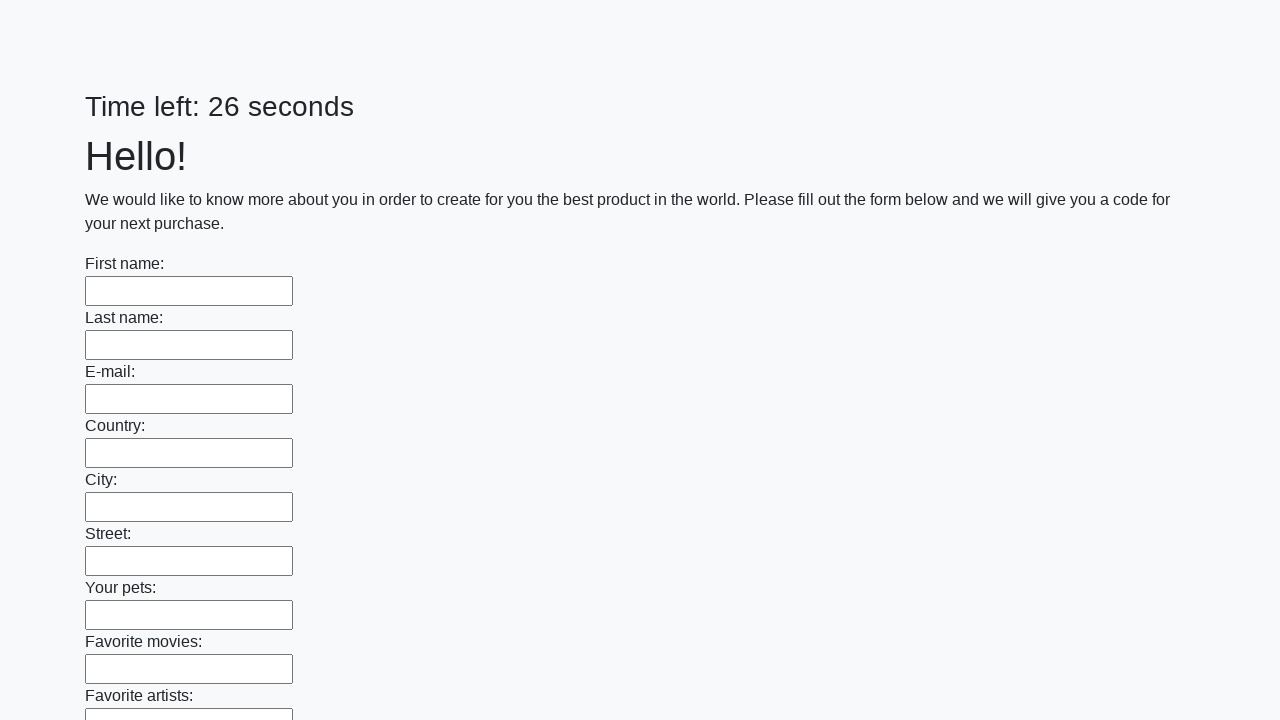

Located all text input fields on the huge form
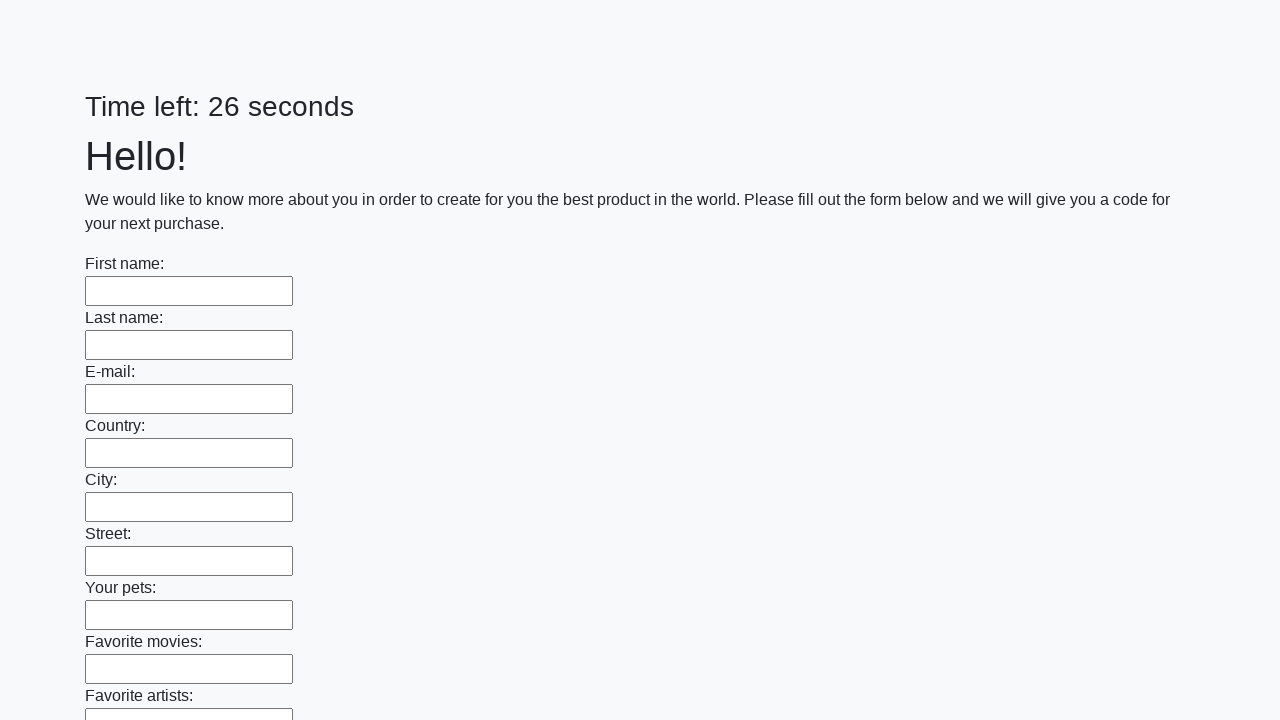

Filled a text input field with 'Word' on input[type='text'] >> nth=0
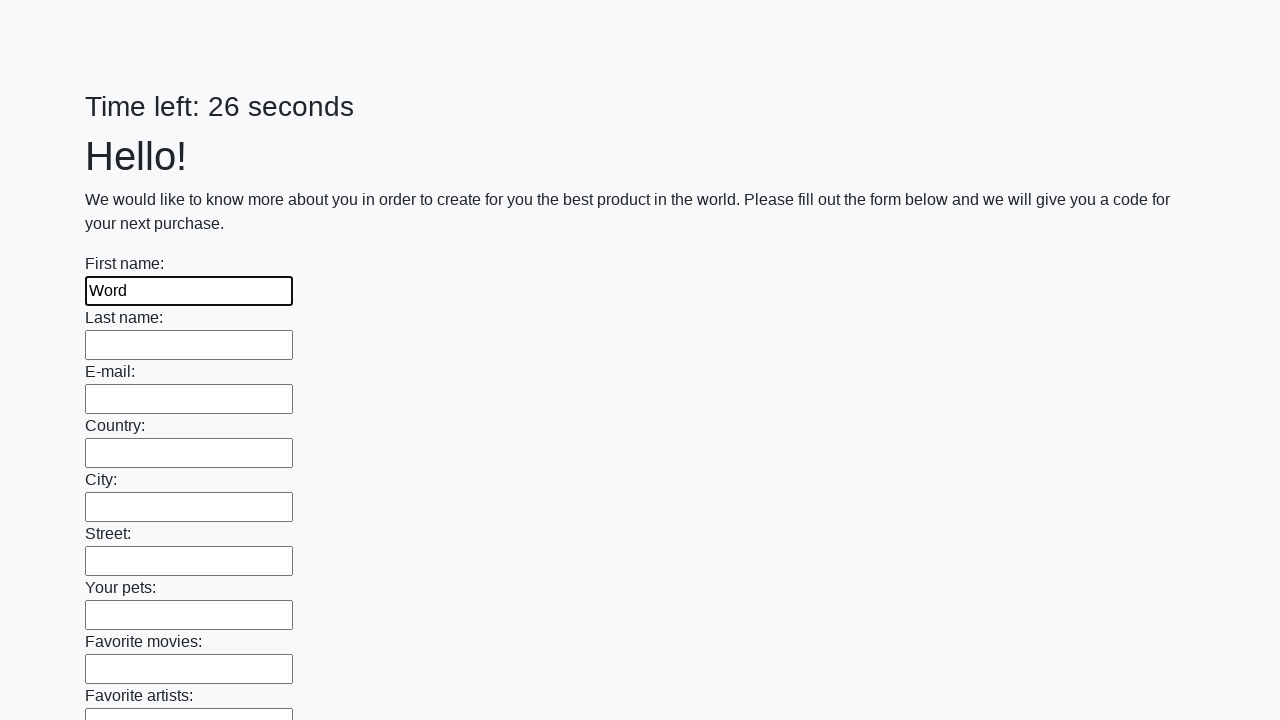

Filled a text input field with 'Word' on input[type='text'] >> nth=1
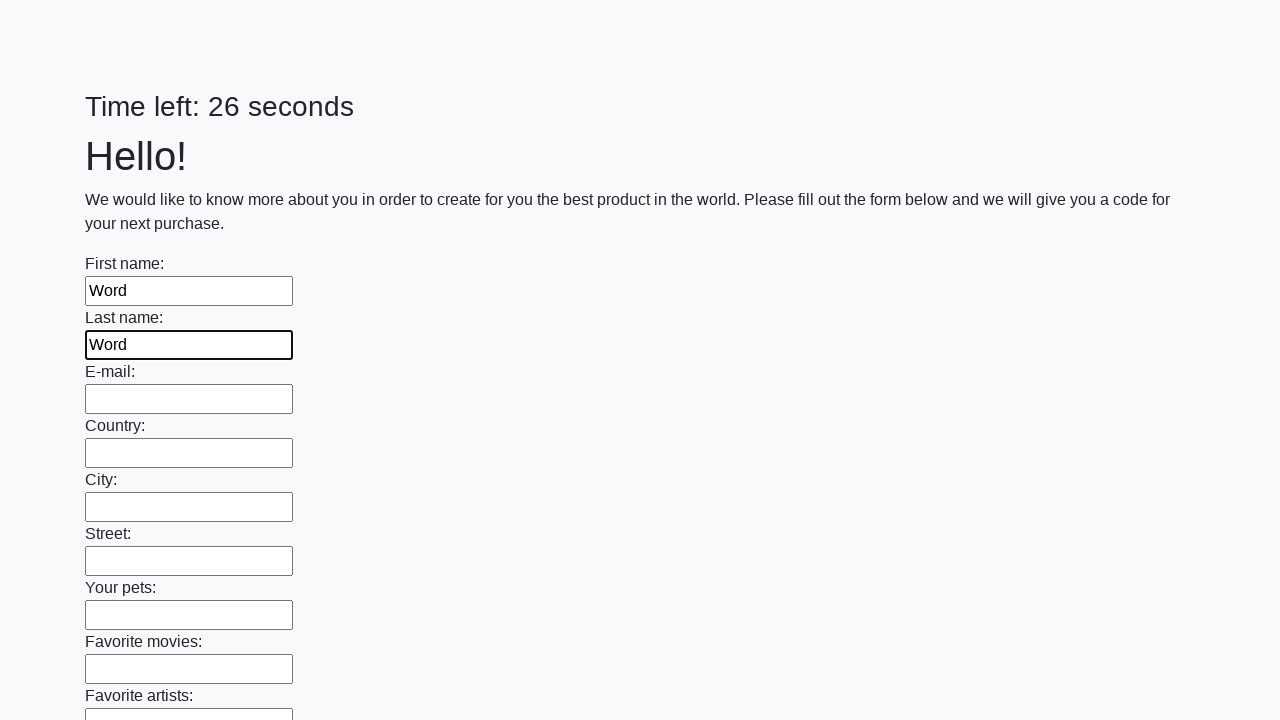

Filled a text input field with 'Word' on input[type='text'] >> nth=2
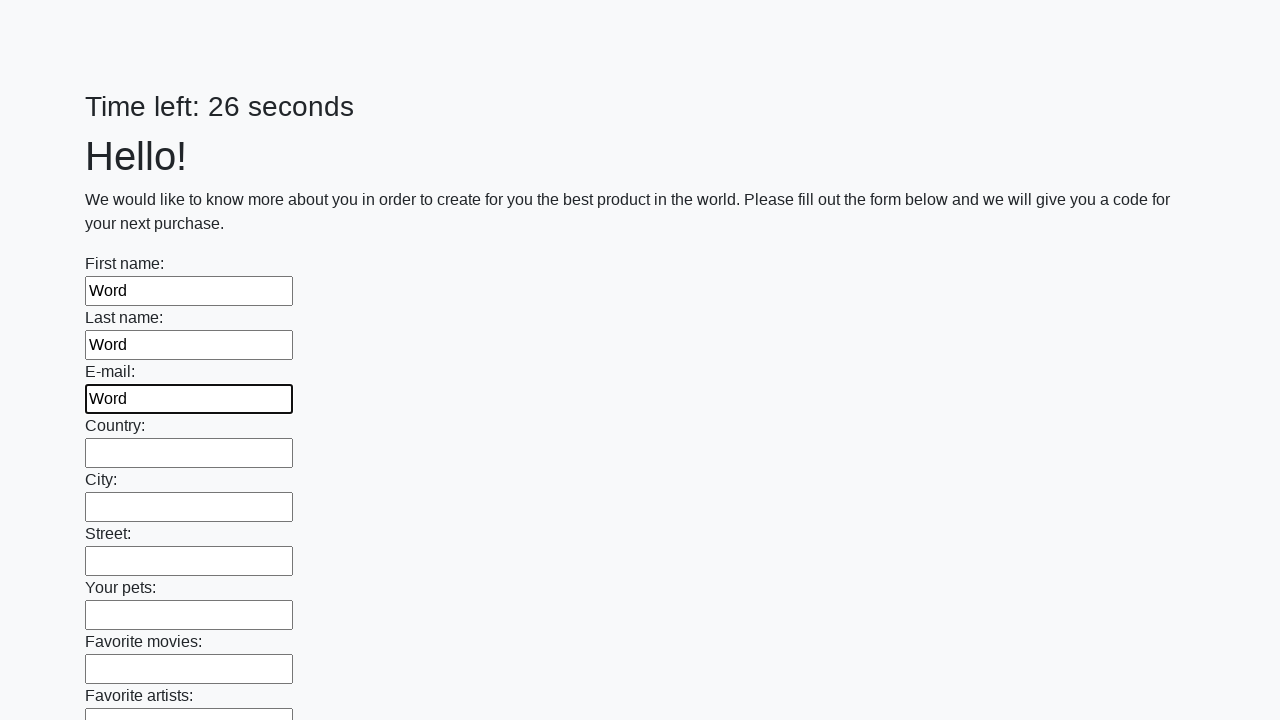

Filled a text input field with 'Word' on input[type='text'] >> nth=3
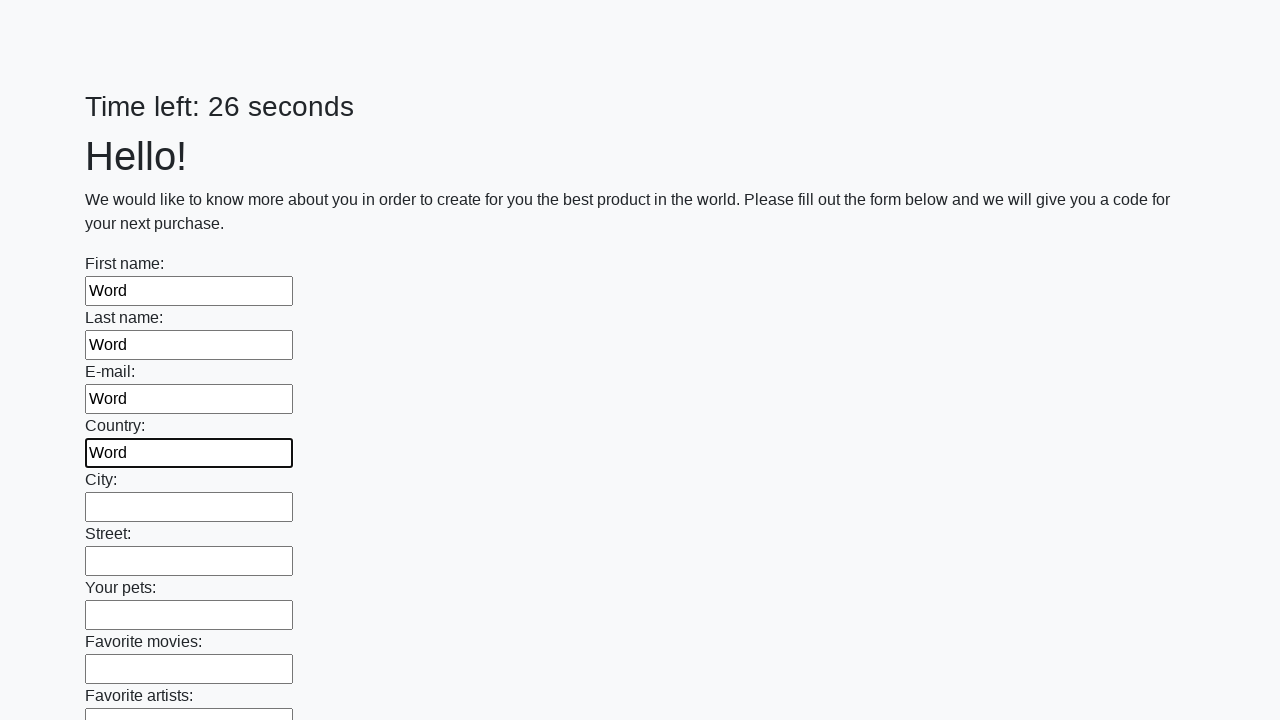

Filled a text input field with 'Word' on input[type='text'] >> nth=4
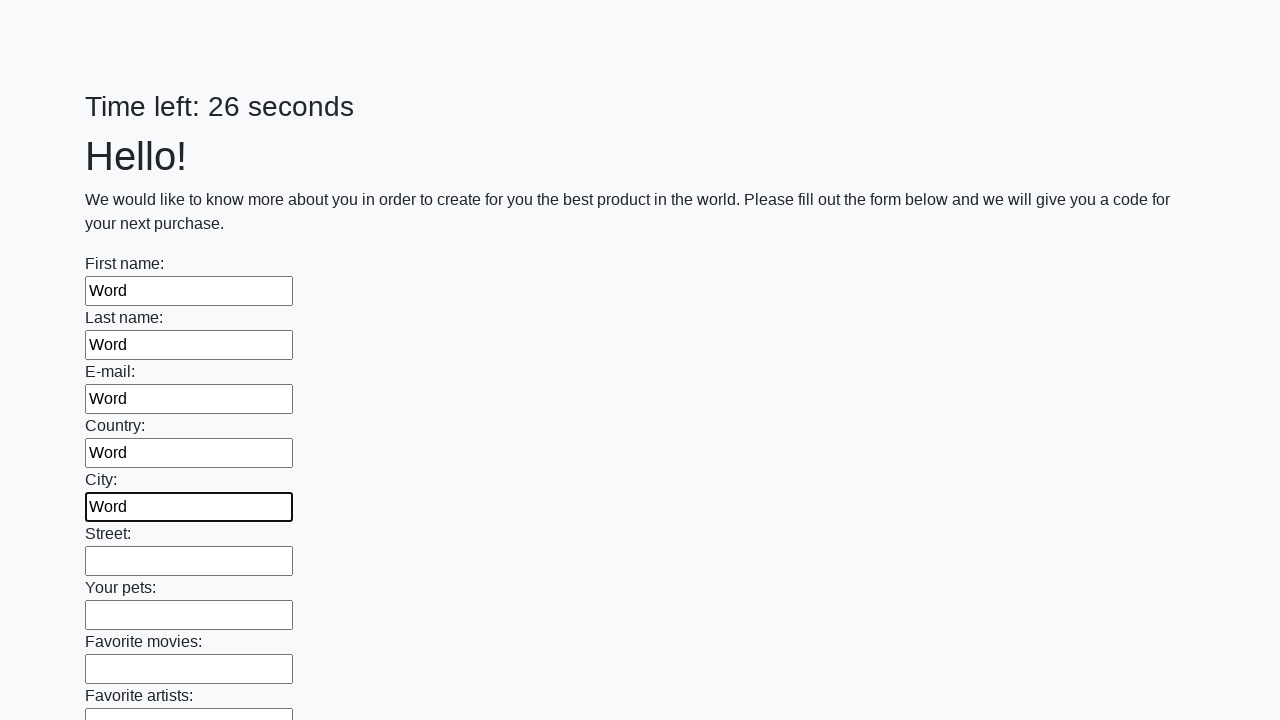

Filled a text input field with 'Word' on input[type='text'] >> nth=5
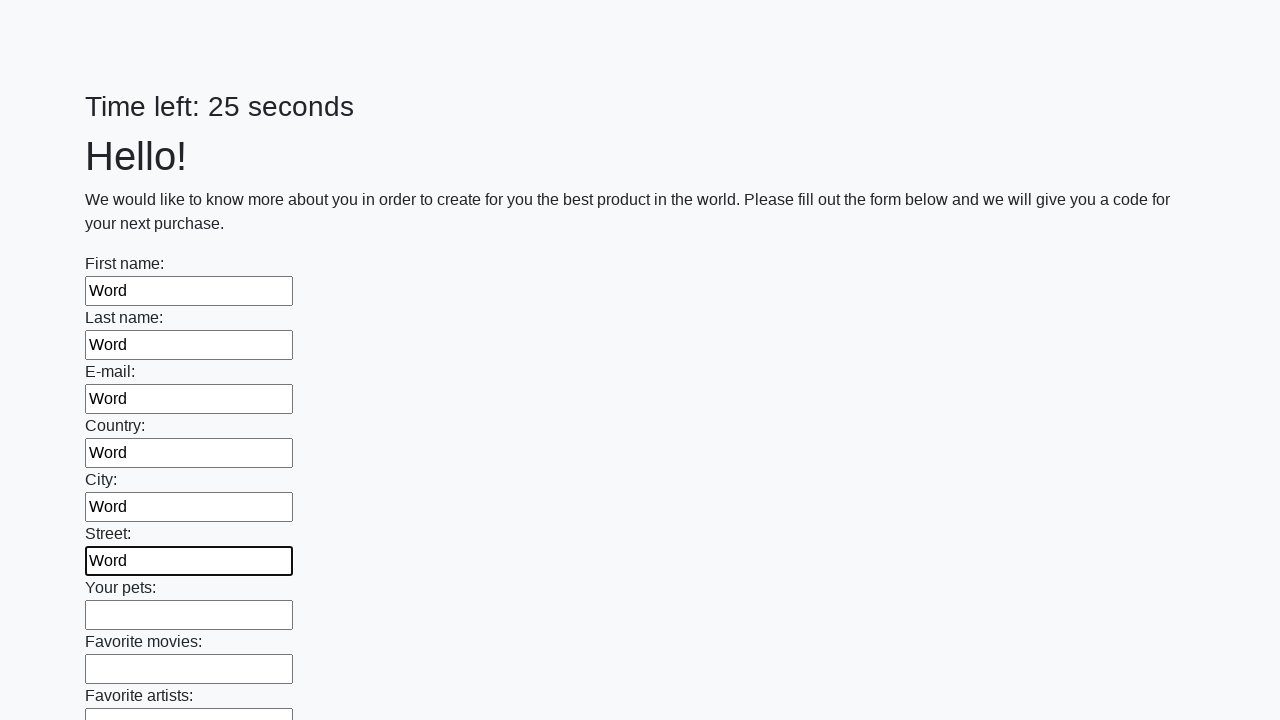

Filled a text input field with 'Word' on input[type='text'] >> nth=6
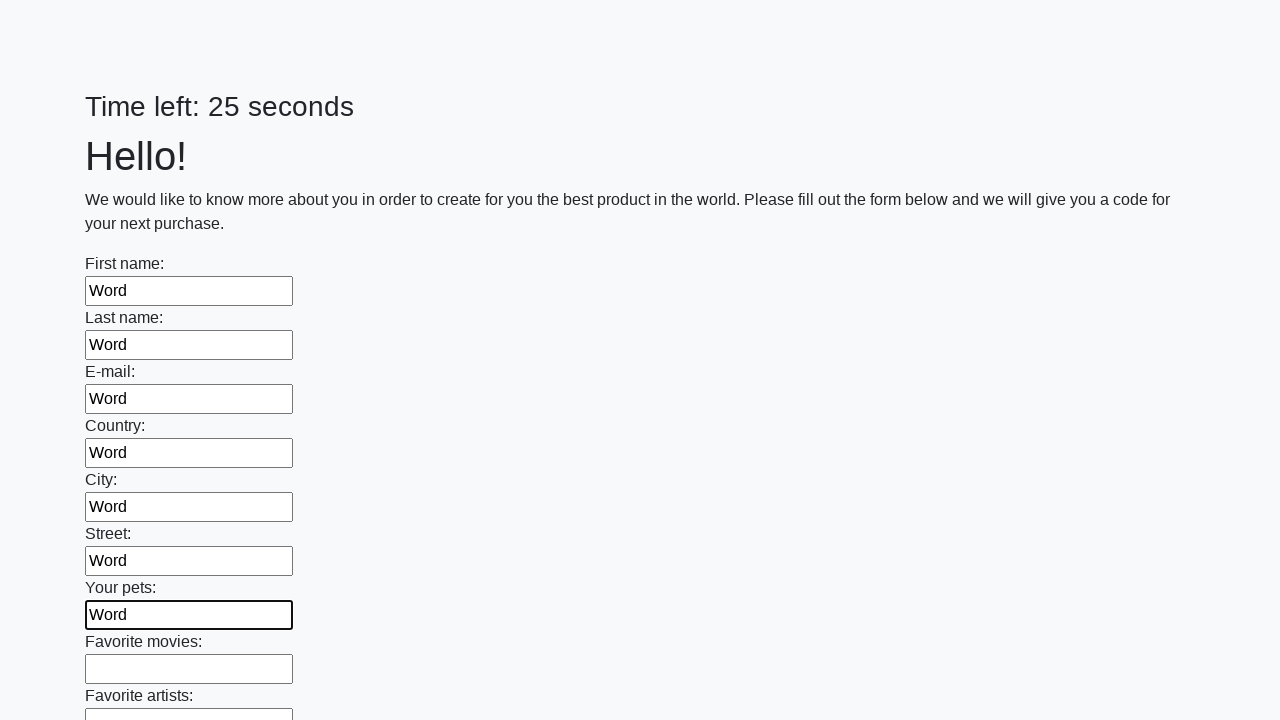

Filled a text input field with 'Word' on input[type='text'] >> nth=7
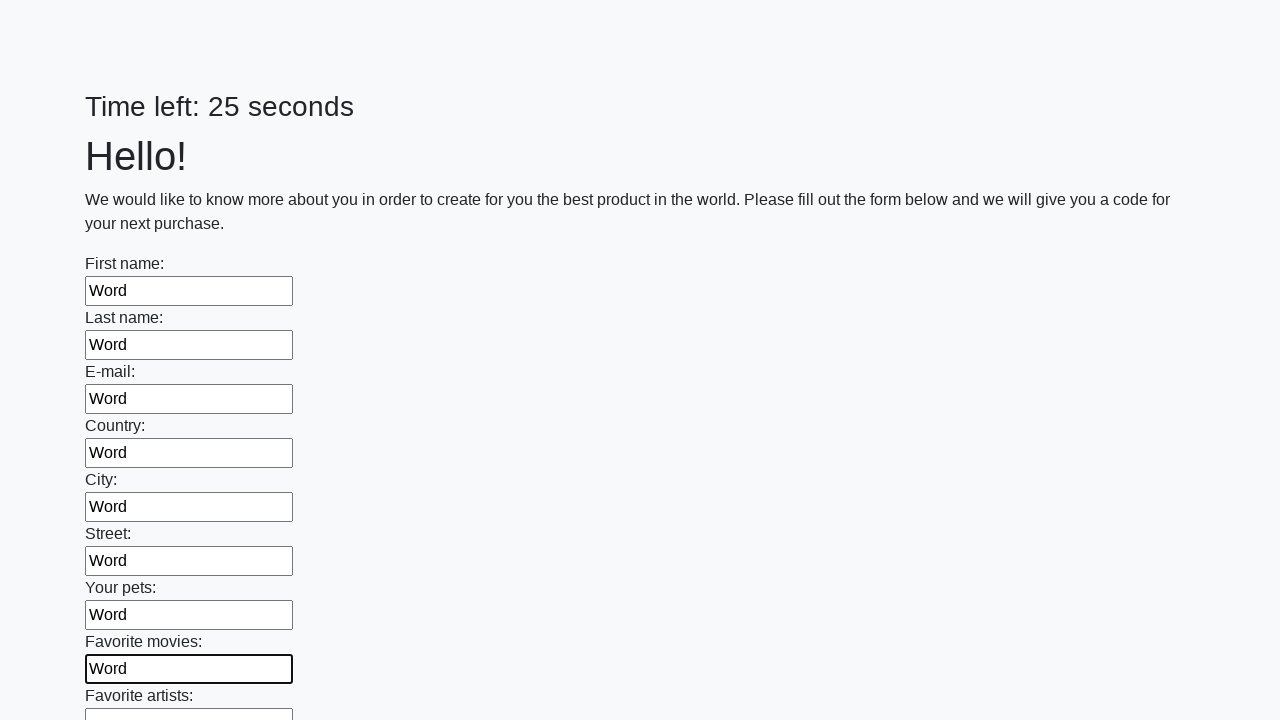

Filled a text input field with 'Word' on input[type='text'] >> nth=8
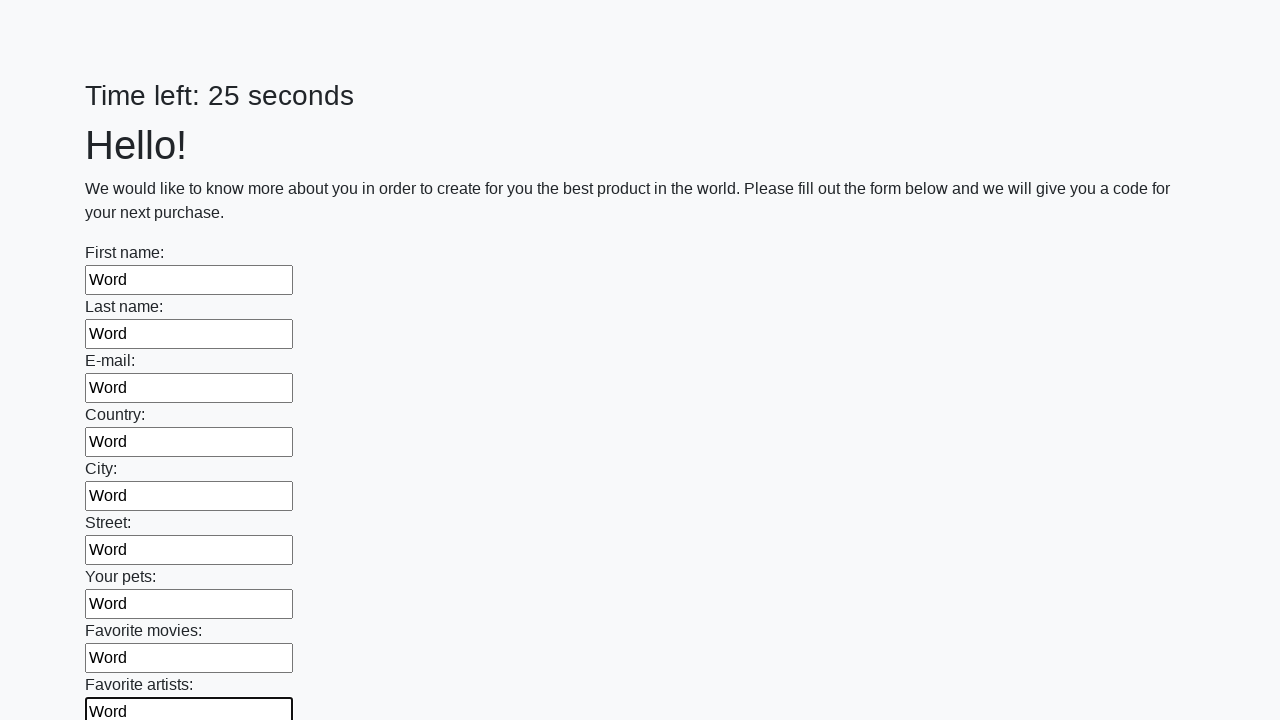

Filled a text input field with 'Word' on input[type='text'] >> nth=9
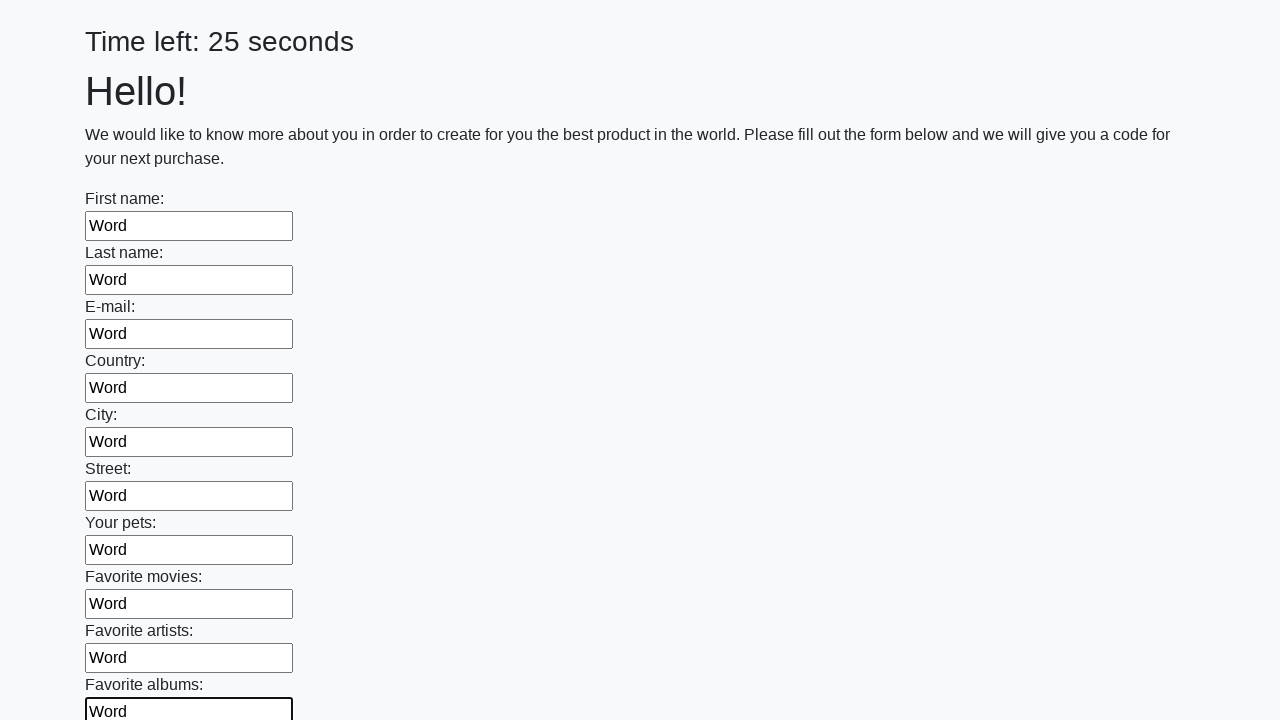

Filled a text input field with 'Word' on input[type='text'] >> nth=10
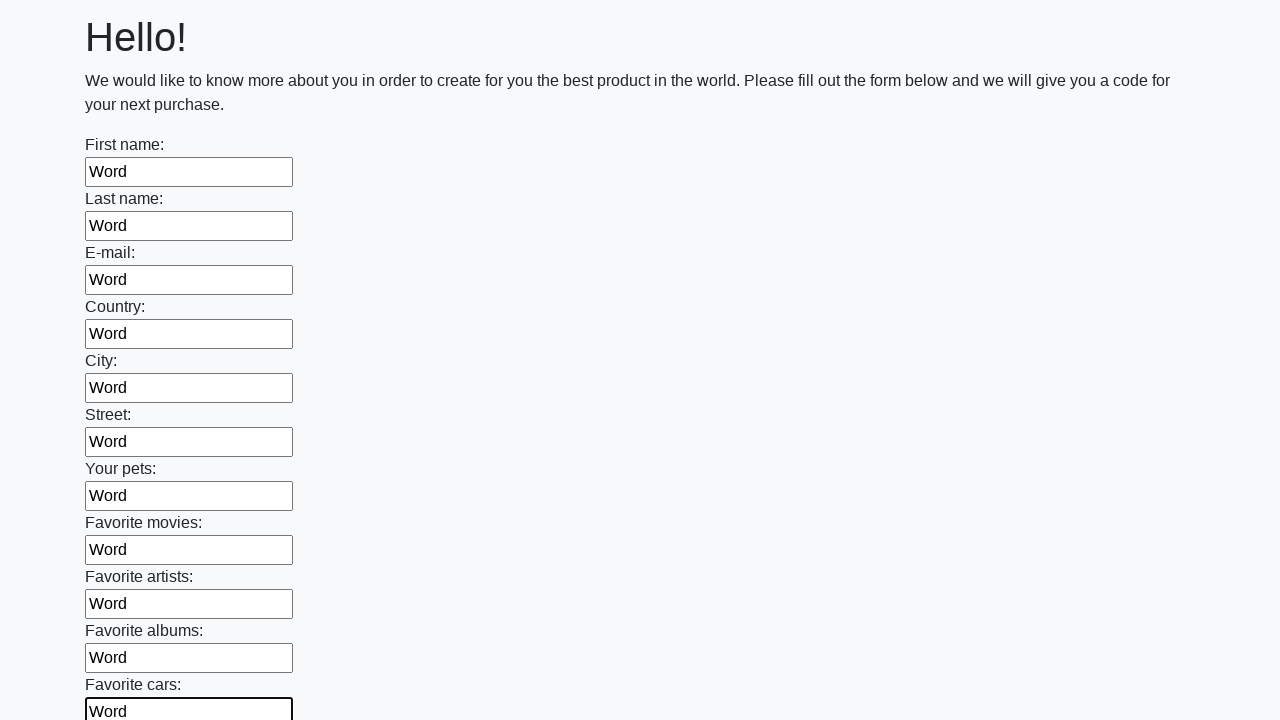

Filled a text input field with 'Word' on input[type='text'] >> nth=11
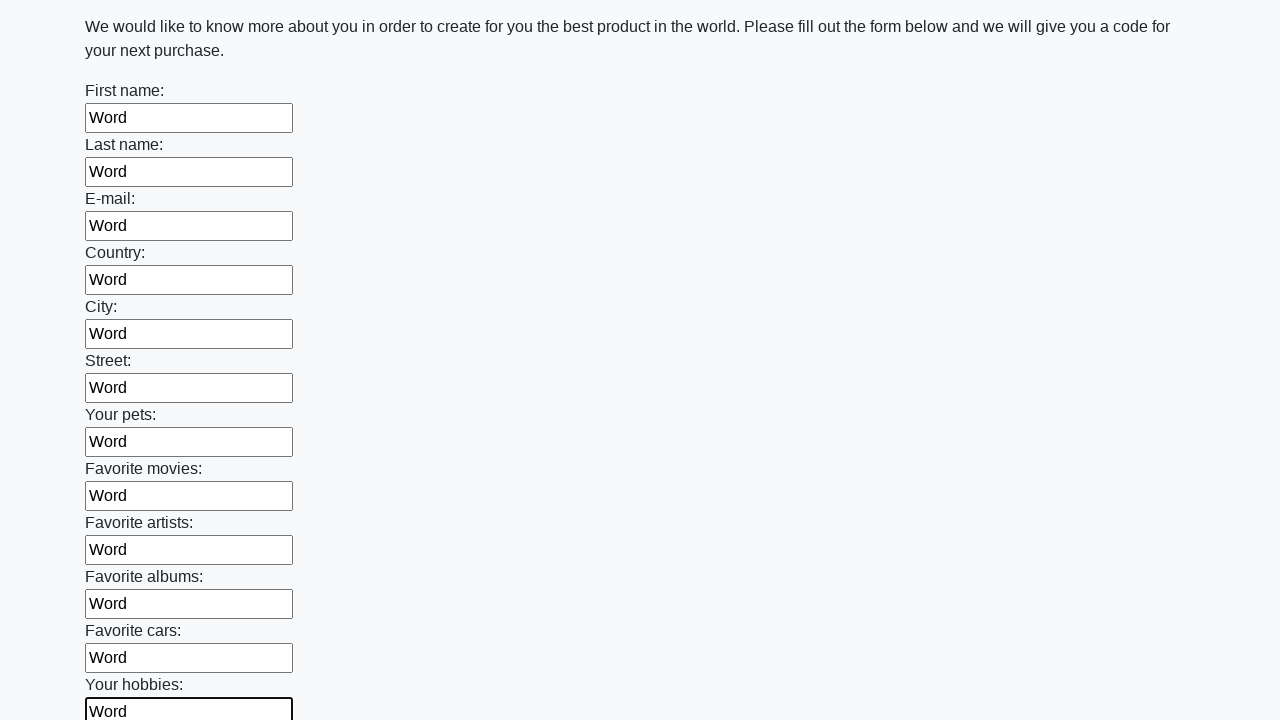

Filled a text input field with 'Word' on input[type='text'] >> nth=12
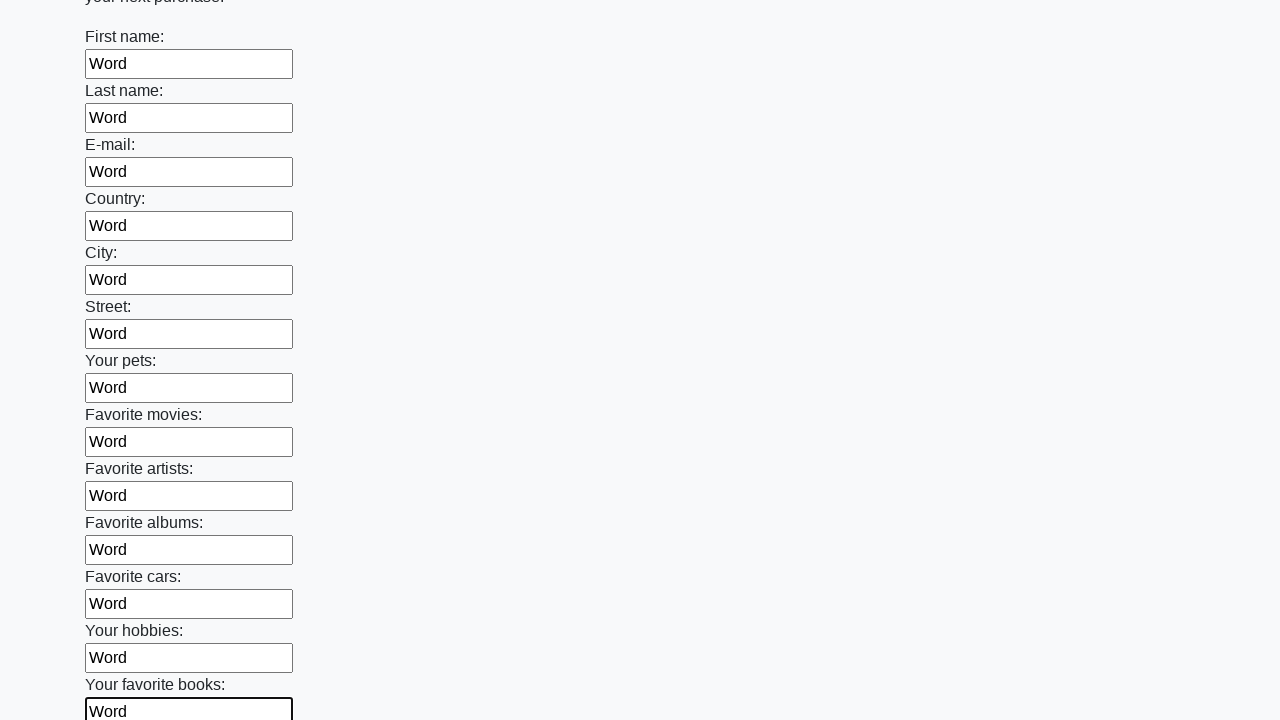

Filled a text input field with 'Word' on input[type='text'] >> nth=13
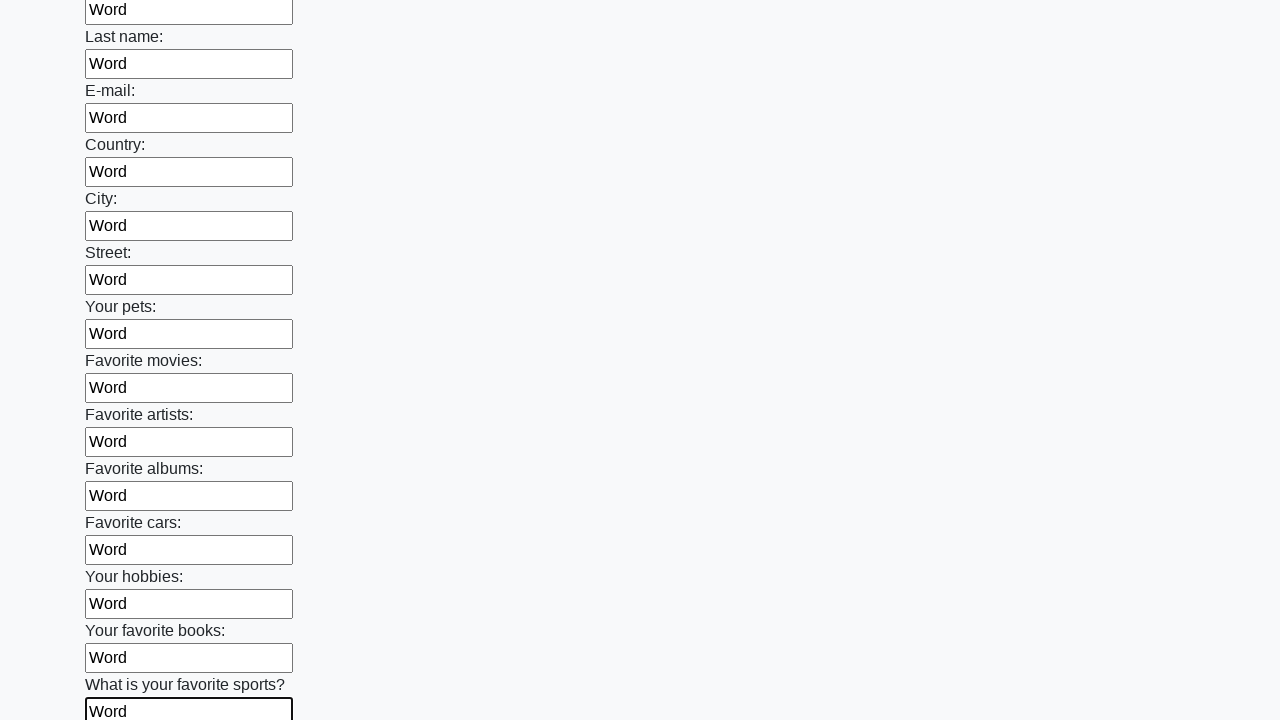

Filled a text input field with 'Word' on input[type='text'] >> nth=14
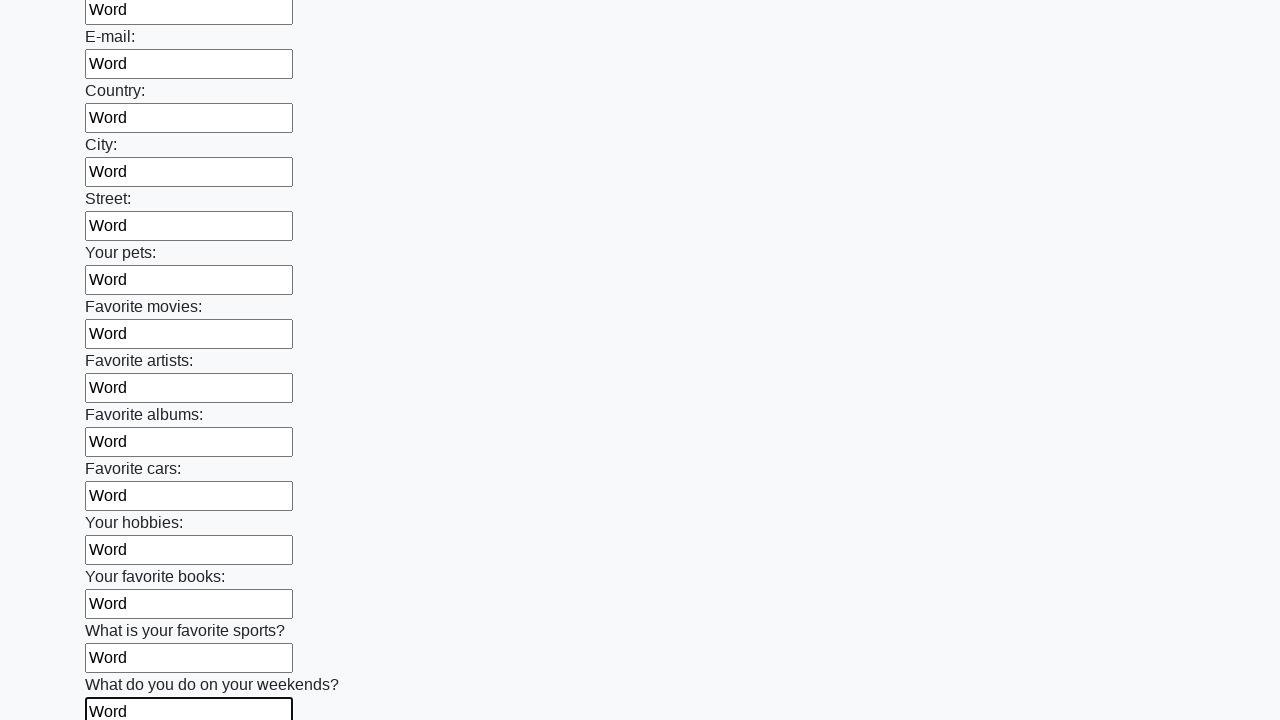

Filled a text input field with 'Word' on input[type='text'] >> nth=15
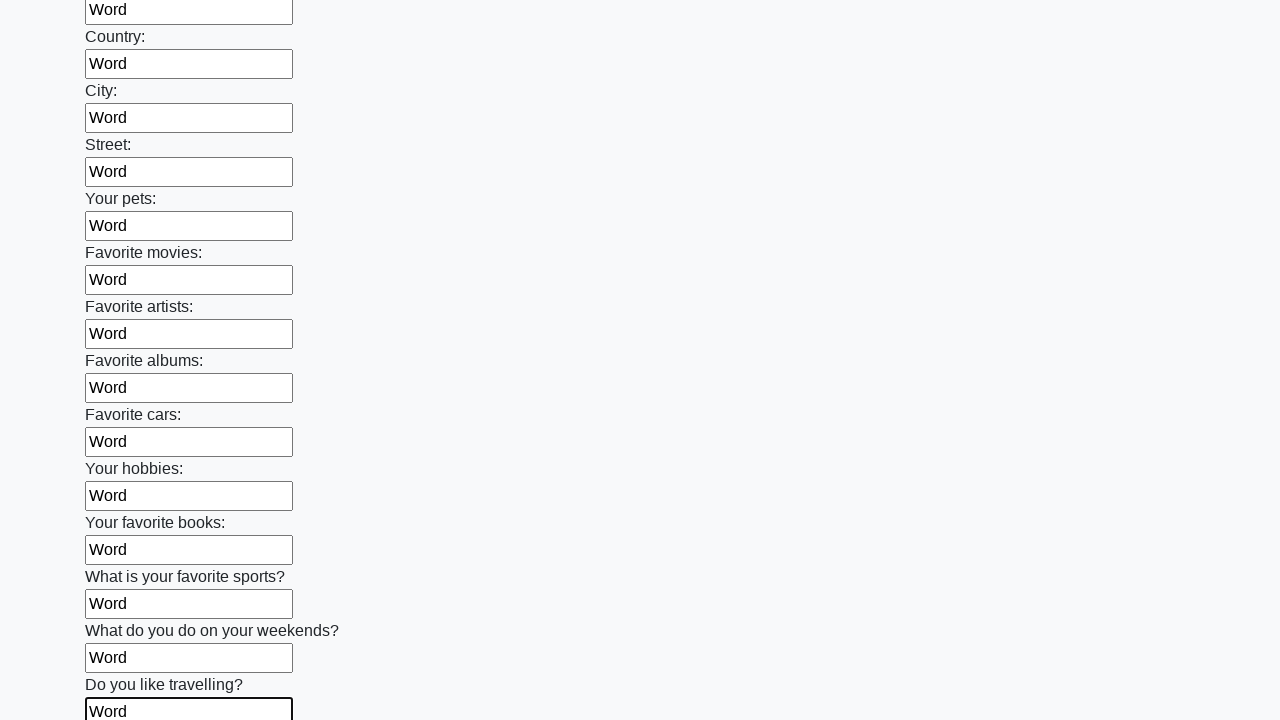

Filled a text input field with 'Word' on input[type='text'] >> nth=16
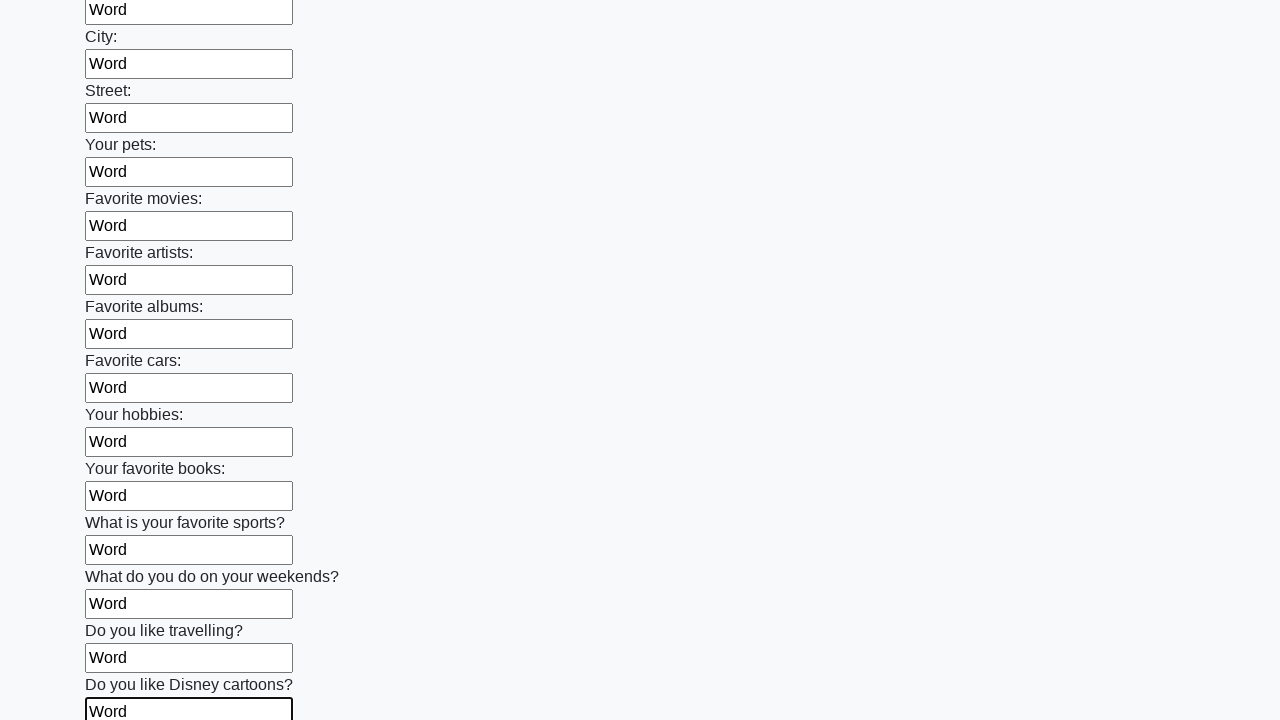

Filled a text input field with 'Word' on input[type='text'] >> nth=17
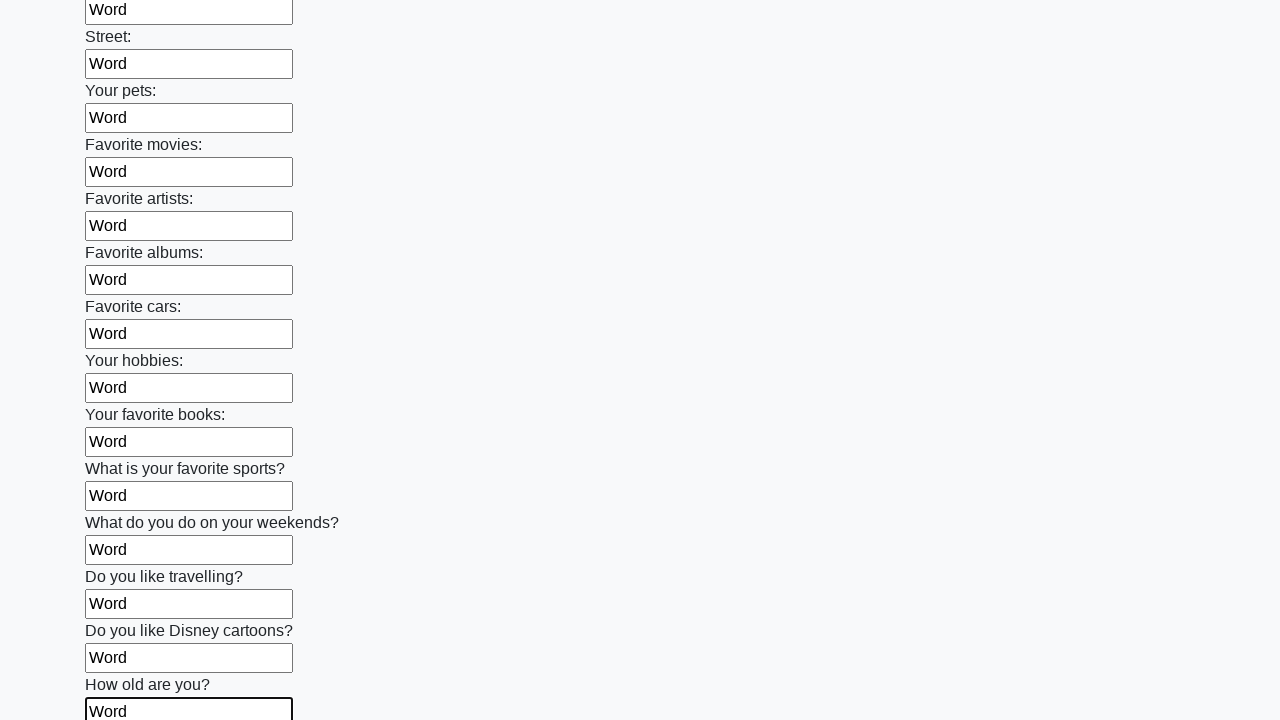

Filled a text input field with 'Word' on input[type='text'] >> nth=18
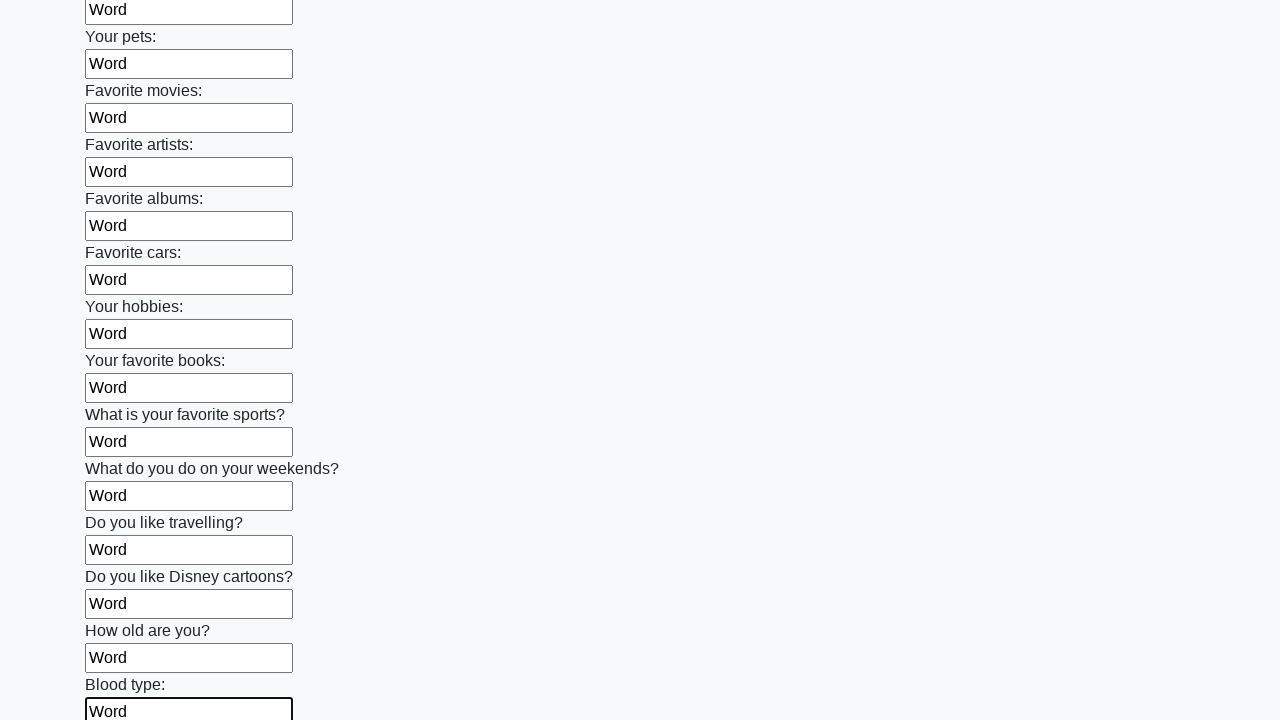

Filled a text input field with 'Word' on input[type='text'] >> nth=19
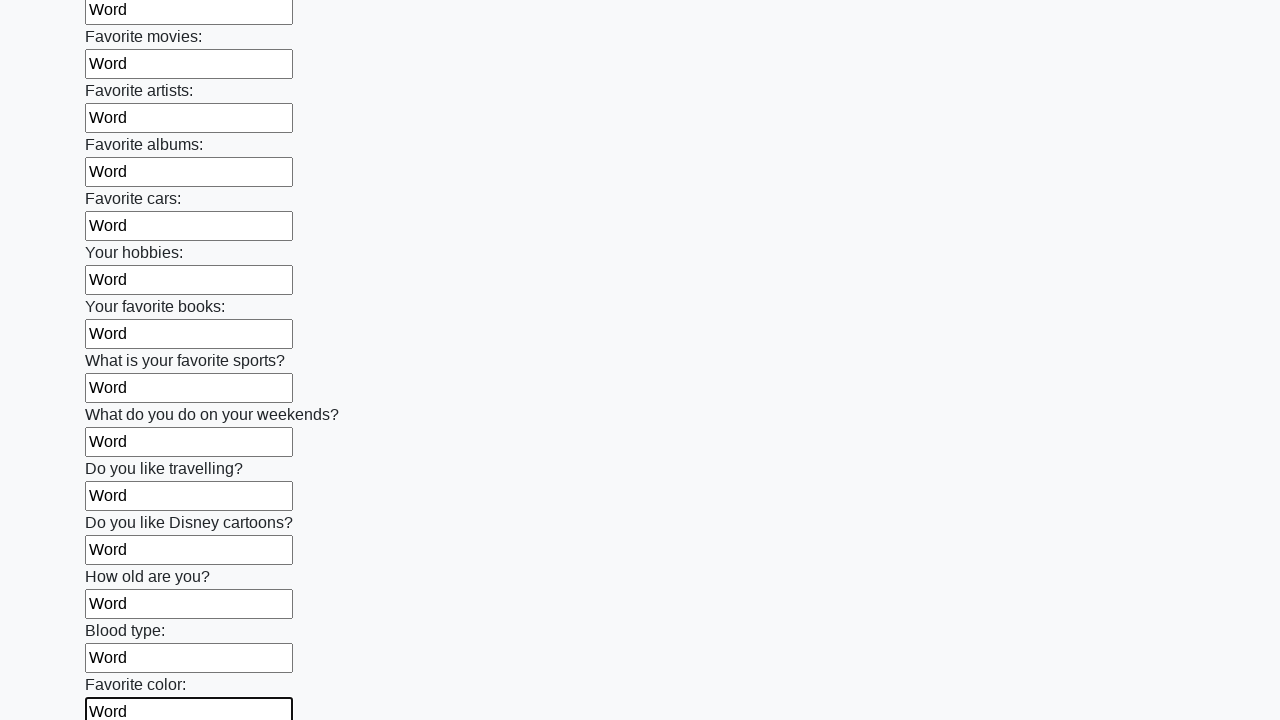

Filled a text input field with 'Word' on input[type='text'] >> nth=20
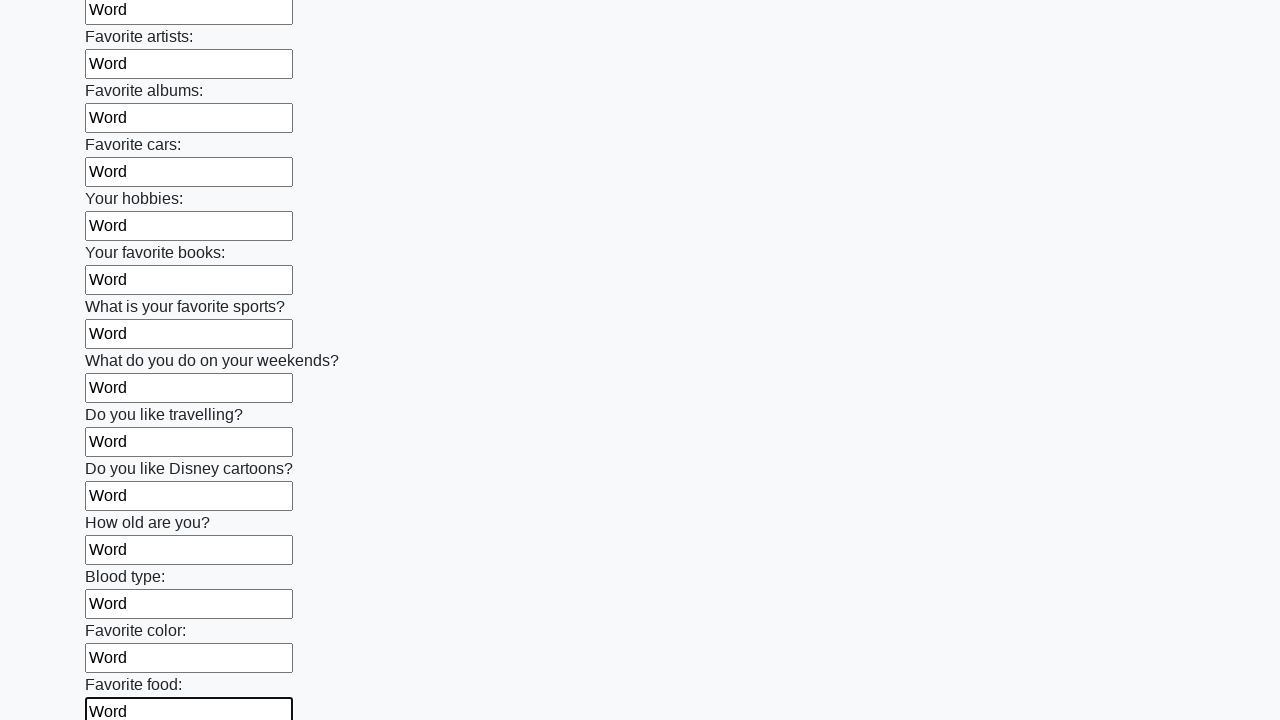

Filled a text input field with 'Word' on input[type='text'] >> nth=21
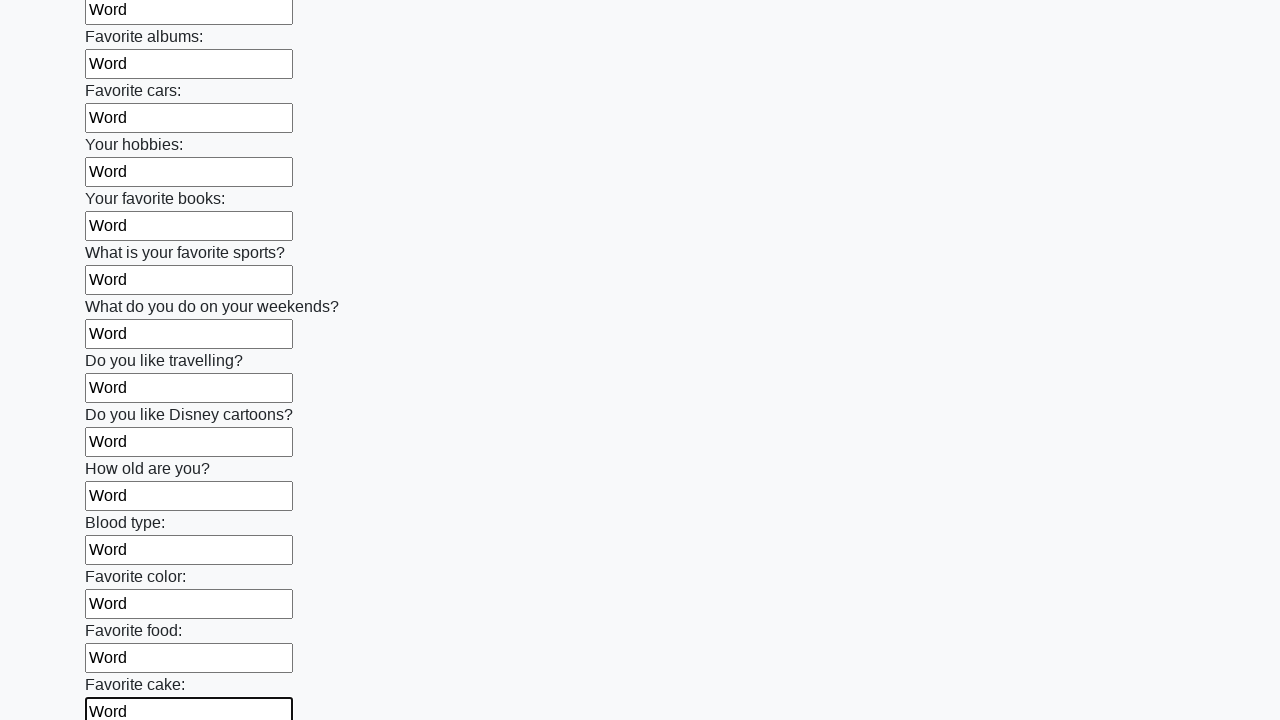

Filled a text input field with 'Word' on input[type='text'] >> nth=22
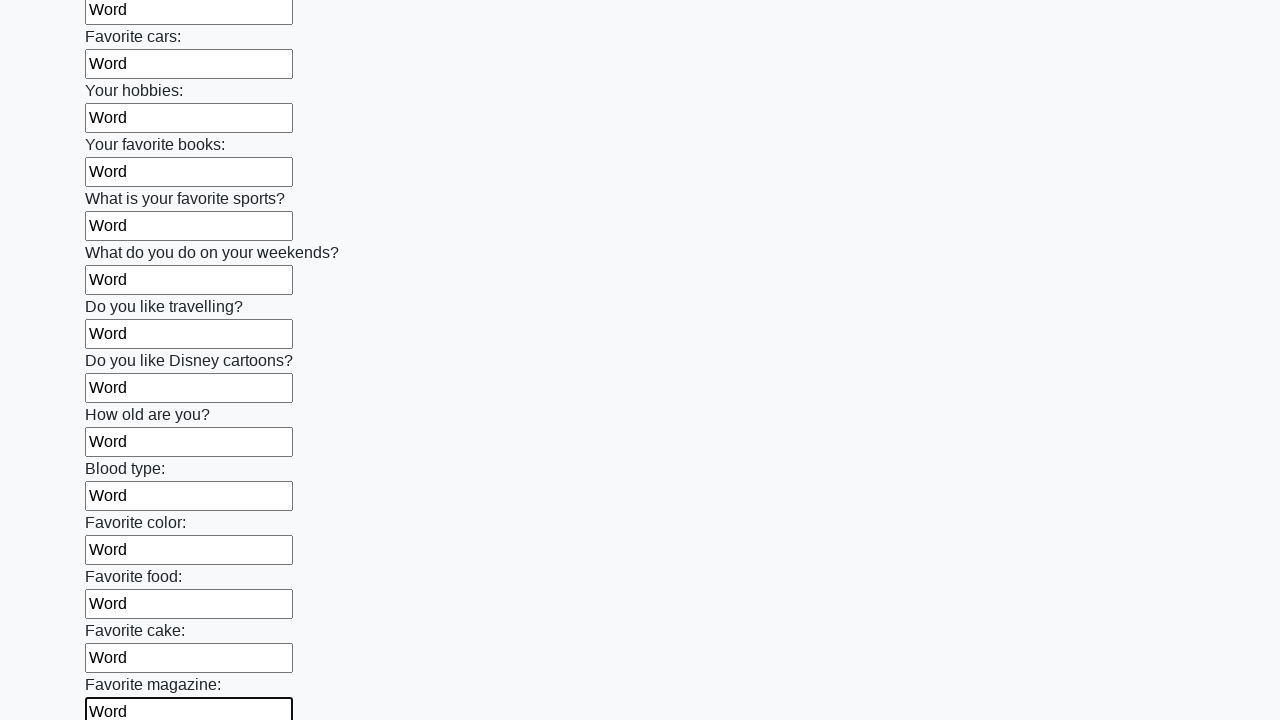

Filled a text input field with 'Word' on input[type='text'] >> nth=23
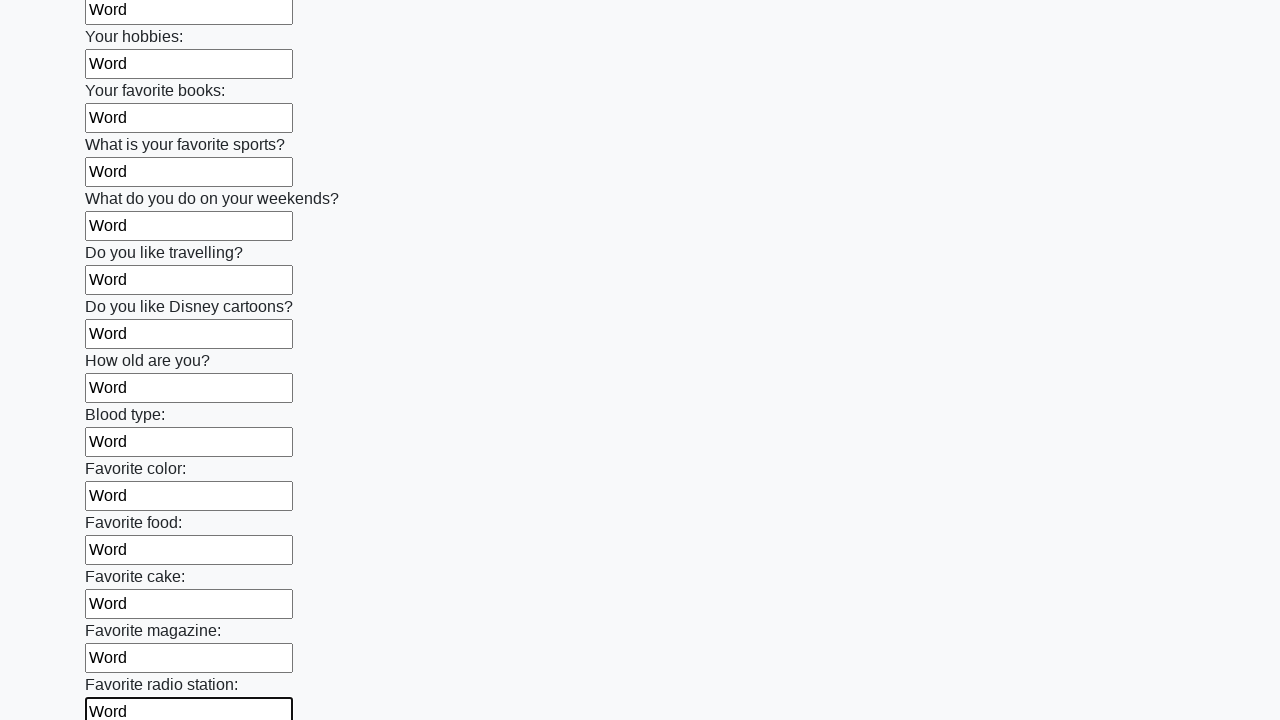

Filled a text input field with 'Word' on input[type='text'] >> nth=24
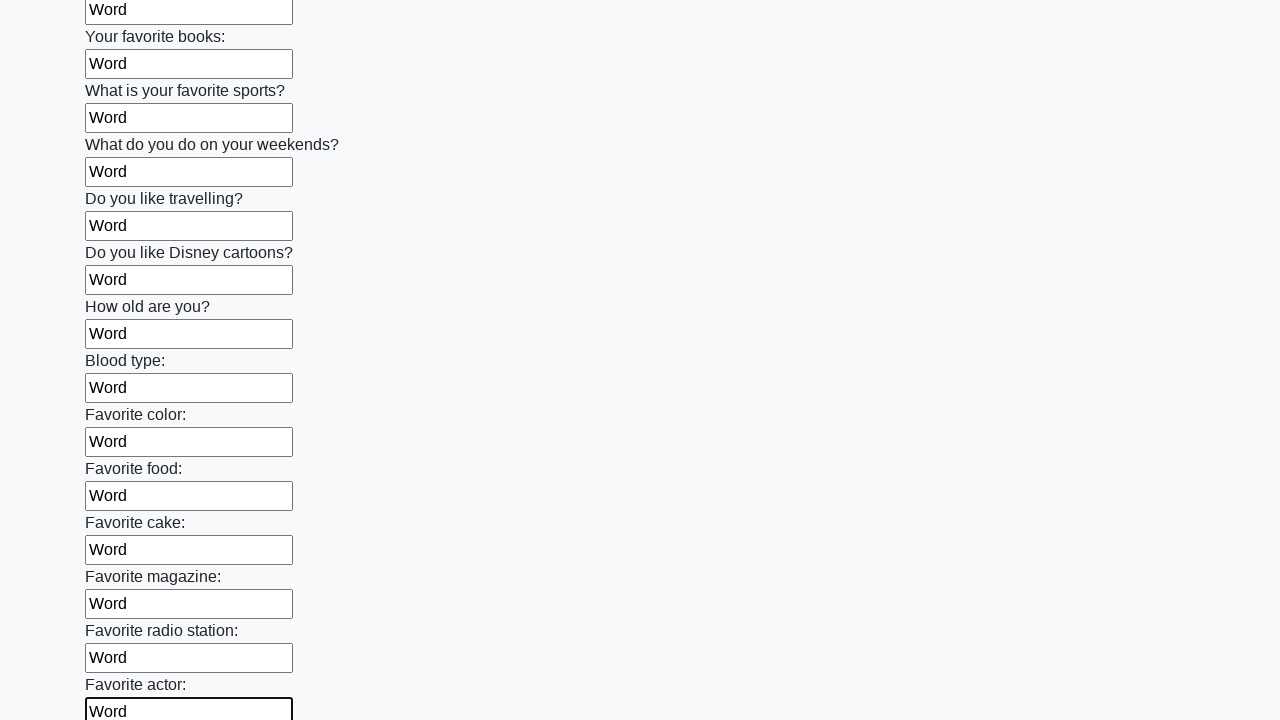

Filled a text input field with 'Word' on input[type='text'] >> nth=25
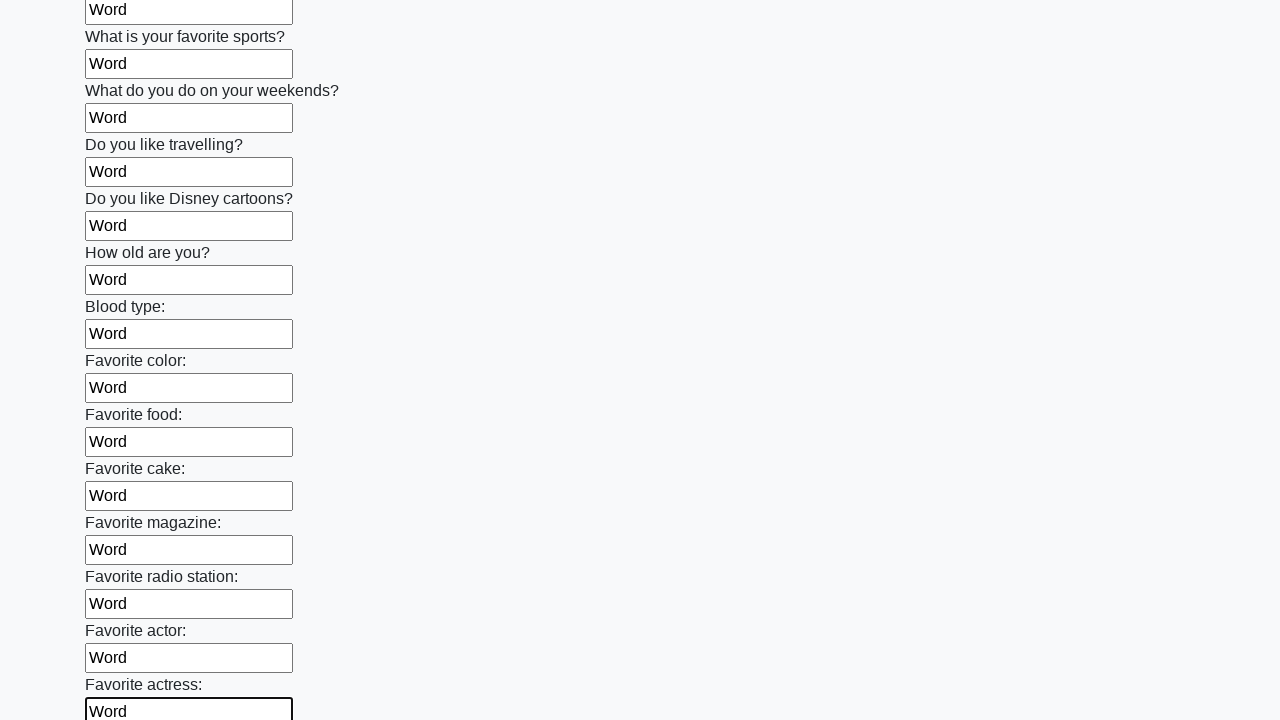

Filled a text input field with 'Word' on input[type='text'] >> nth=26
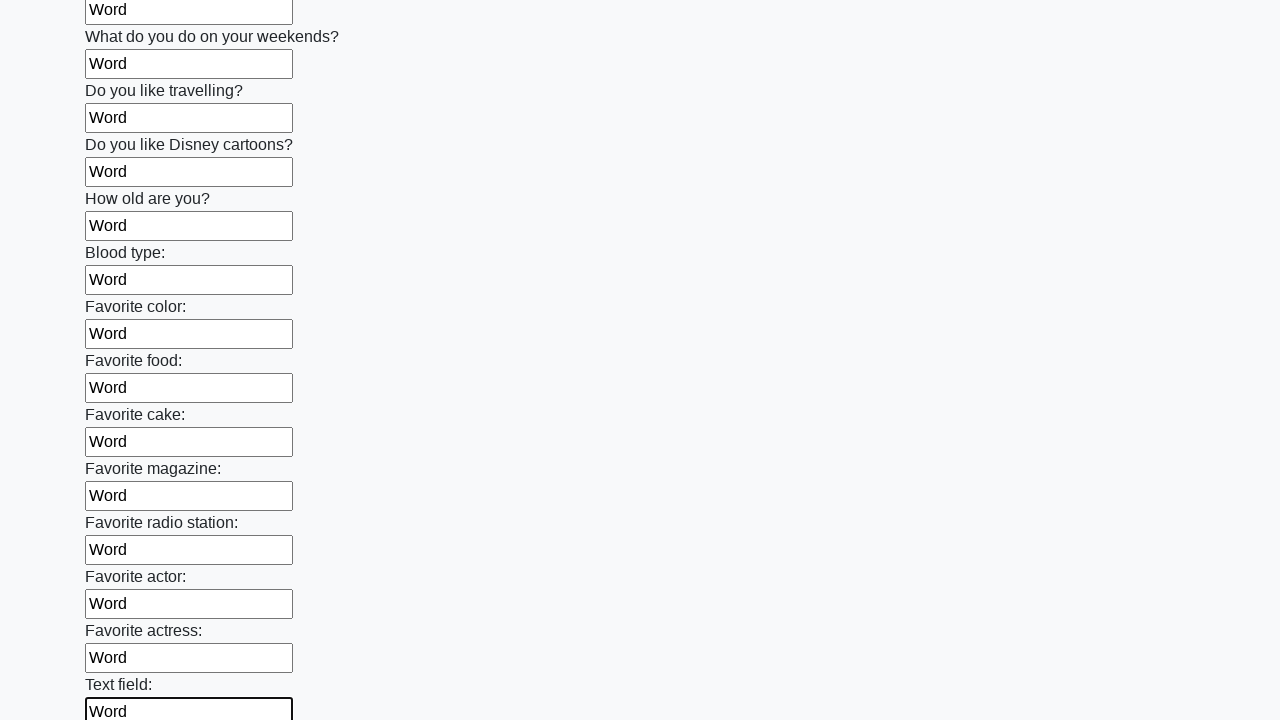

Filled a text input field with 'Word' on input[type='text'] >> nth=27
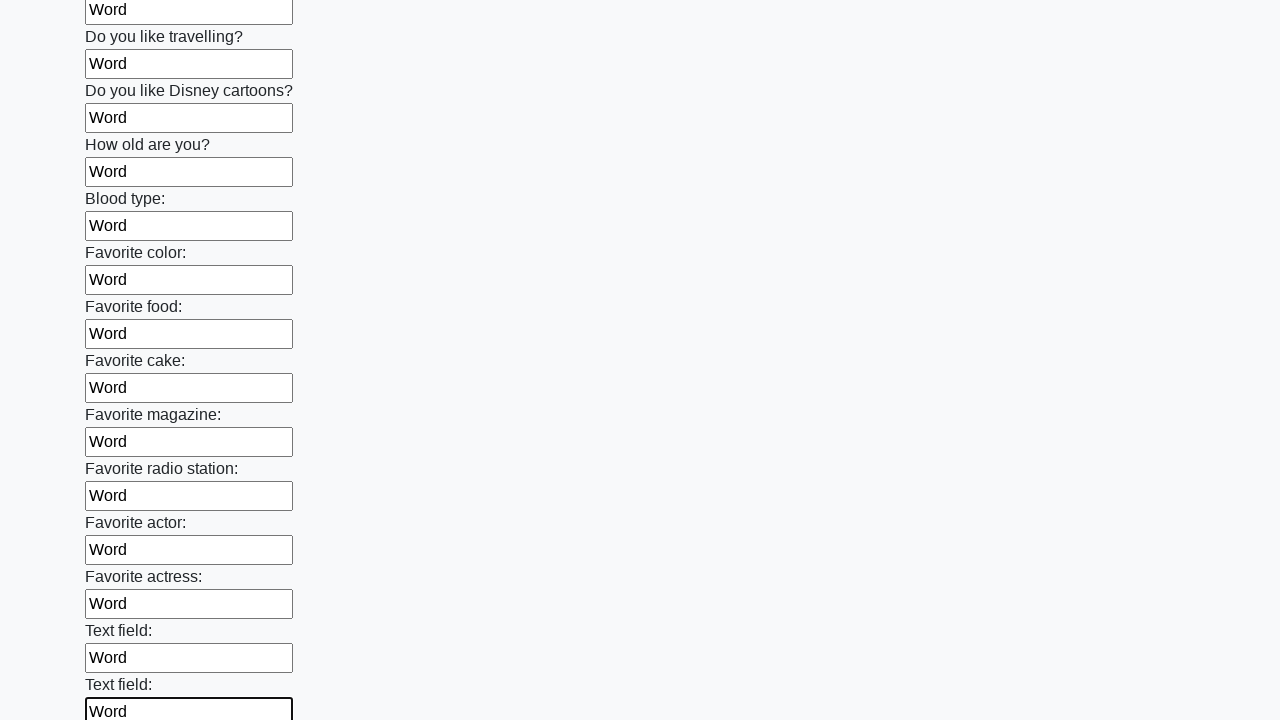

Filled a text input field with 'Word' on input[type='text'] >> nth=28
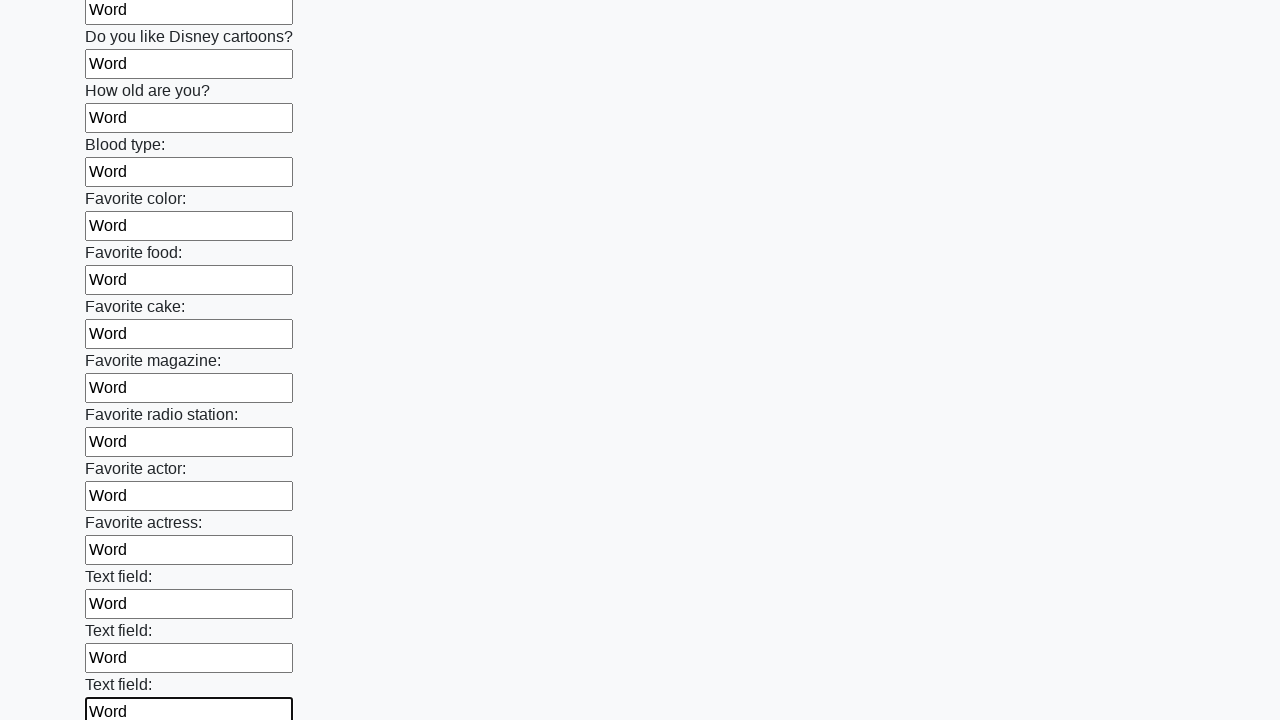

Filled a text input field with 'Word' on input[type='text'] >> nth=29
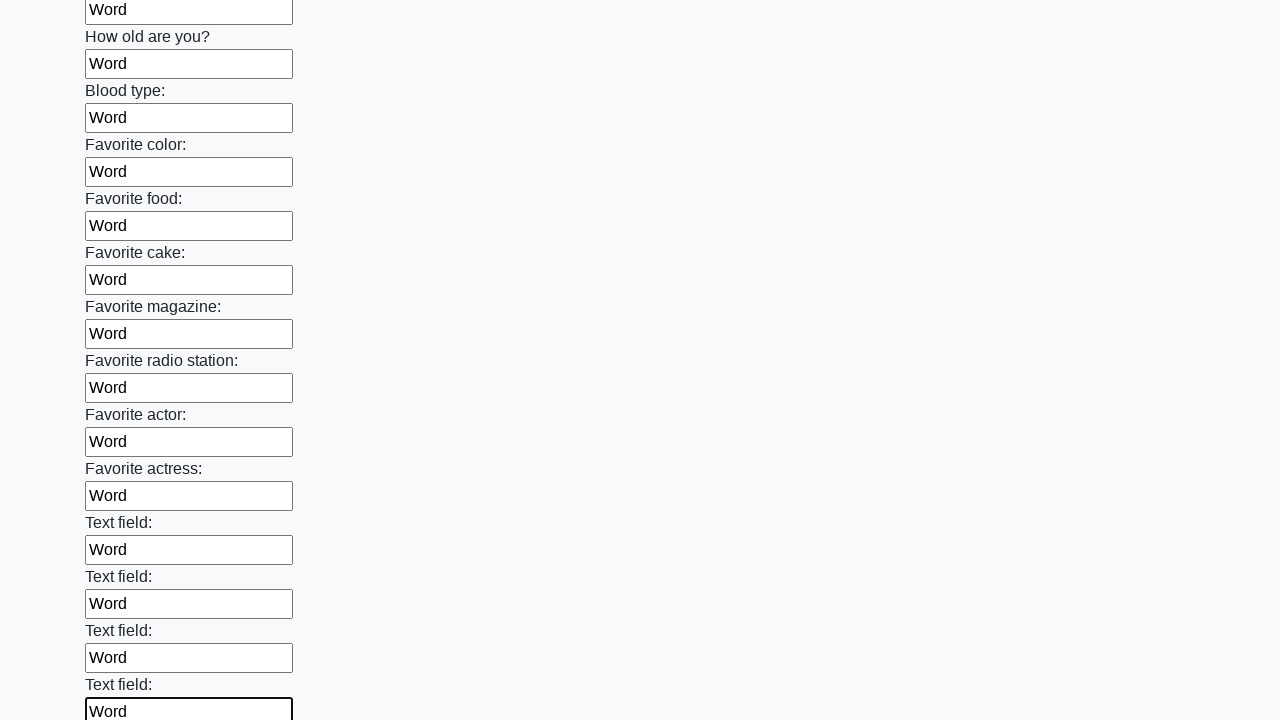

Filled a text input field with 'Word' on input[type='text'] >> nth=30
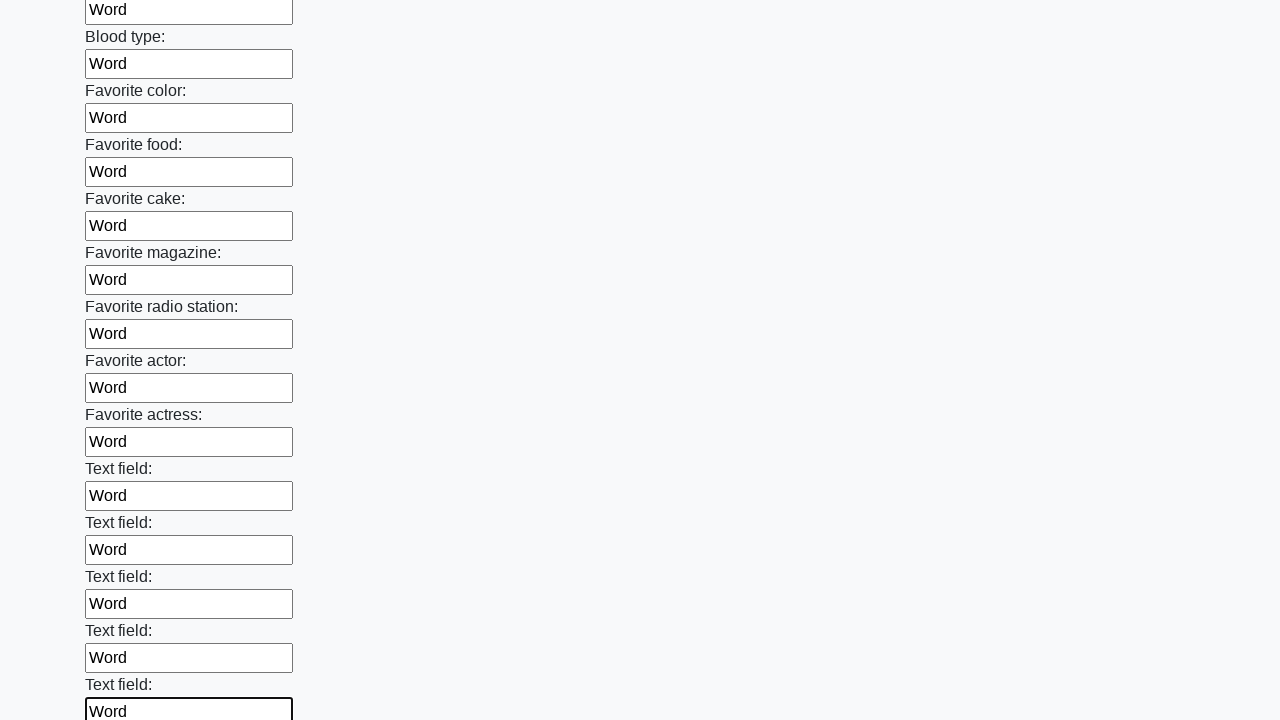

Filled a text input field with 'Word' on input[type='text'] >> nth=31
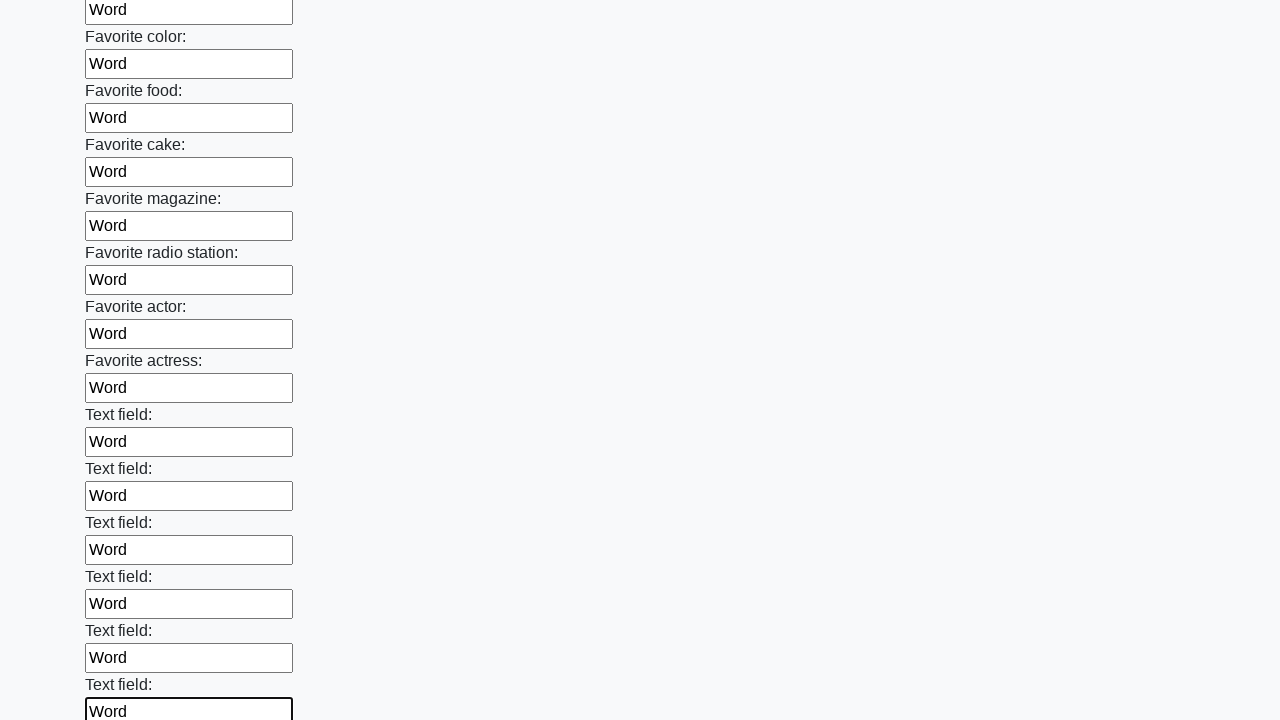

Filled a text input field with 'Word' on input[type='text'] >> nth=32
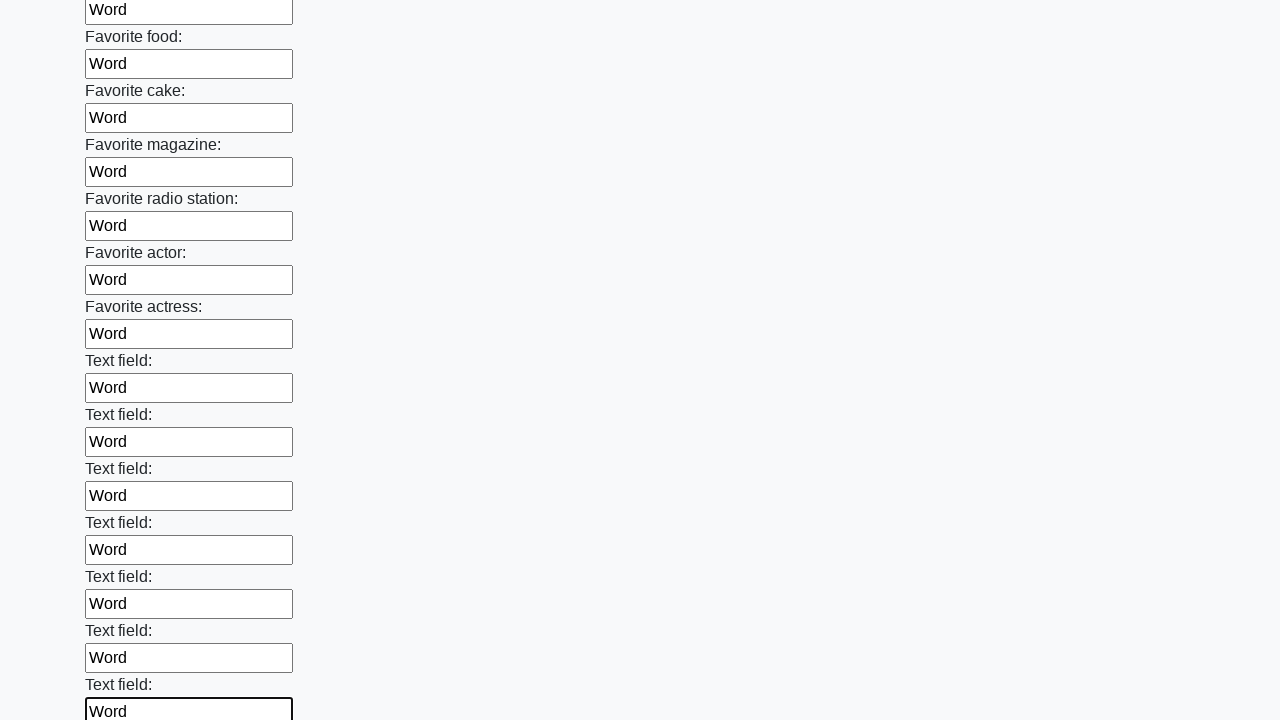

Filled a text input field with 'Word' on input[type='text'] >> nth=33
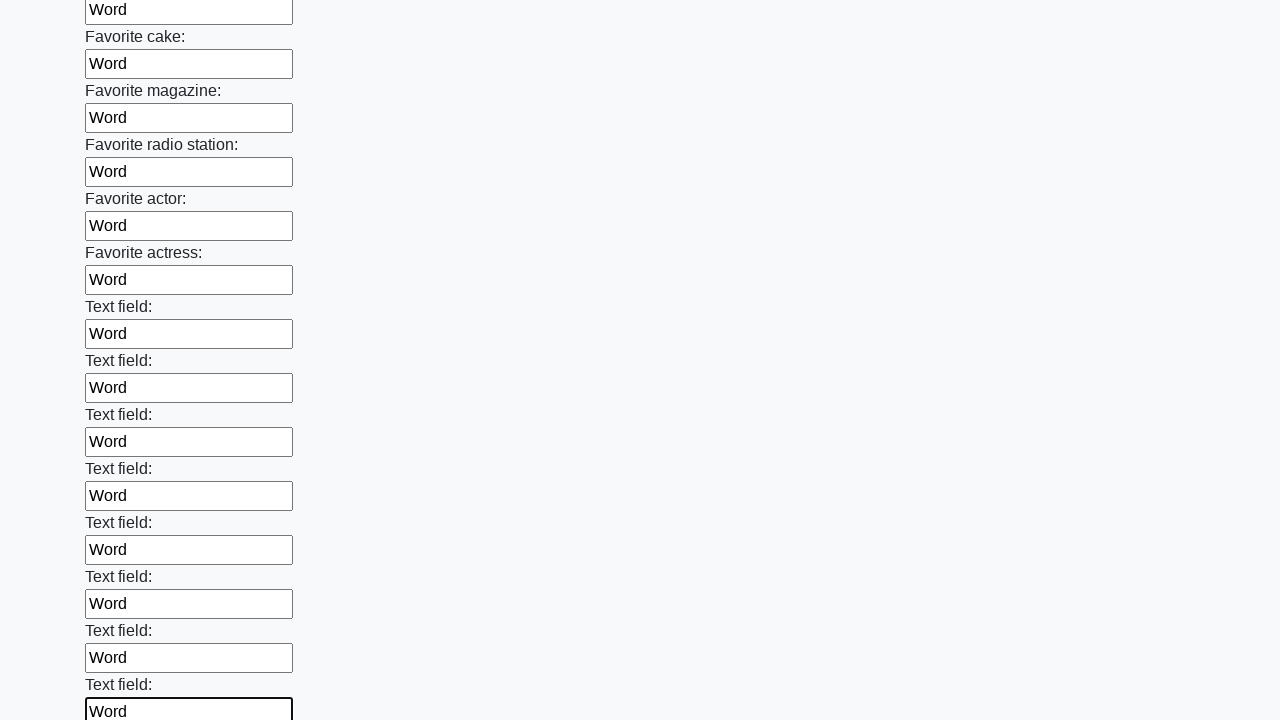

Filled a text input field with 'Word' on input[type='text'] >> nth=34
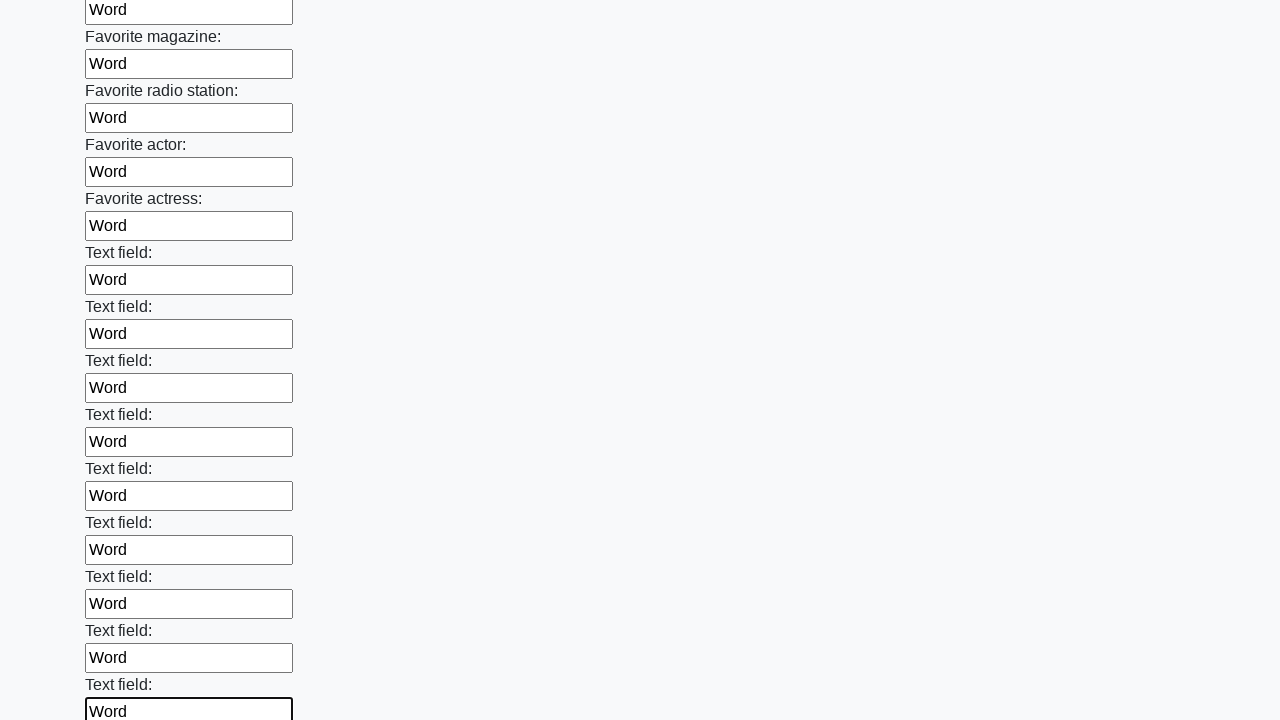

Filled a text input field with 'Word' on input[type='text'] >> nth=35
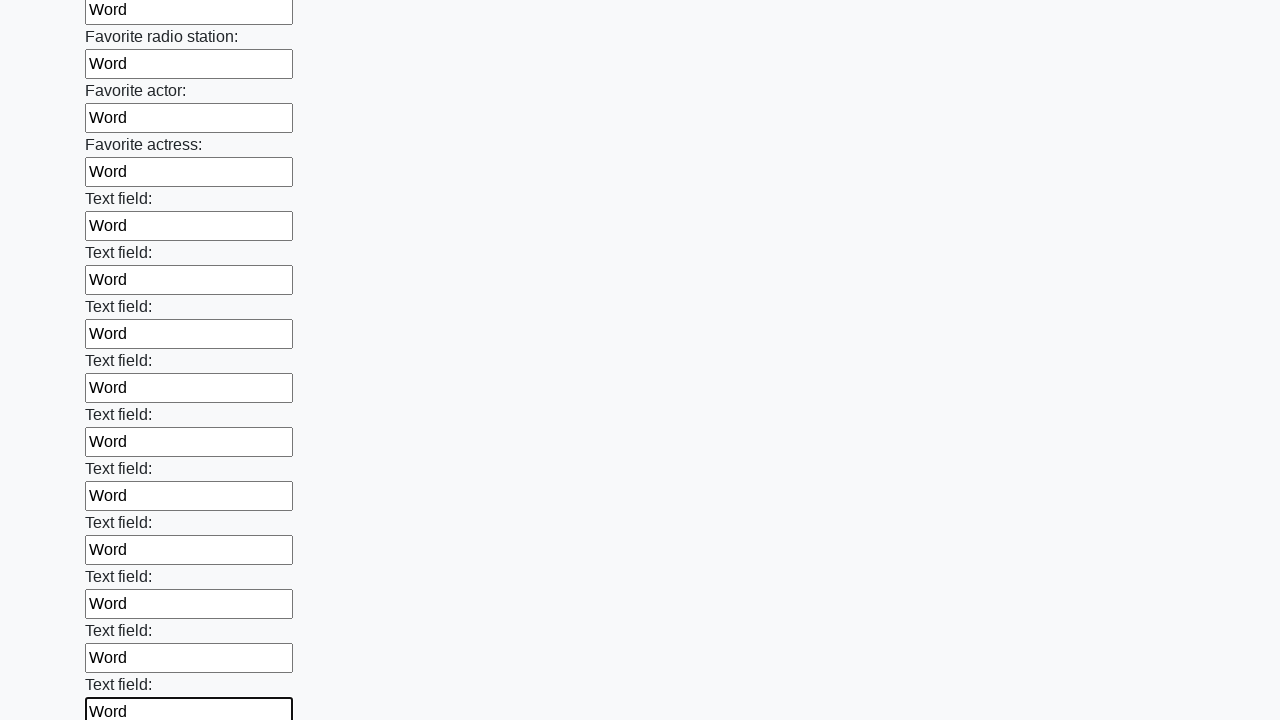

Filled a text input field with 'Word' on input[type='text'] >> nth=36
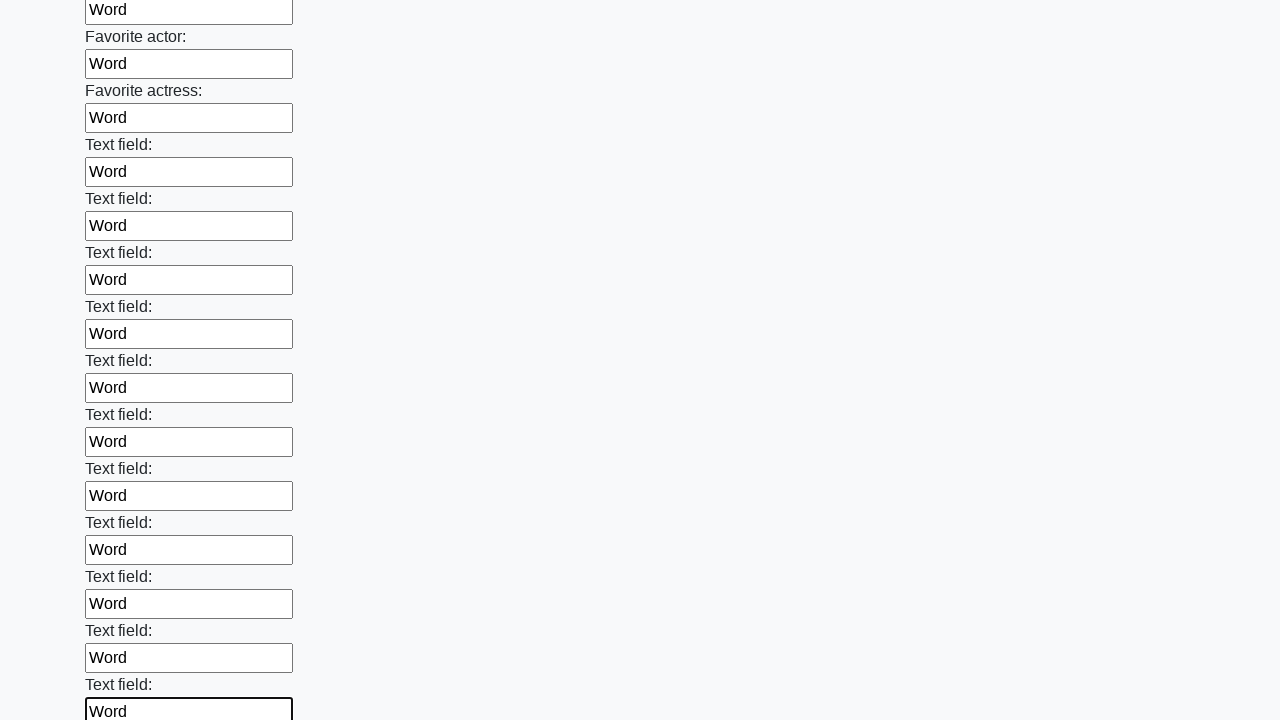

Filled a text input field with 'Word' on input[type='text'] >> nth=37
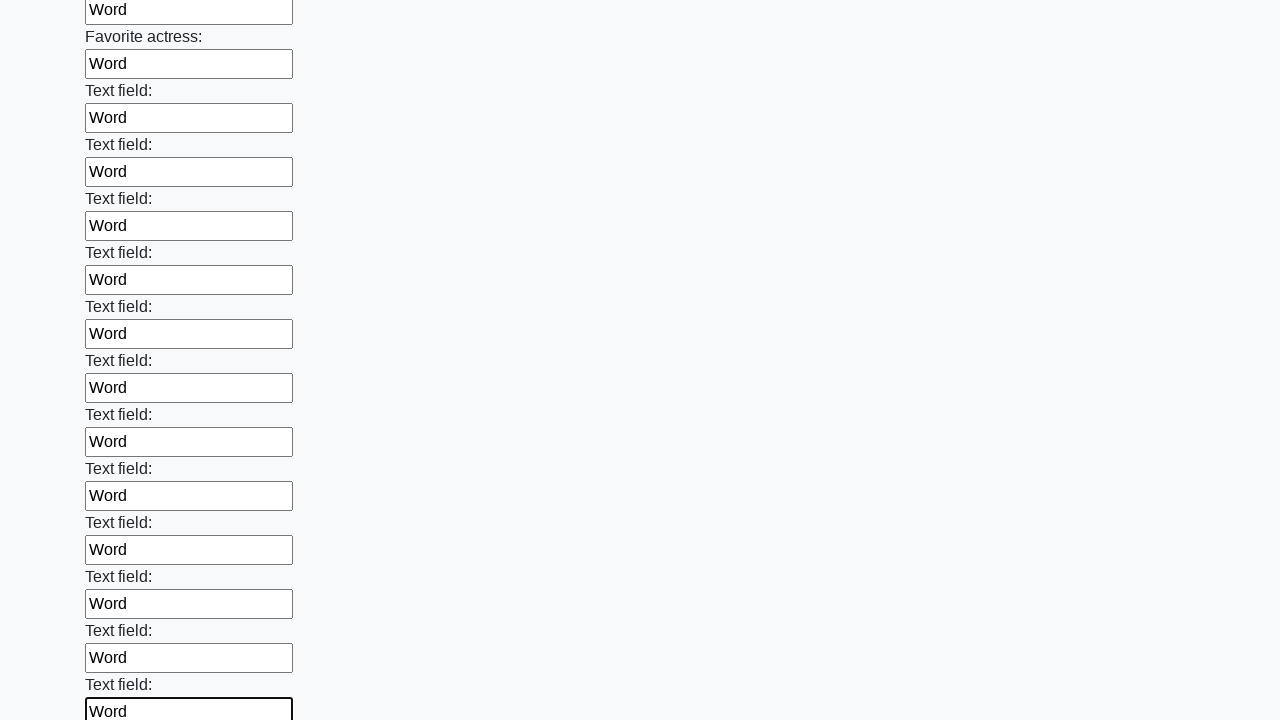

Filled a text input field with 'Word' on input[type='text'] >> nth=38
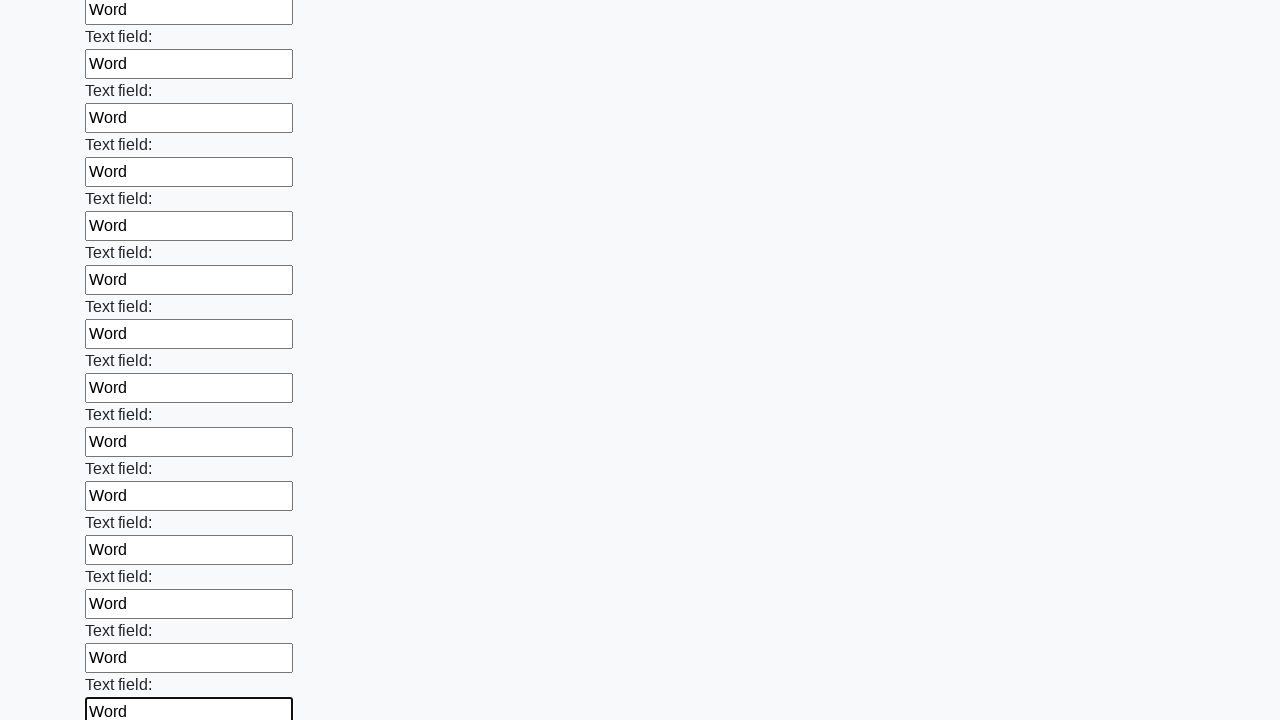

Filled a text input field with 'Word' on input[type='text'] >> nth=39
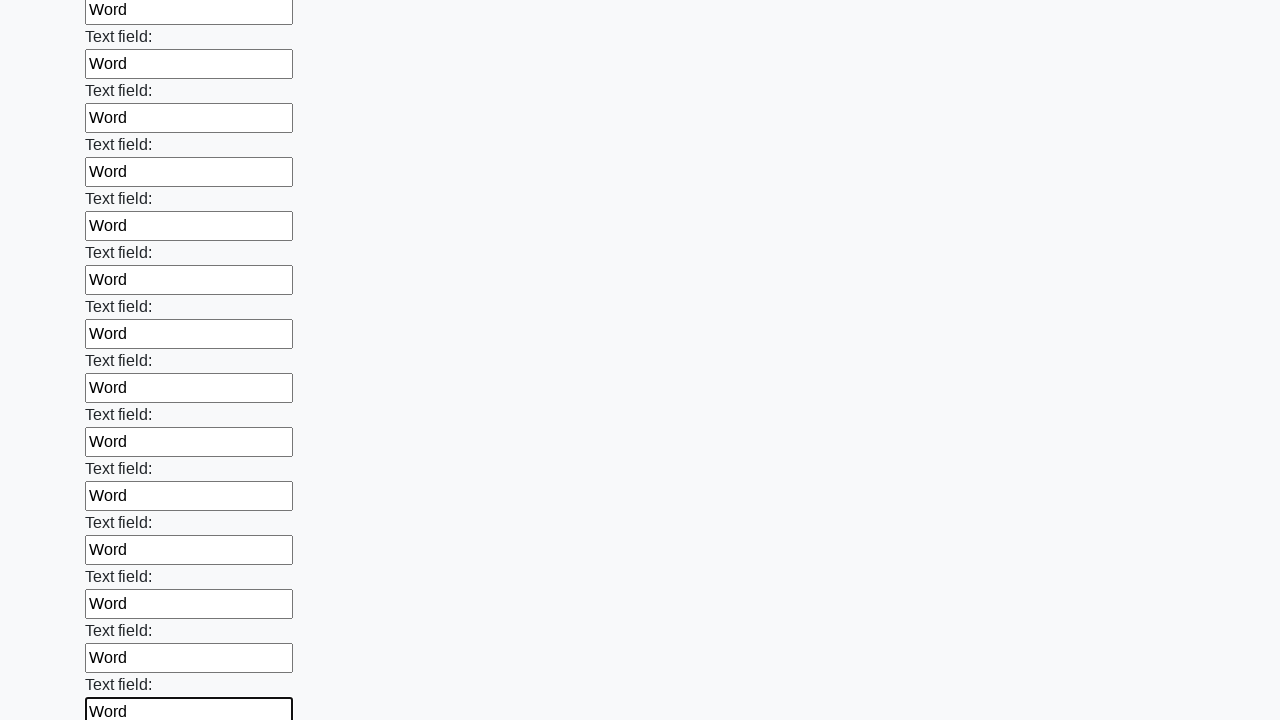

Filled a text input field with 'Word' on input[type='text'] >> nth=40
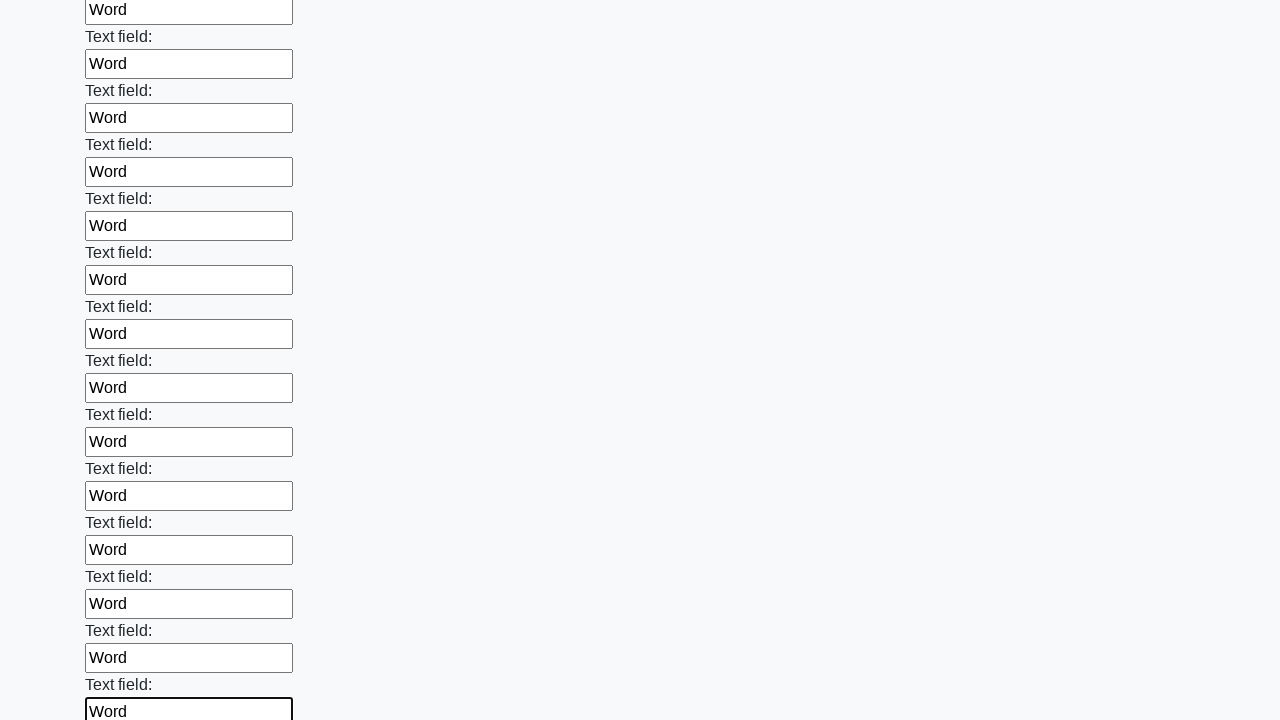

Filled a text input field with 'Word' on input[type='text'] >> nth=41
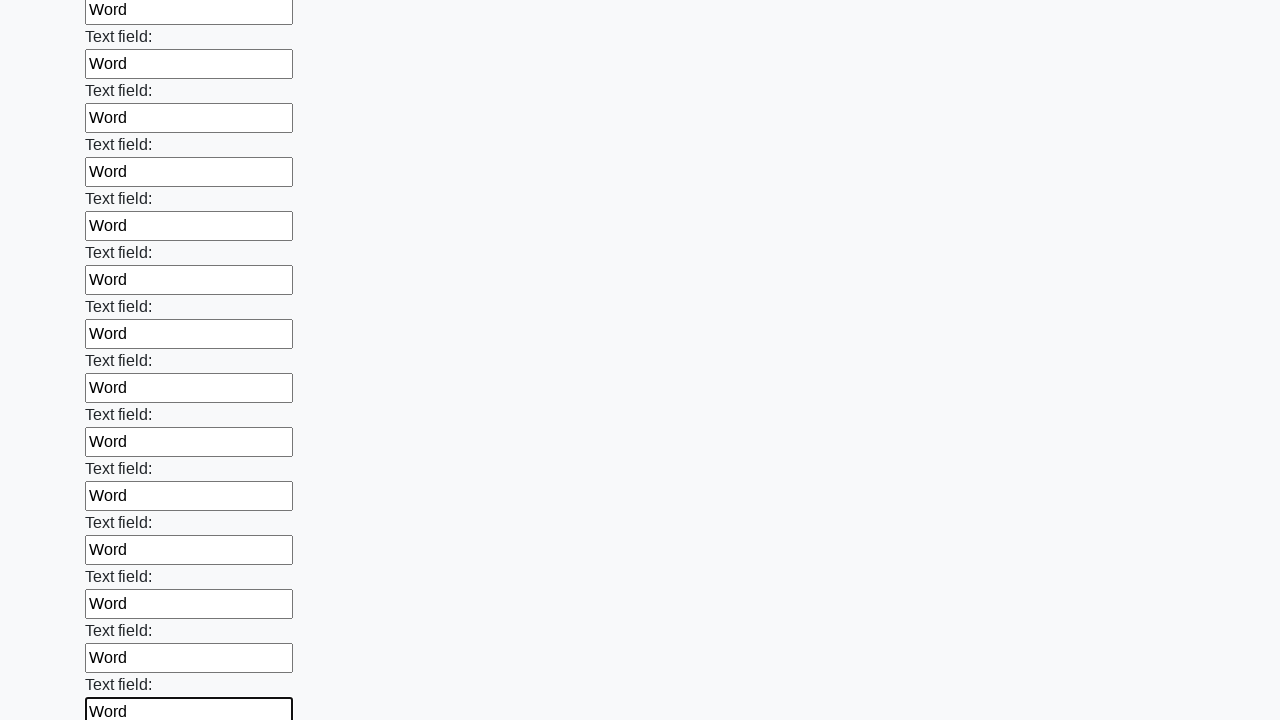

Filled a text input field with 'Word' on input[type='text'] >> nth=42
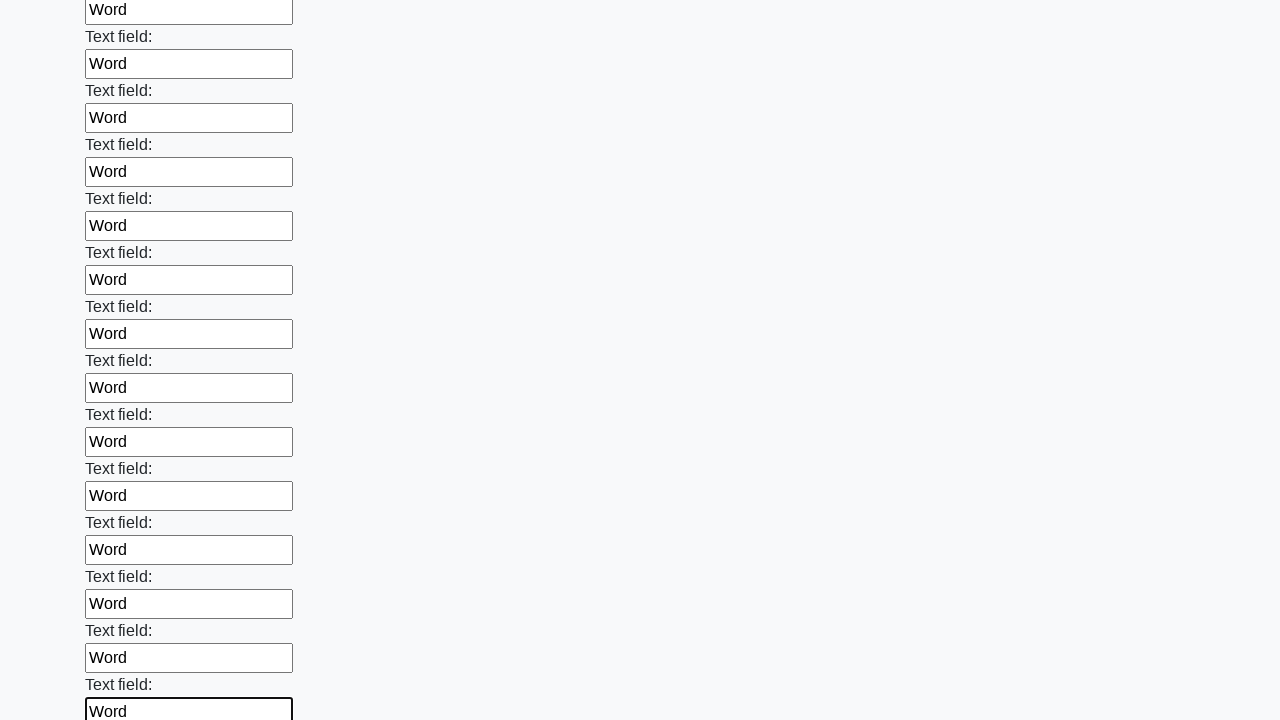

Filled a text input field with 'Word' on input[type='text'] >> nth=43
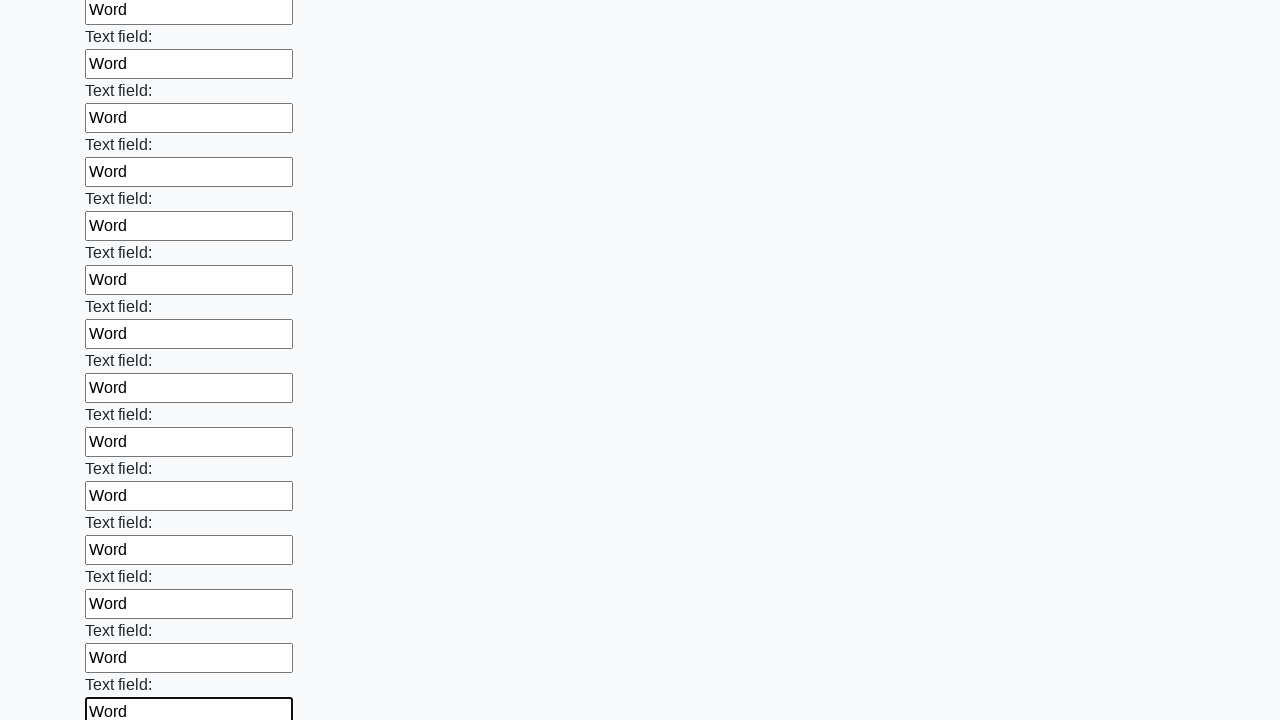

Filled a text input field with 'Word' on input[type='text'] >> nth=44
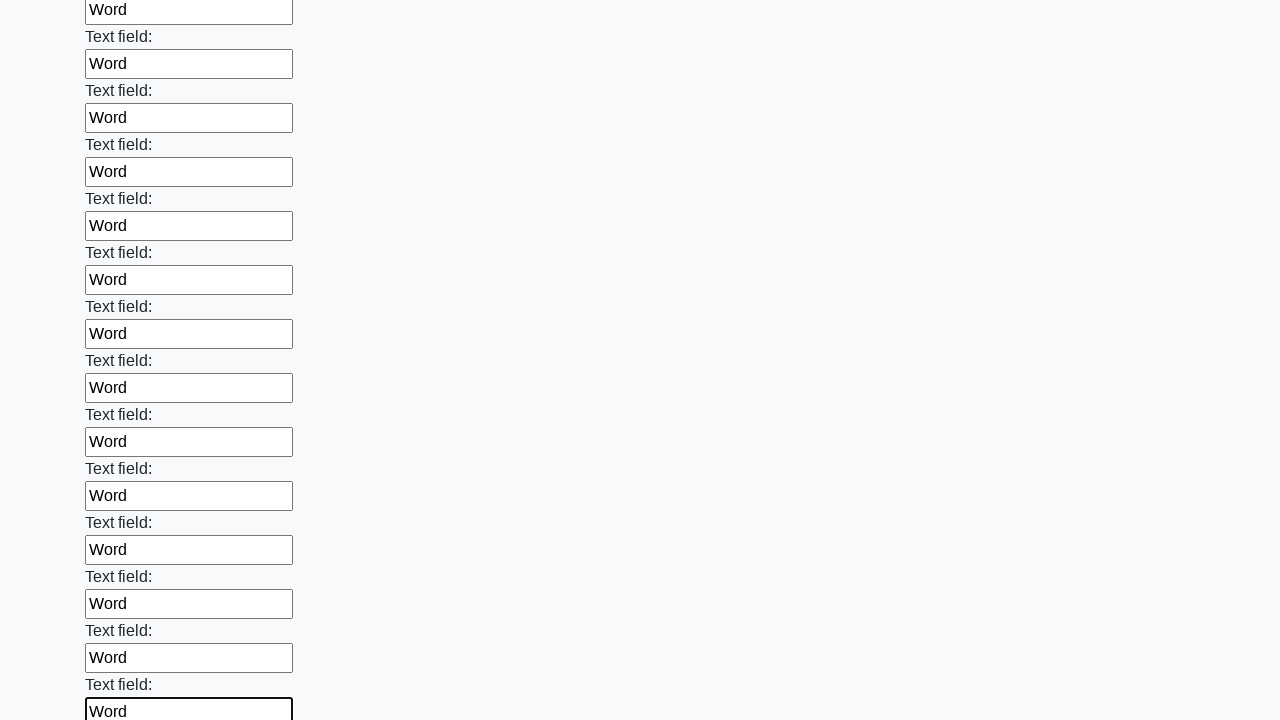

Filled a text input field with 'Word' on input[type='text'] >> nth=45
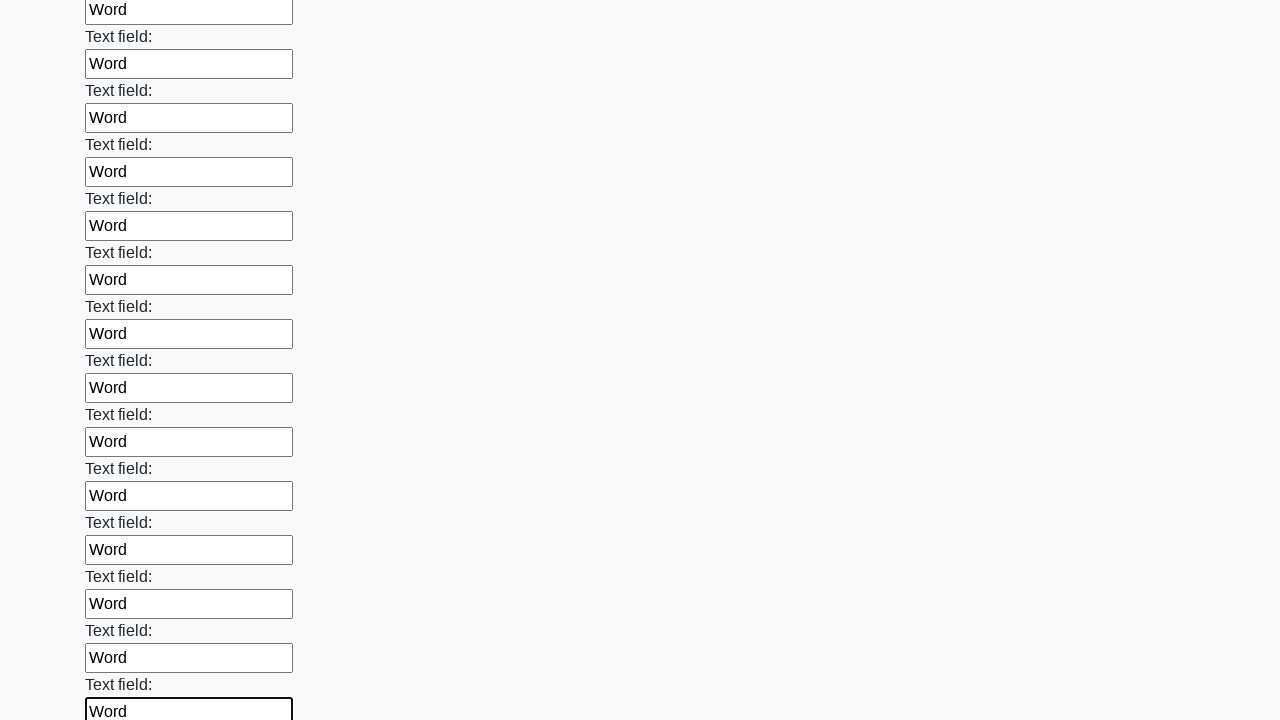

Filled a text input field with 'Word' on input[type='text'] >> nth=46
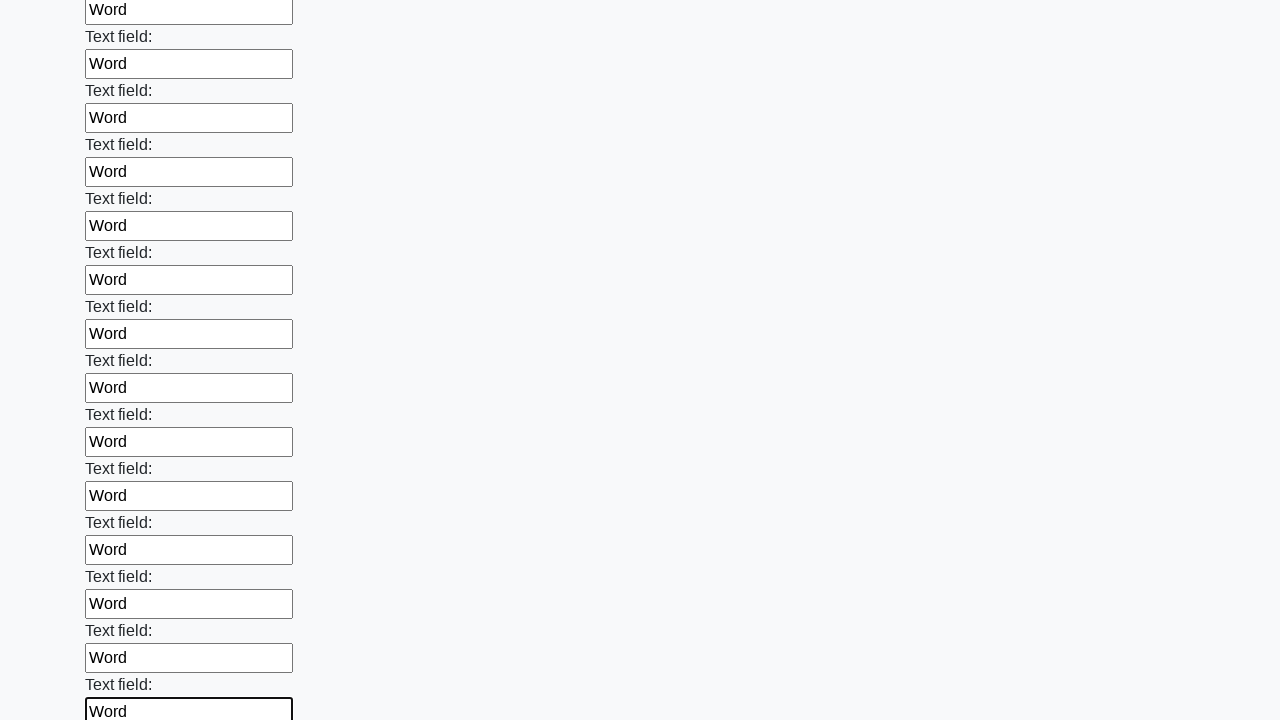

Filled a text input field with 'Word' on input[type='text'] >> nth=47
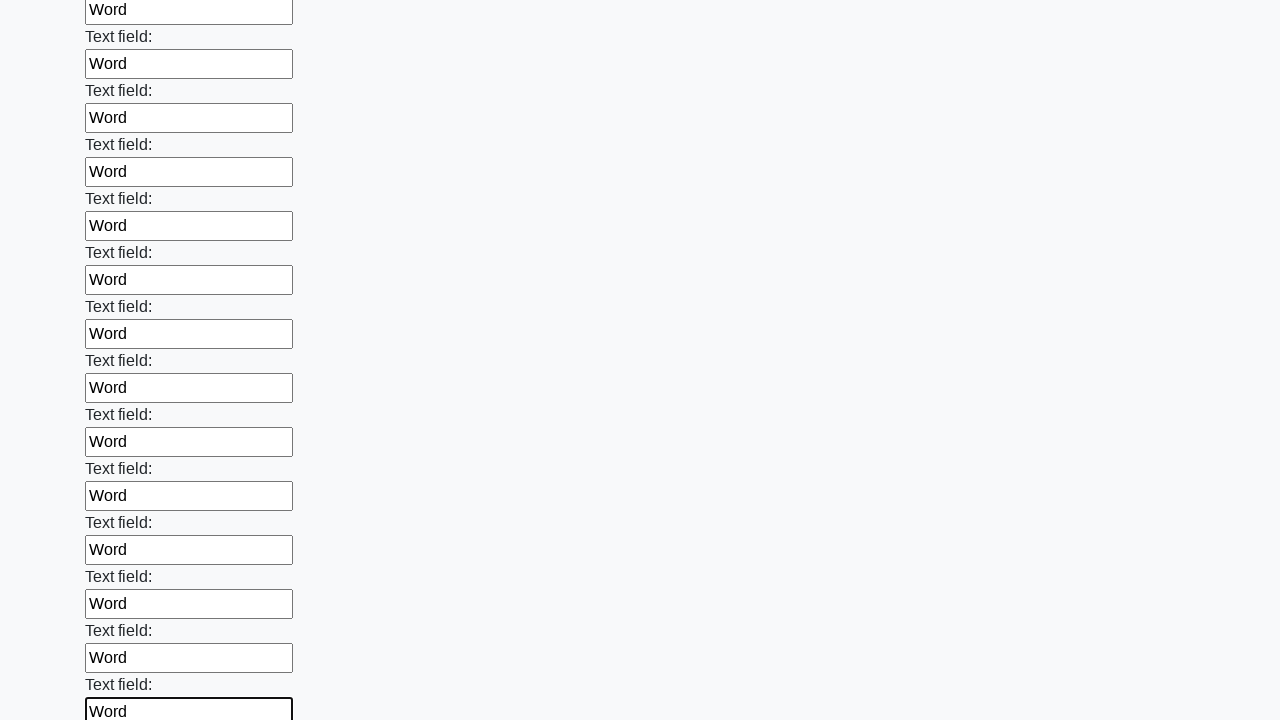

Filled a text input field with 'Word' on input[type='text'] >> nth=48
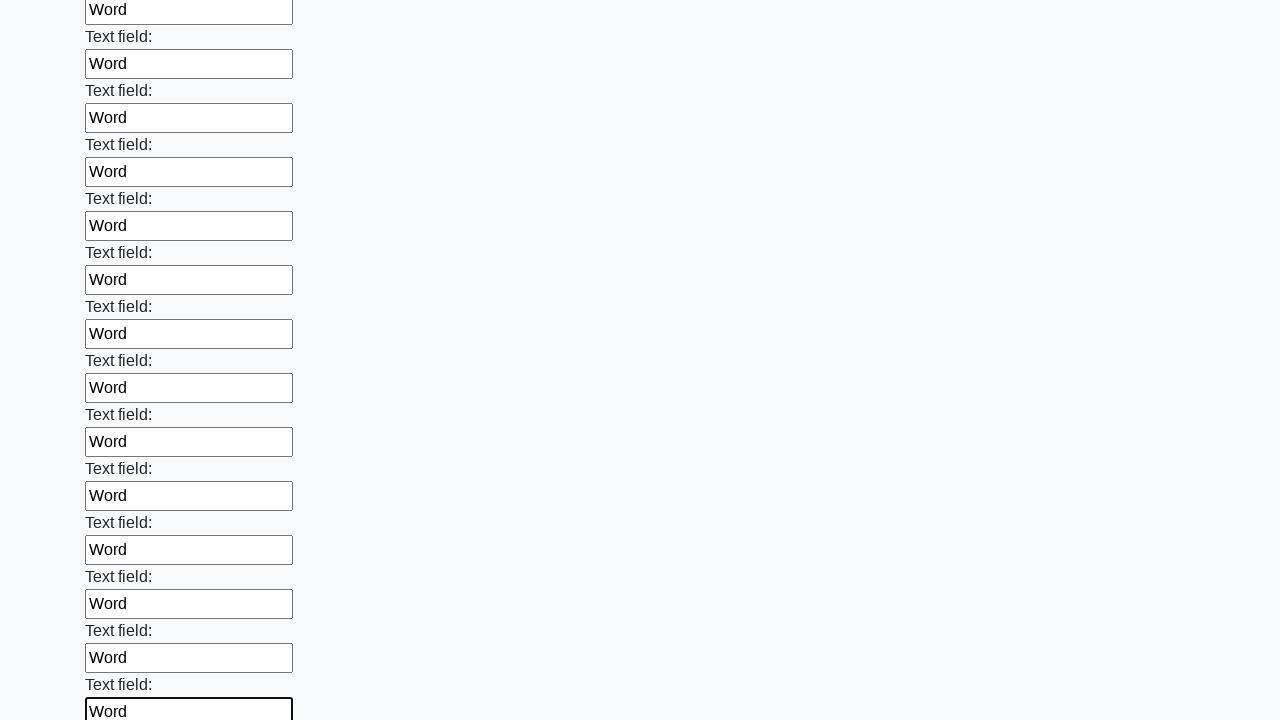

Filled a text input field with 'Word' on input[type='text'] >> nth=49
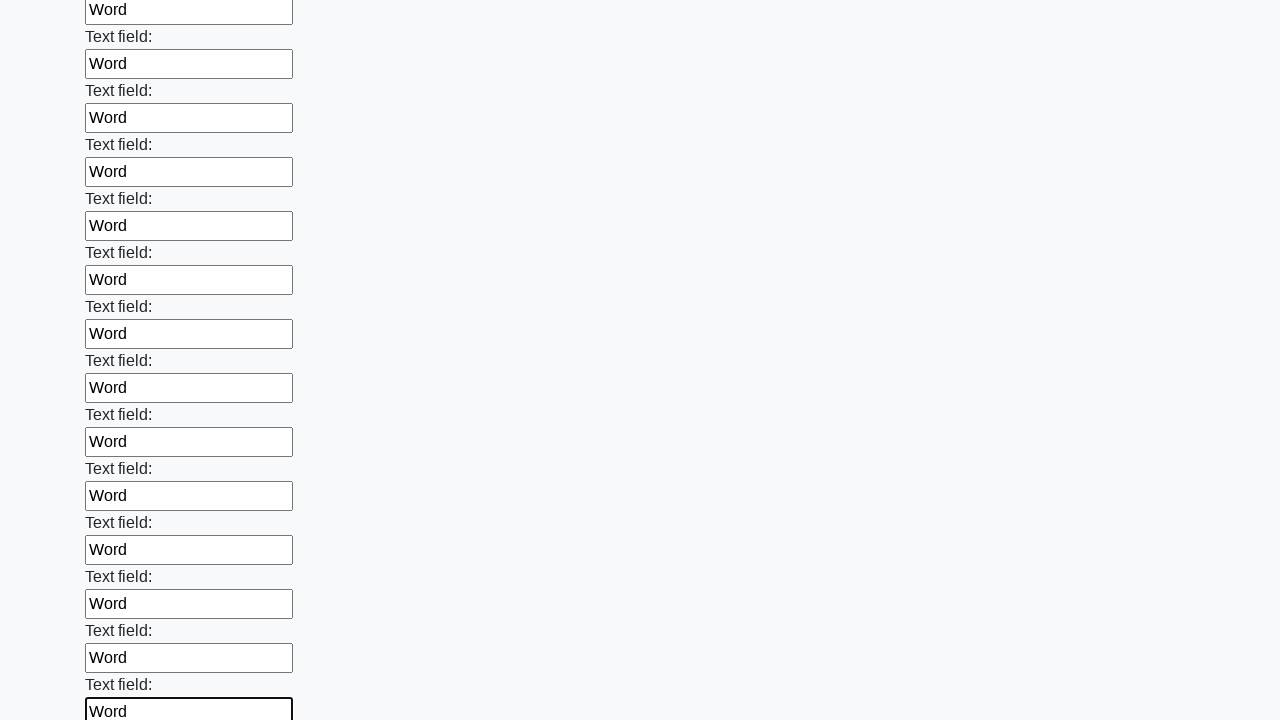

Filled a text input field with 'Word' on input[type='text'] >> nth=50
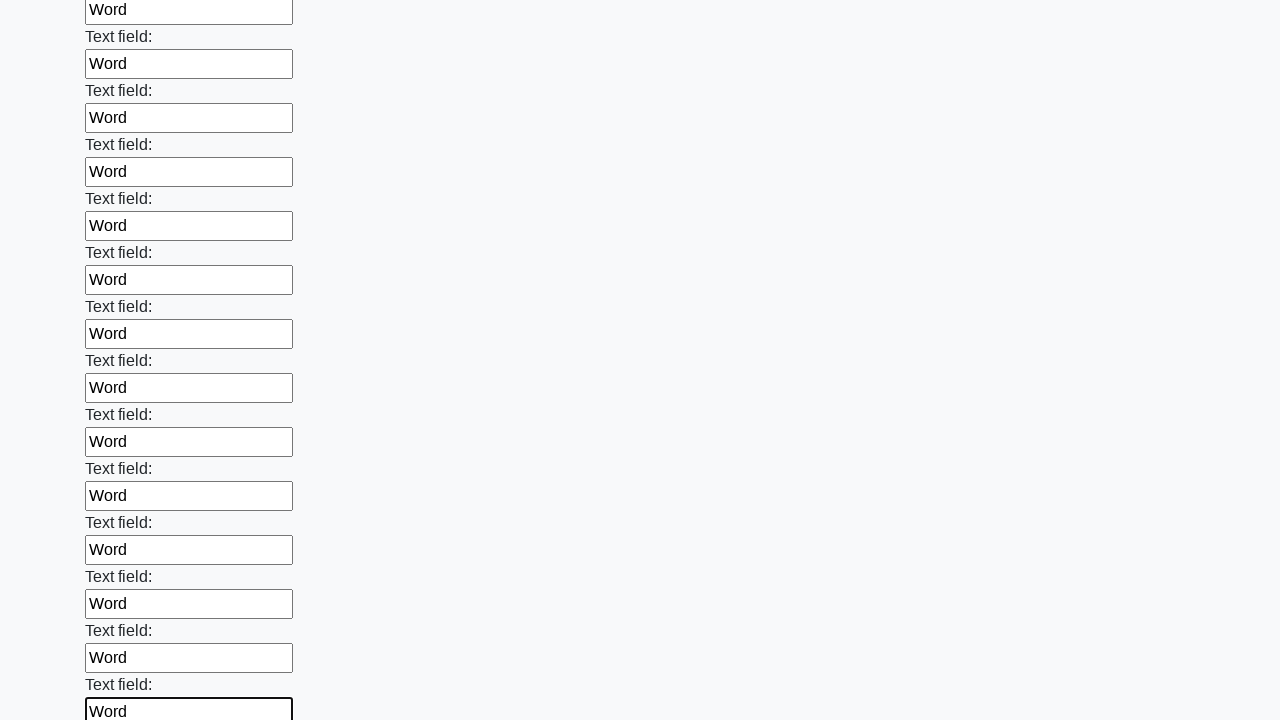

Filled a text input field with 'Word' on input[type='text'] >> nth=51
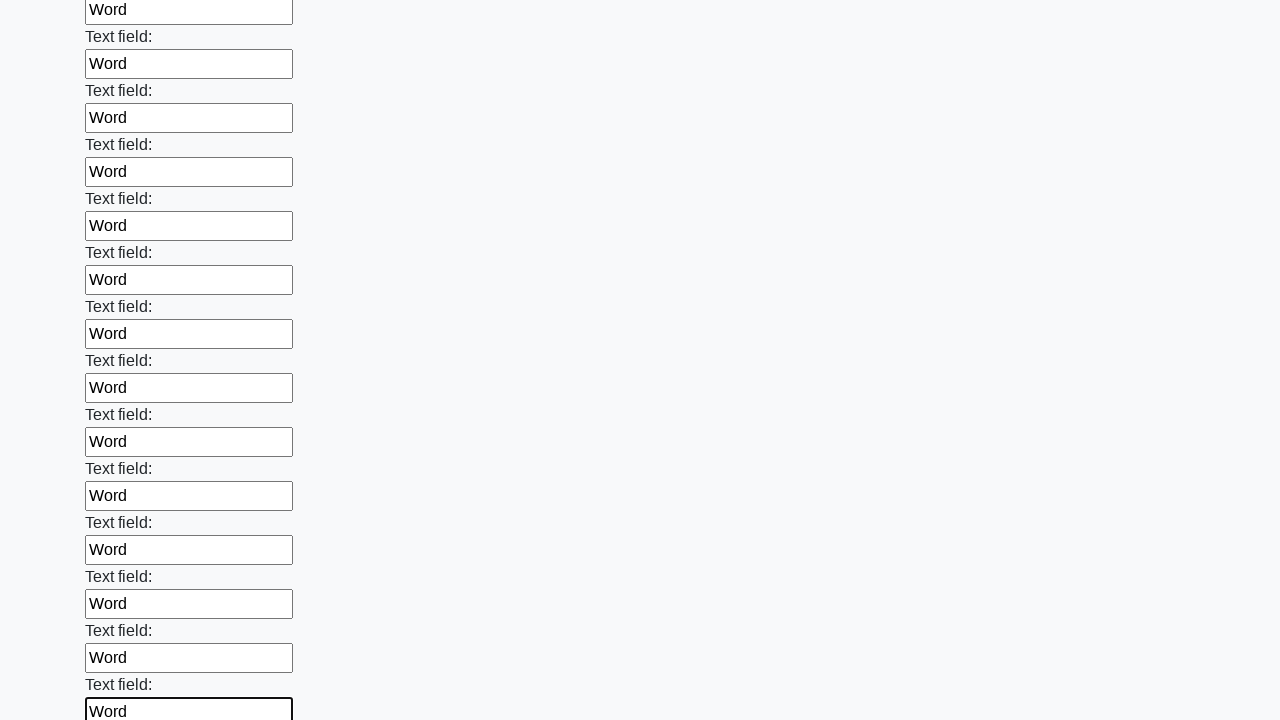

Filled a text input field with 'Word' on input[type='text'] >> nth=52
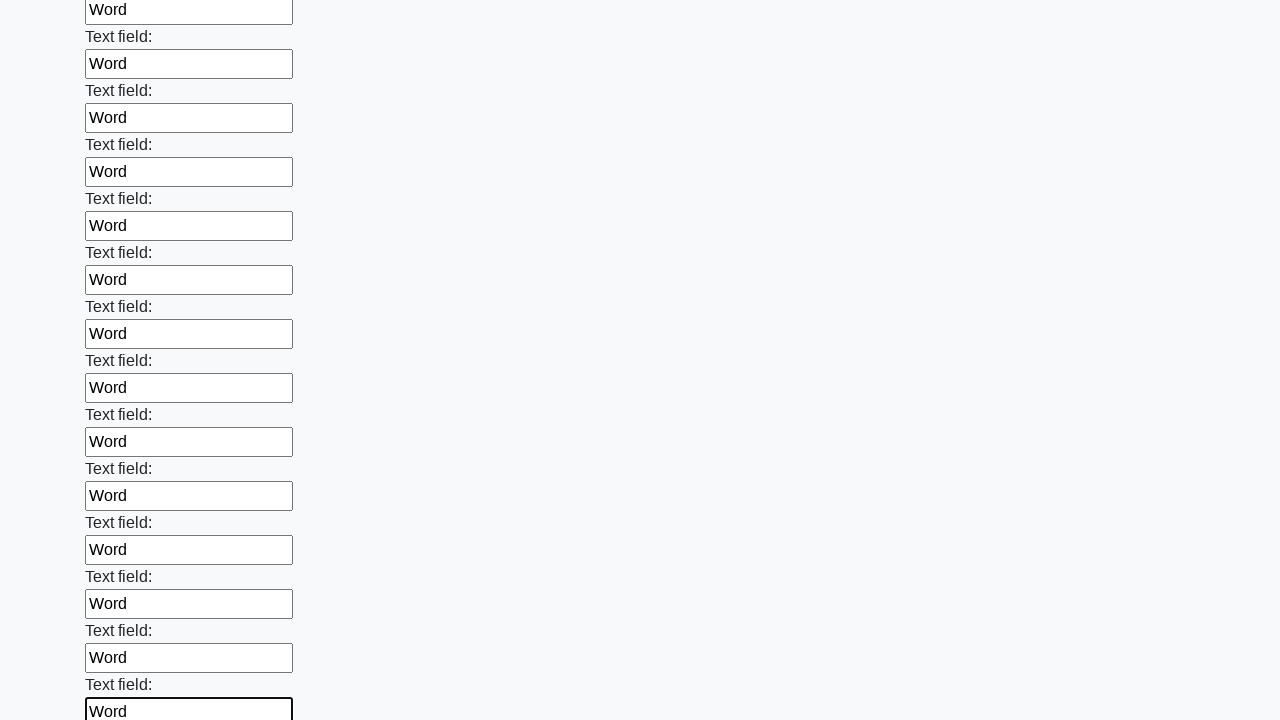

Filled a text input field with 'Word' on input[type='text'] >> nth=53
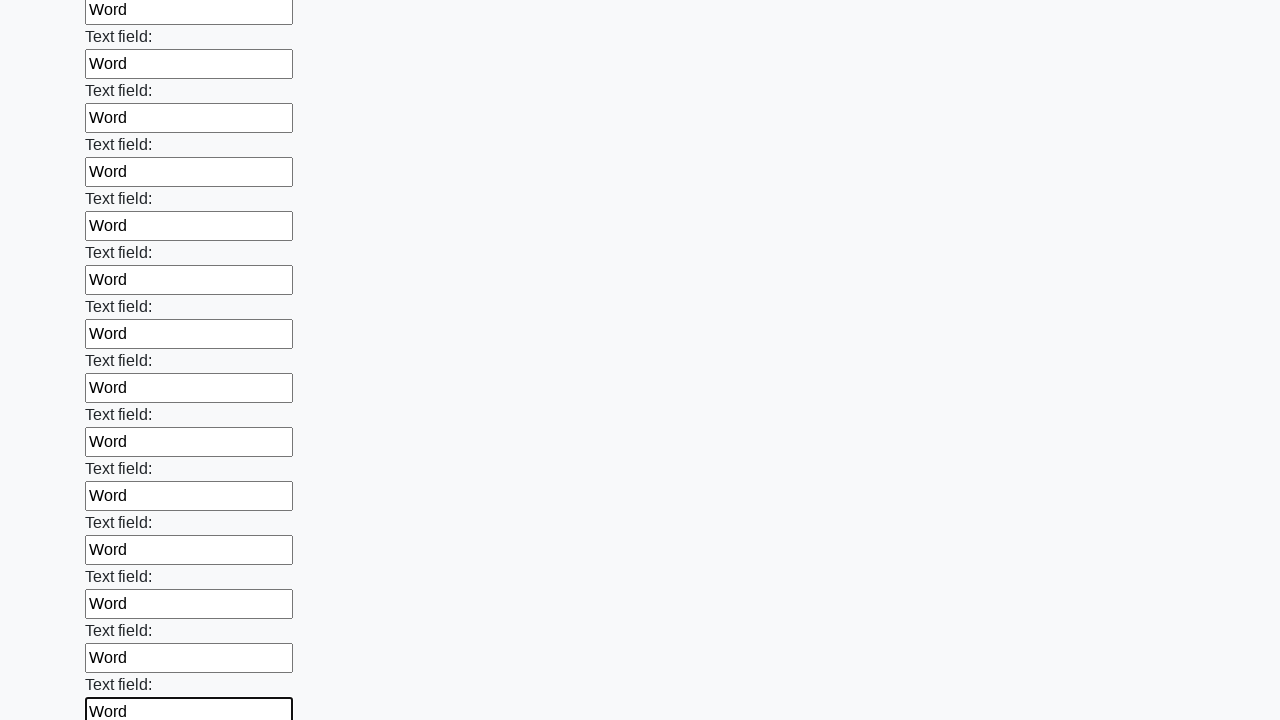

Filled a text input field with 'Word' on input[type='text'] >> nth=54
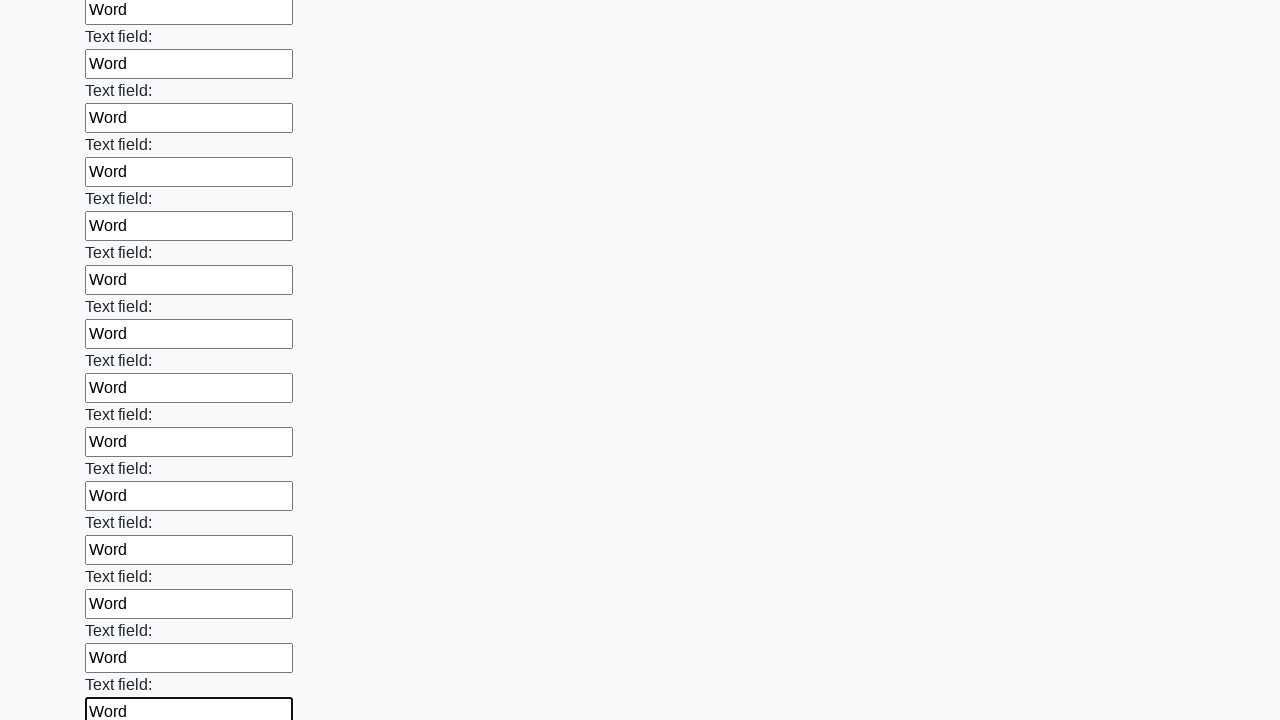

Filled a text input field with 'Word' on input[type='text'] >> nth=55
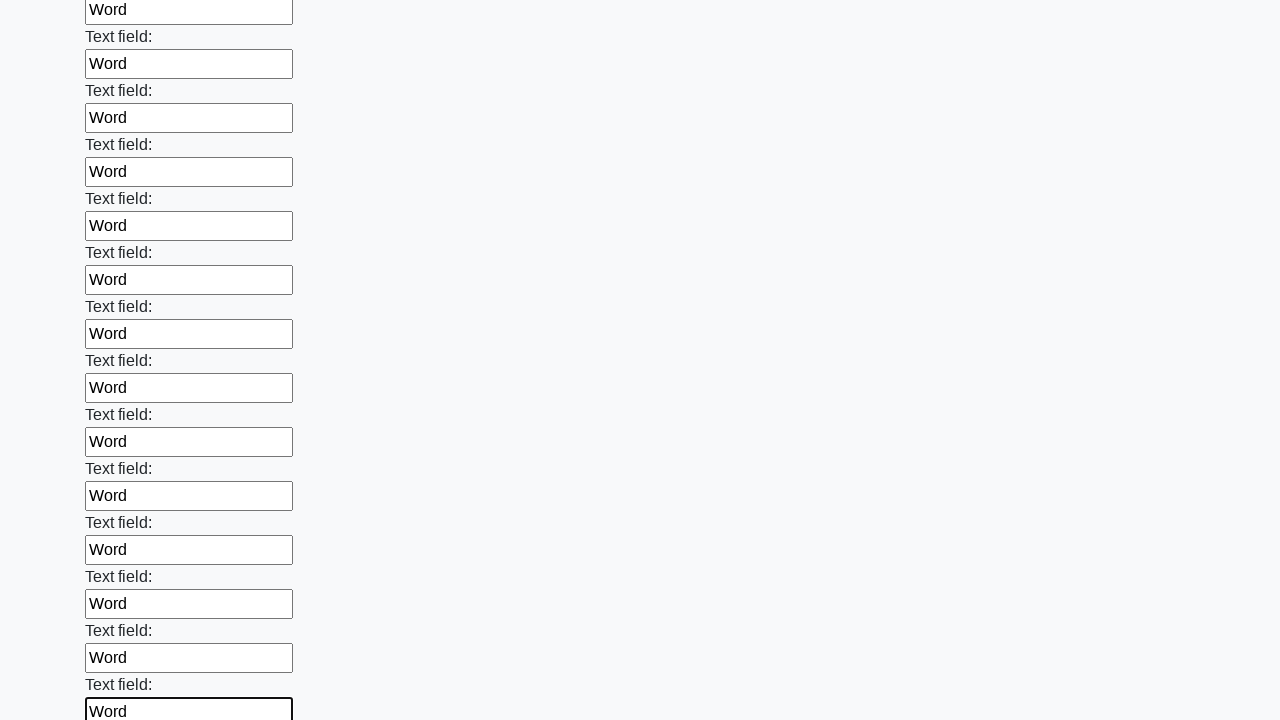

Filled a text input field with 'Word' on input[type='text'] >> nth=56
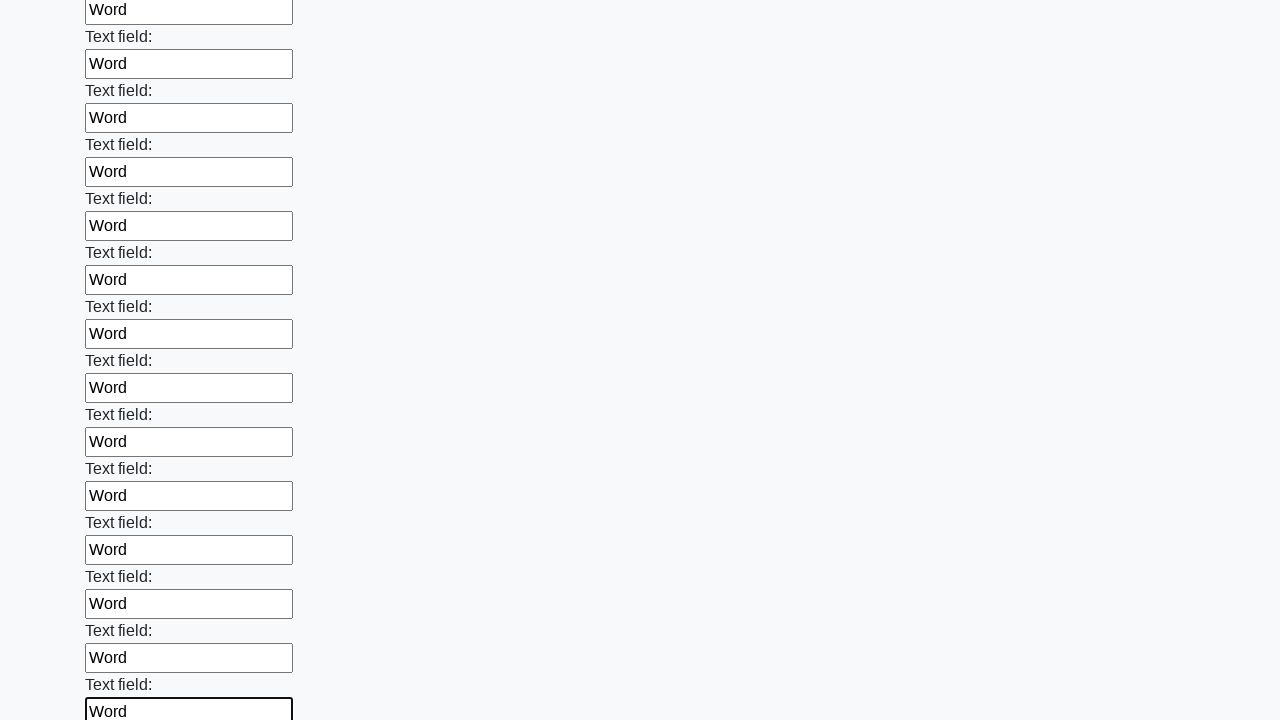

Filled a text input field with 'Word' on input[type='text'] >> nth=57
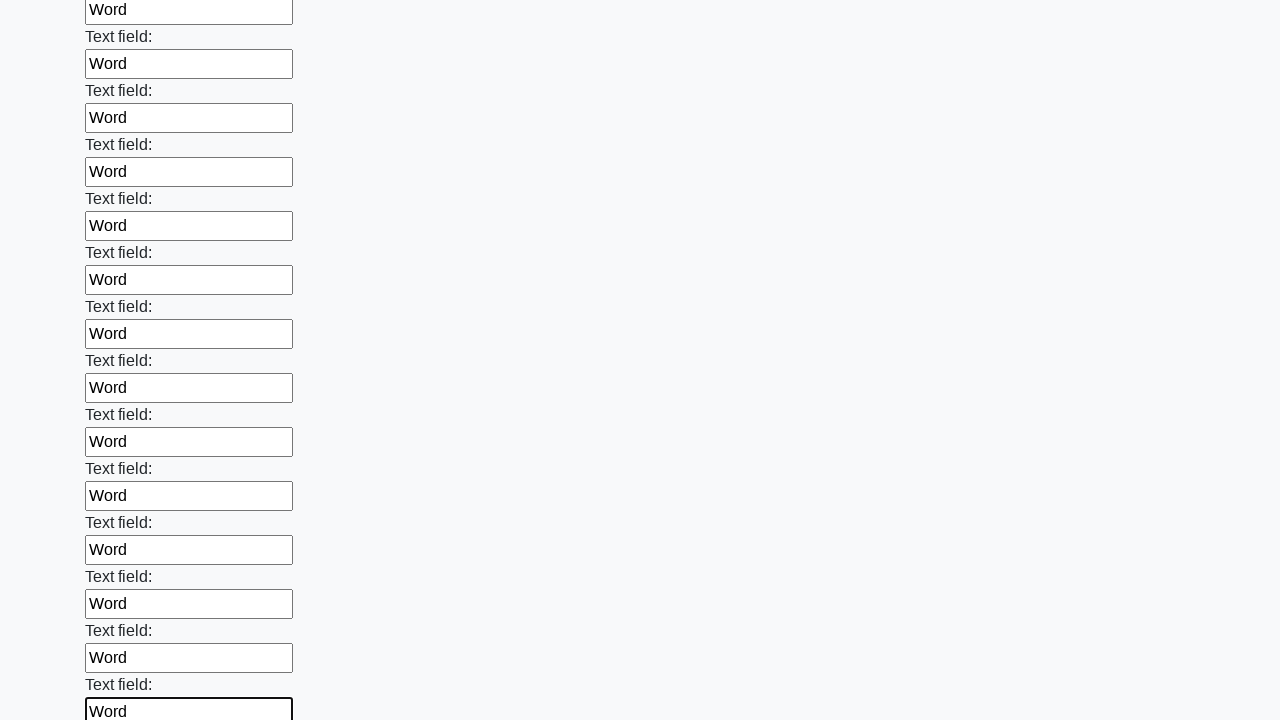

Filled a text input field with 'Word' on input[type='text'] >> nth=58
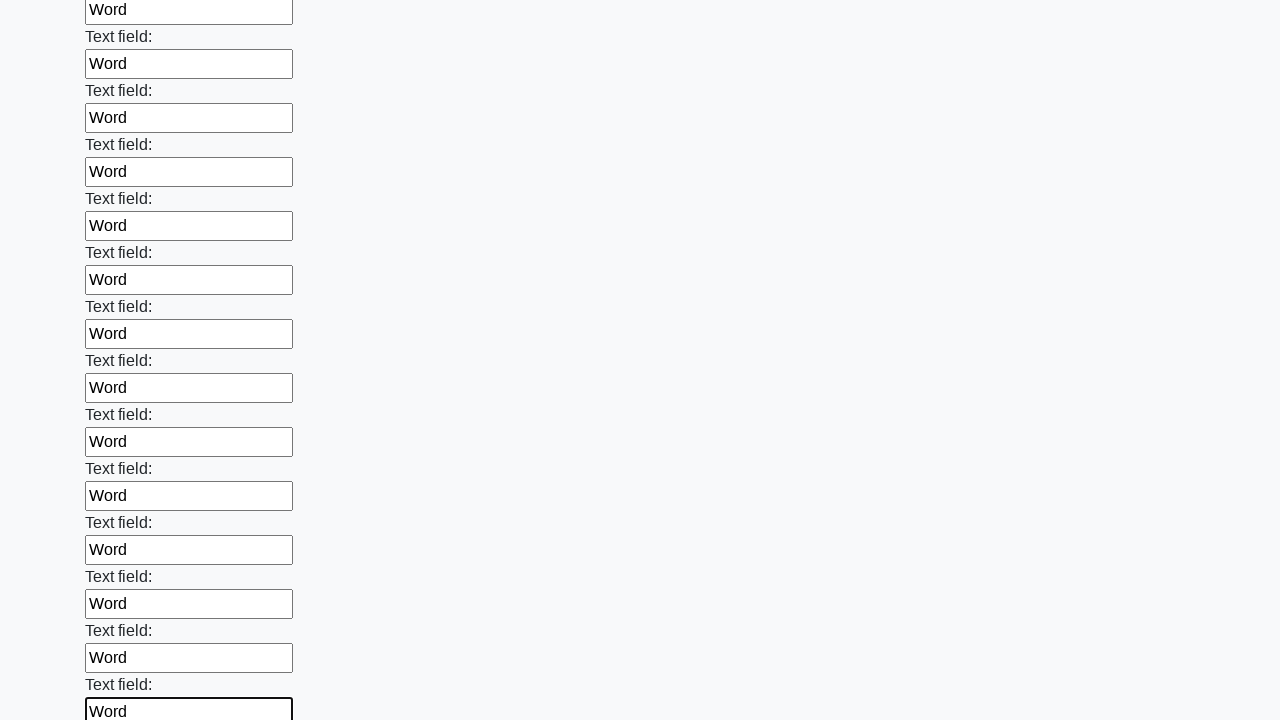

Filled a text input field with 'Word' on input[type='text'] >> nth=59
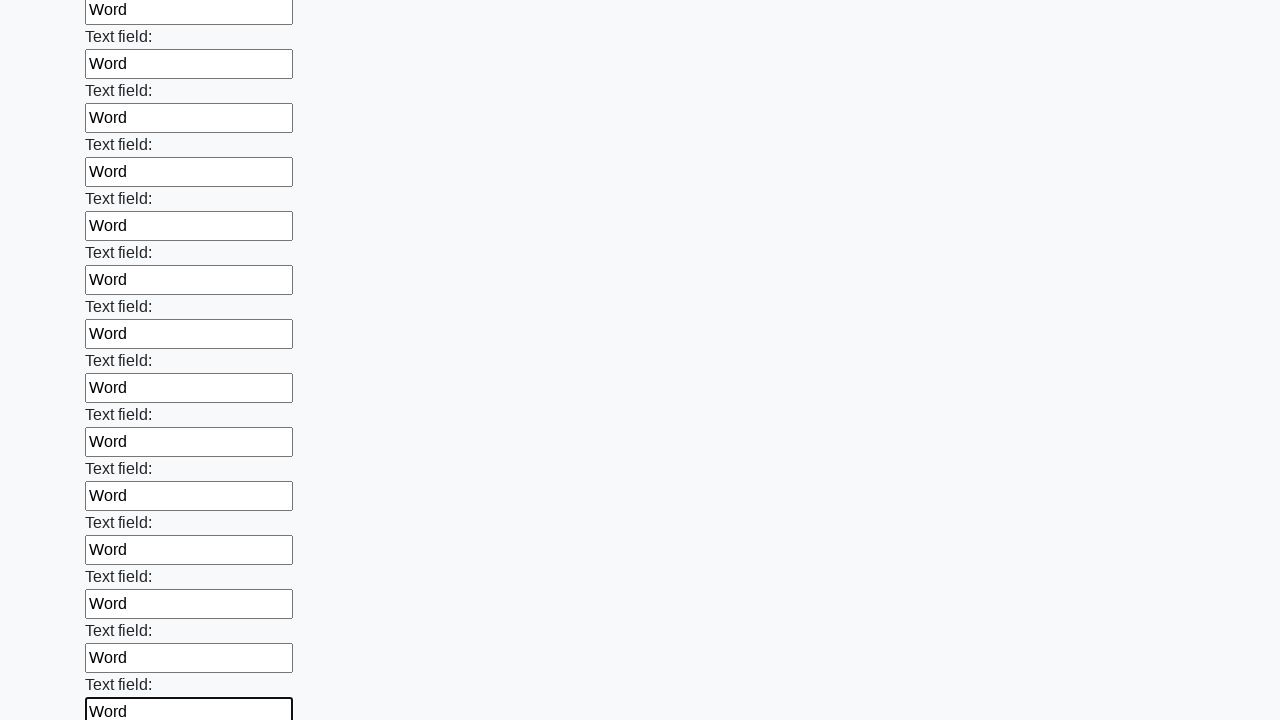

Filled a text input field with 'Word' on input[type='text'] >> nth=60
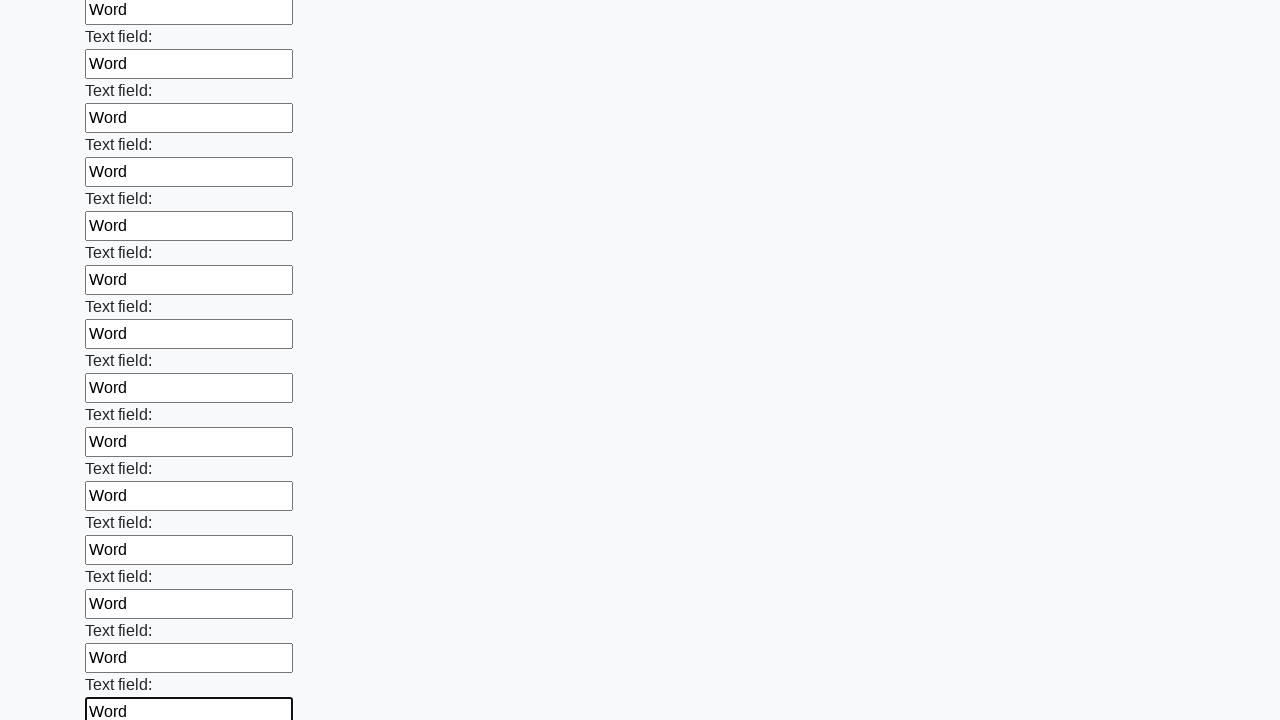

Filled a text input field with 'Word' on input[type='text'] >> nth=61
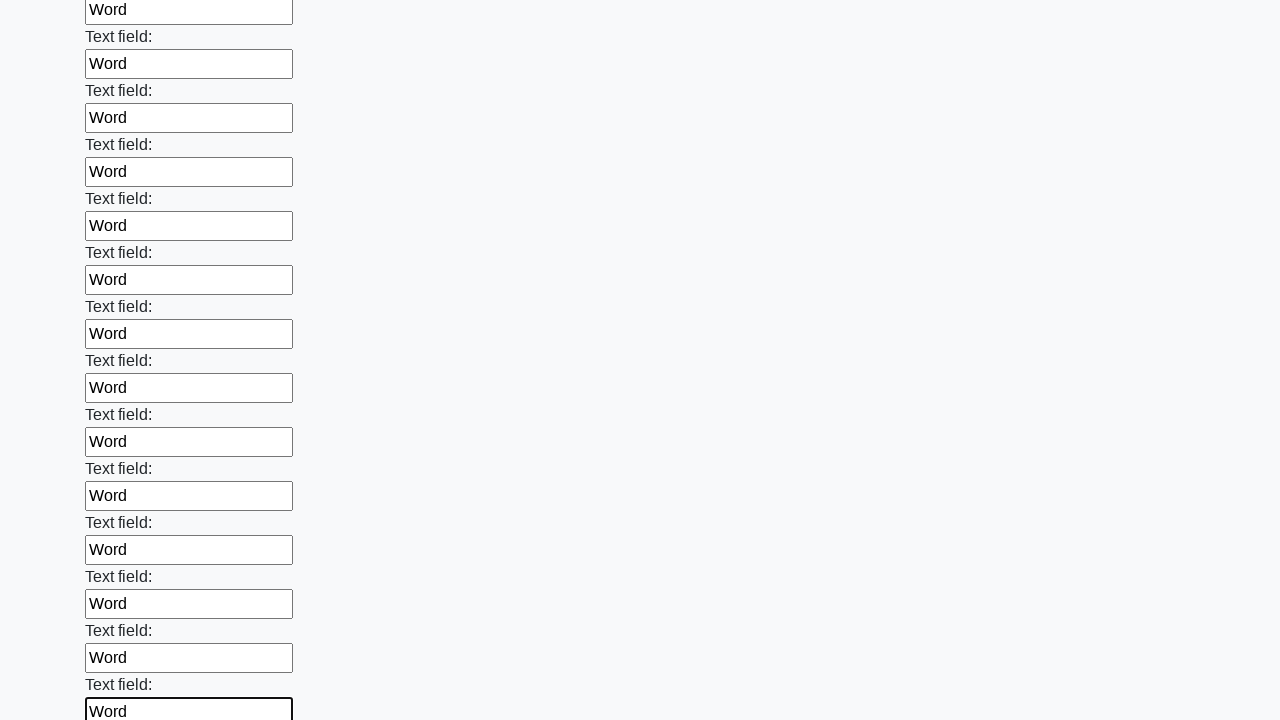

Filled a text input field with 'Word' on input[type='text'] >> nth=62
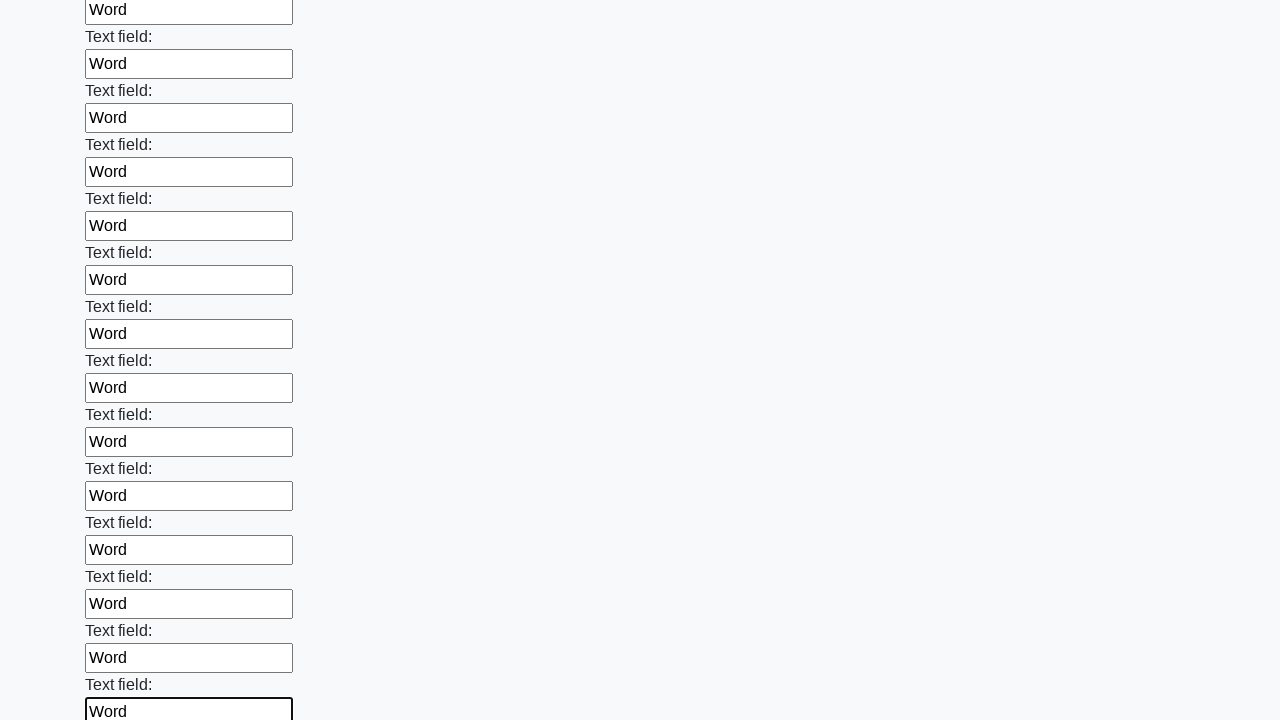

Filled a text input field with 'Word' on input[type='text'] >> nth=63
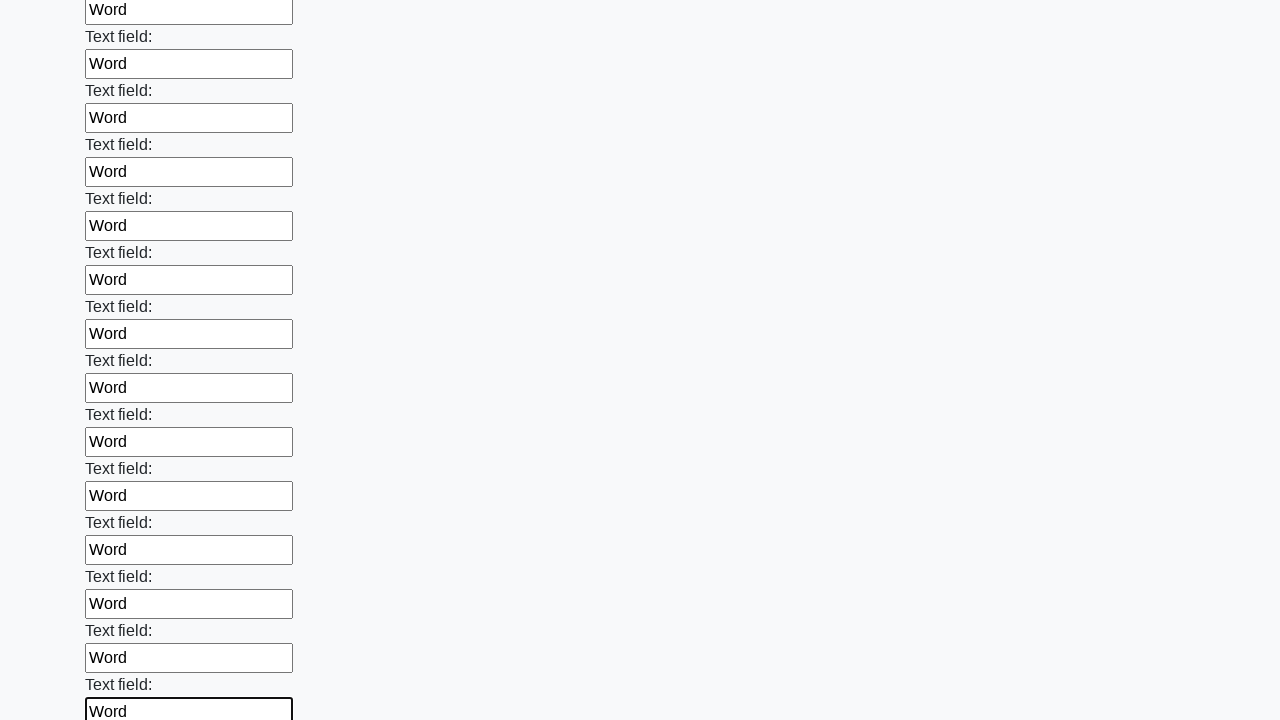

Filled a text input field with 'Word' on input[type='text'] >> nth=64
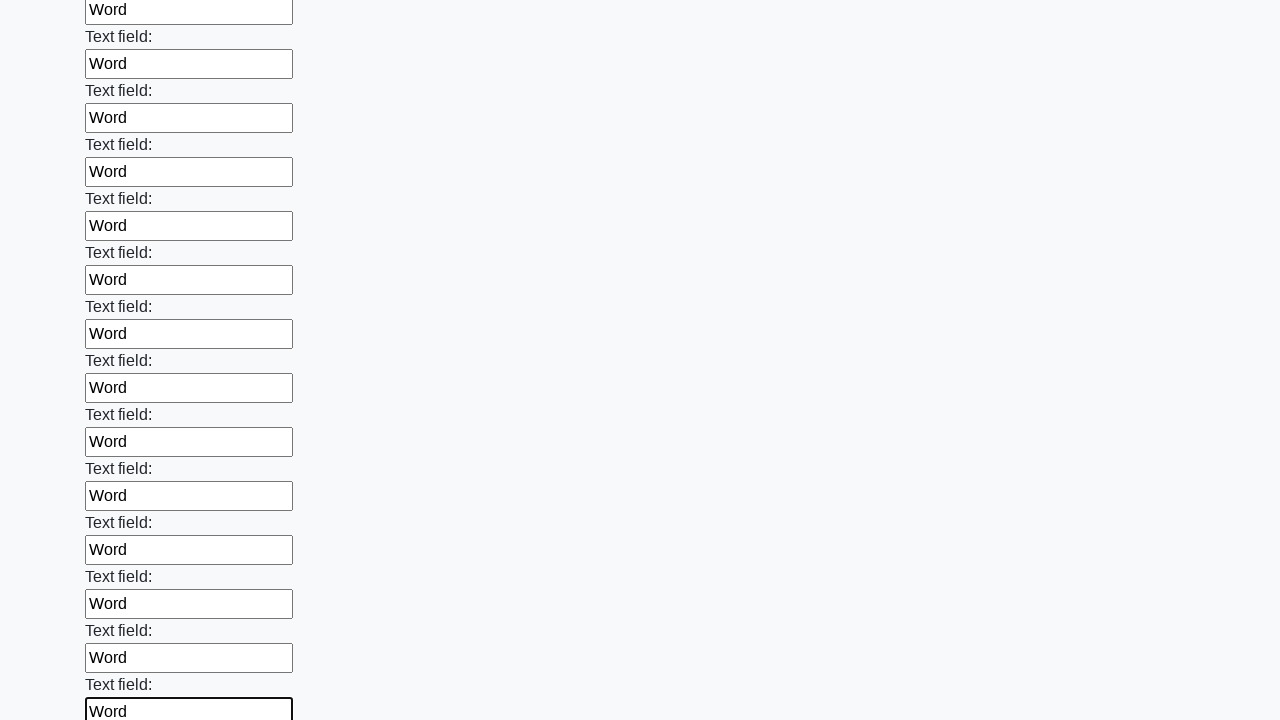

Filled a text input field with 'Word' on input[type='text'] >> nth=65
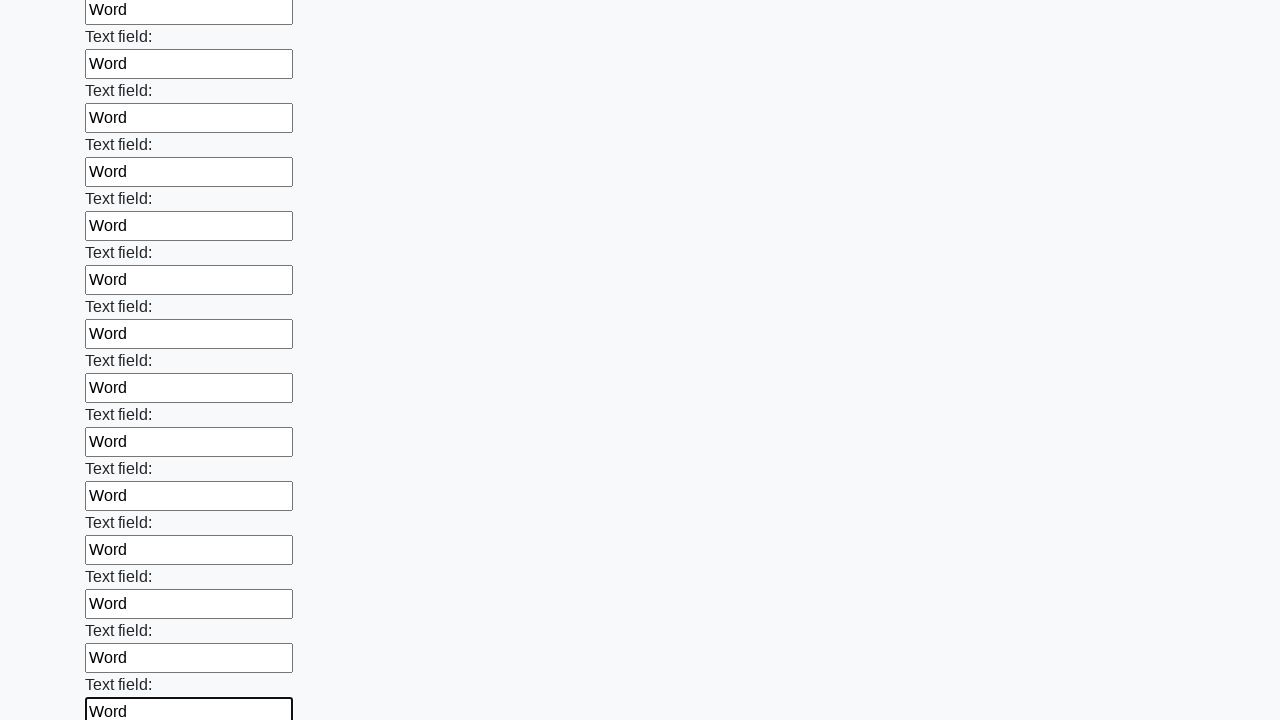

Filled a text input field with 'Word' on input[type='text'] >> nth=66
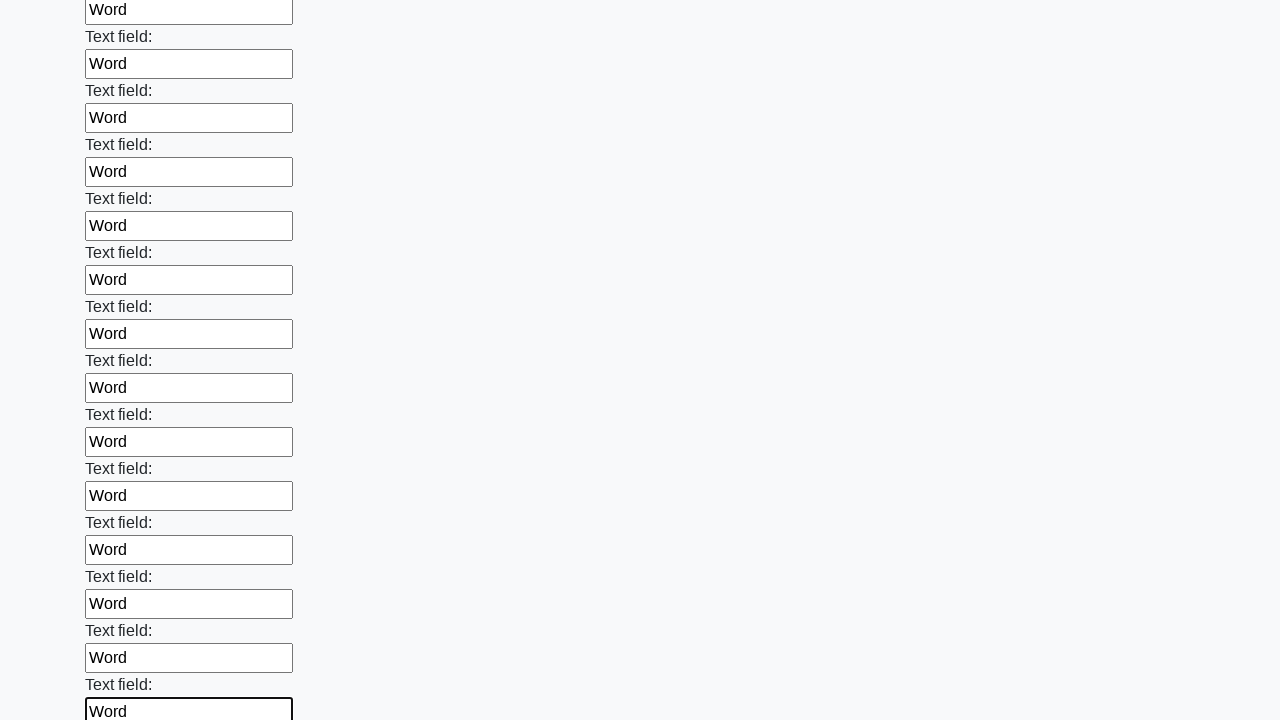

Filled a text input field with 'Word' on input[type='text'] >> nth=67
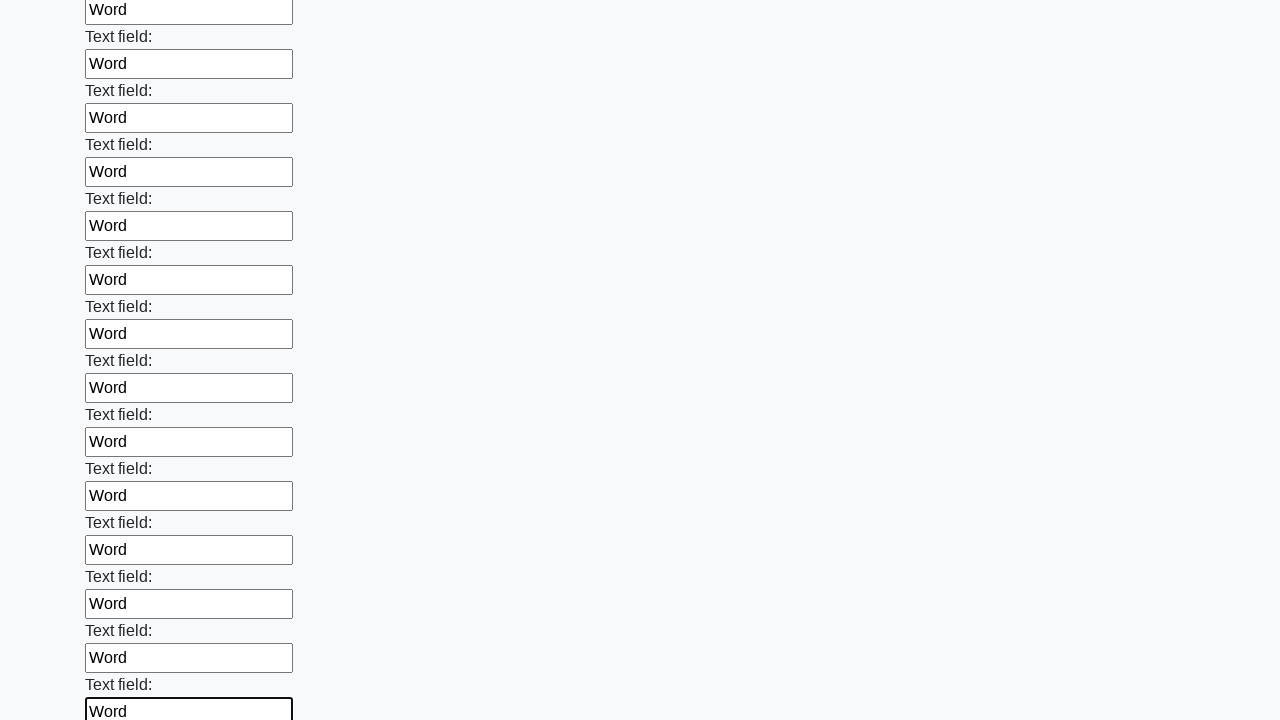

Filled a text input field with 'Word' on input[type='text'] >> nth=68
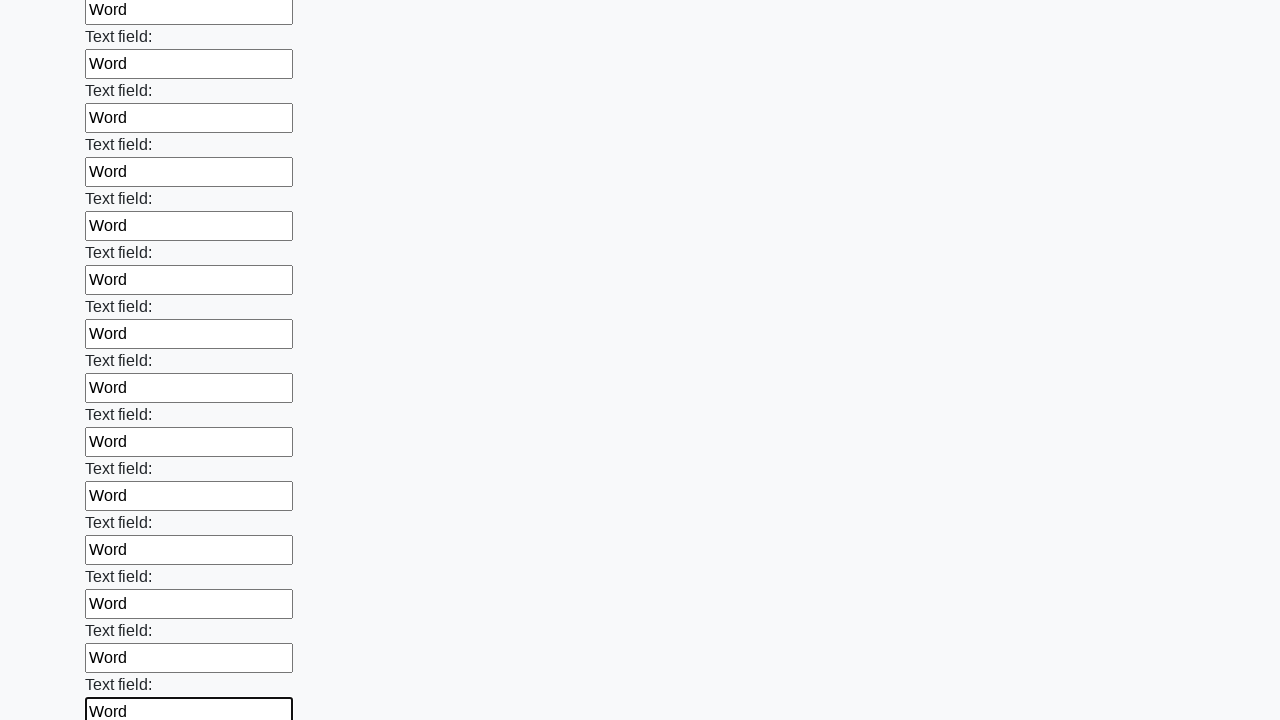

Filled a text input field with 'Word' on input[type='text'] >> nth=69
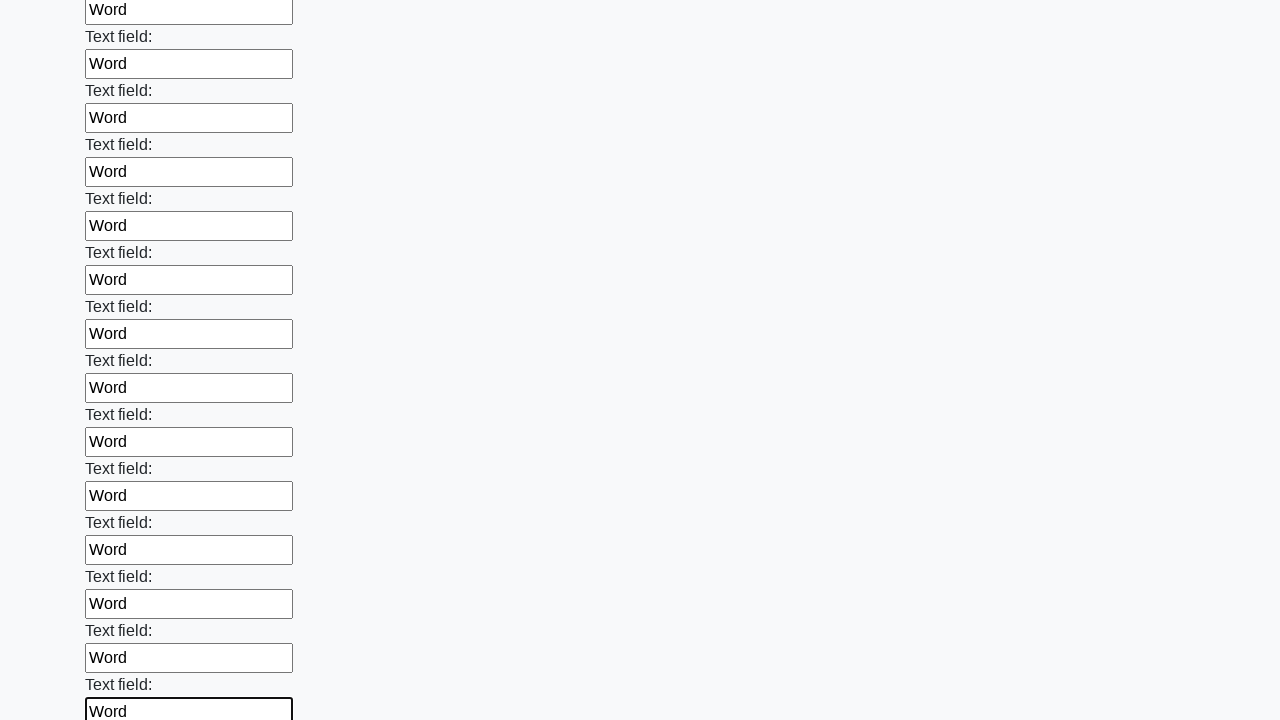

Filled a text input field with 'Word' on input[type='text'] >> nth=70
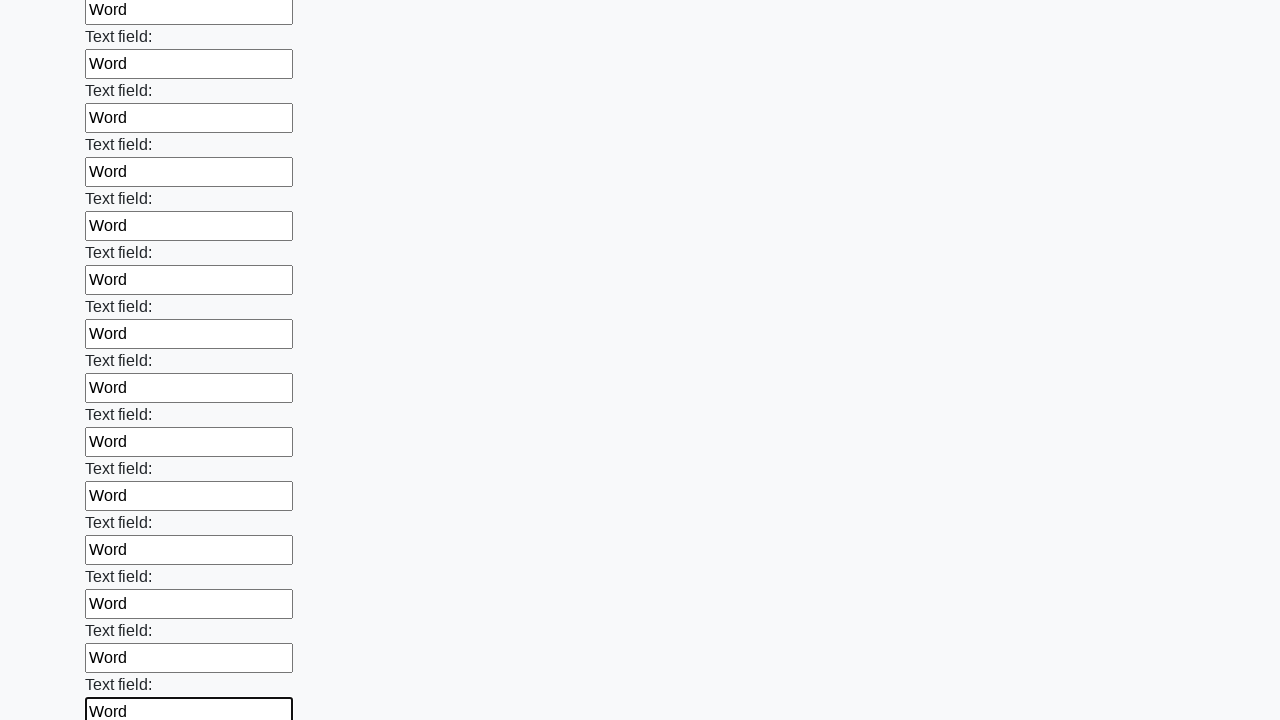

Filled a text input field with 'Word' on input[type='text'] >> nth=71
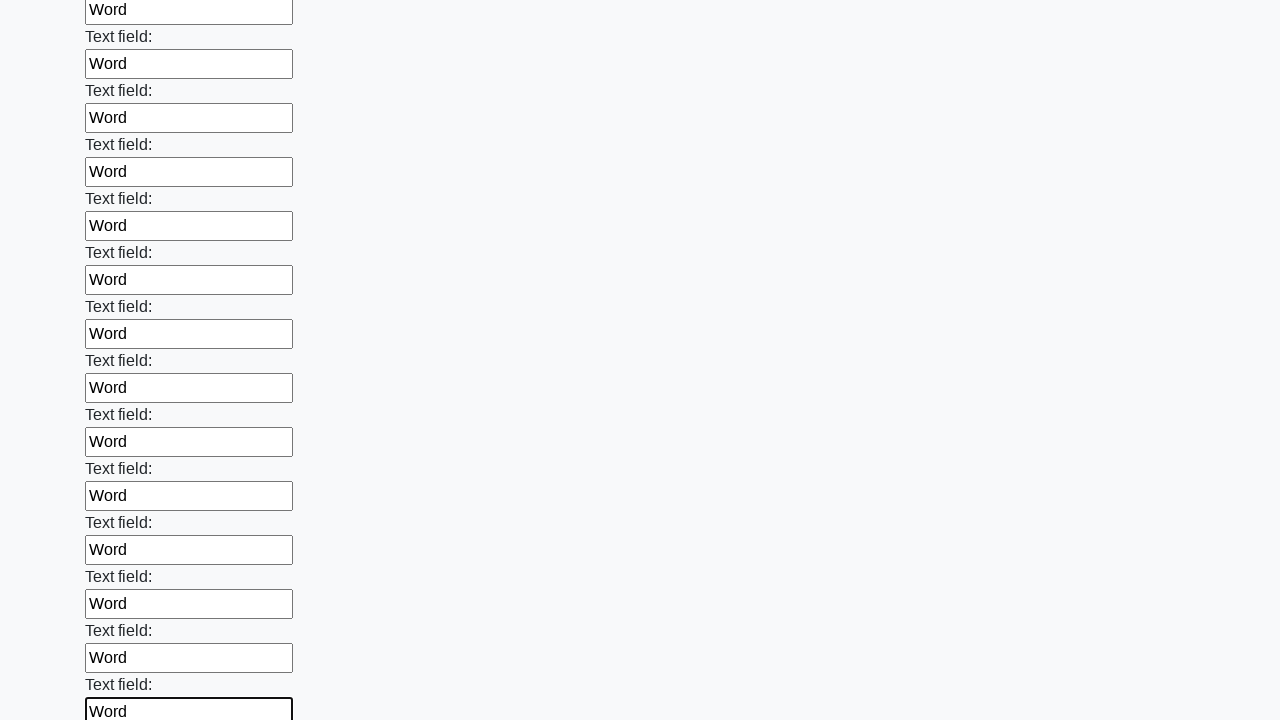

Filled a text input field with 'Word' on input[type='text'] >> nth=72
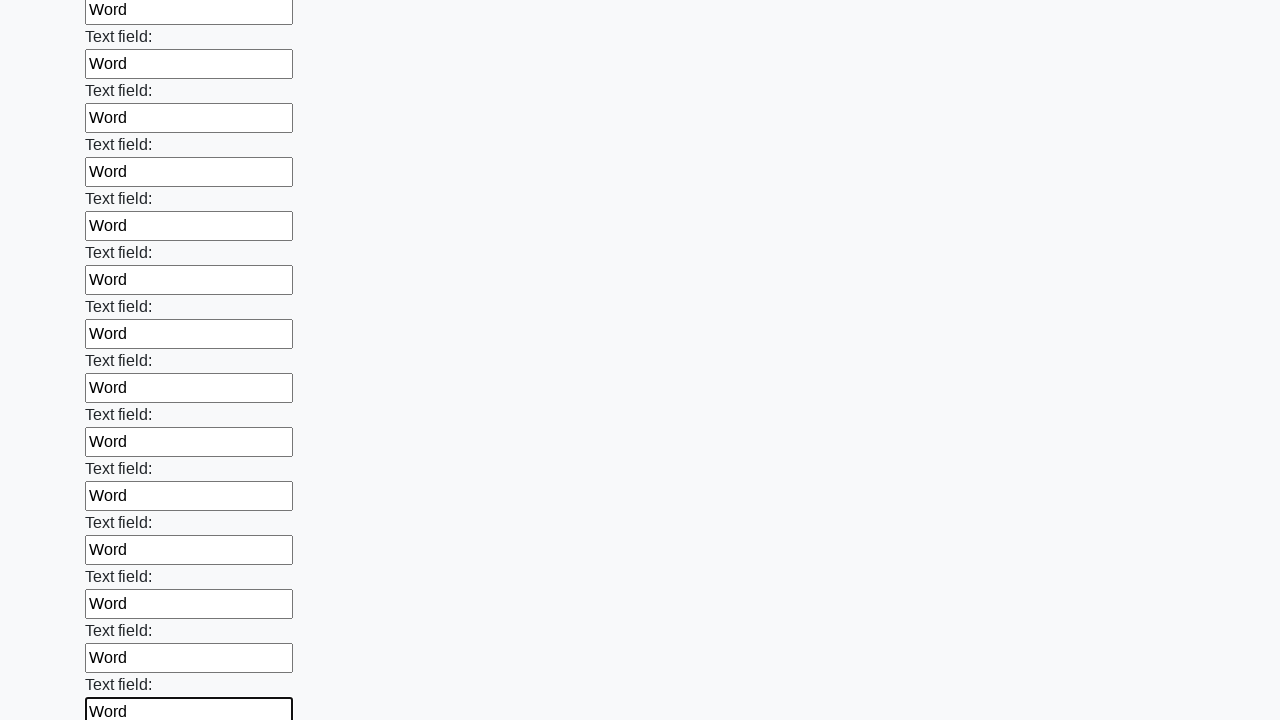

Filled a text input field with 'Word' on input[type='text'] >> nth=73
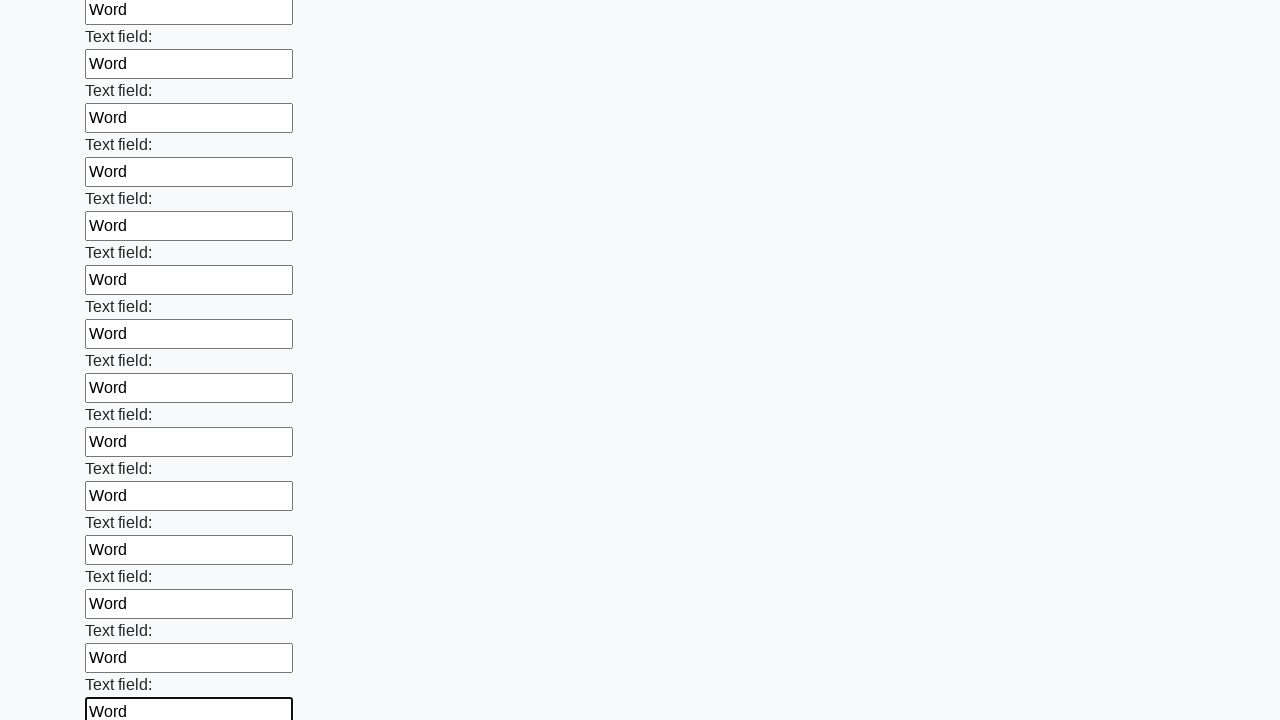

Filled a text input field with 'Word' on input[type='text'] >> nth=74
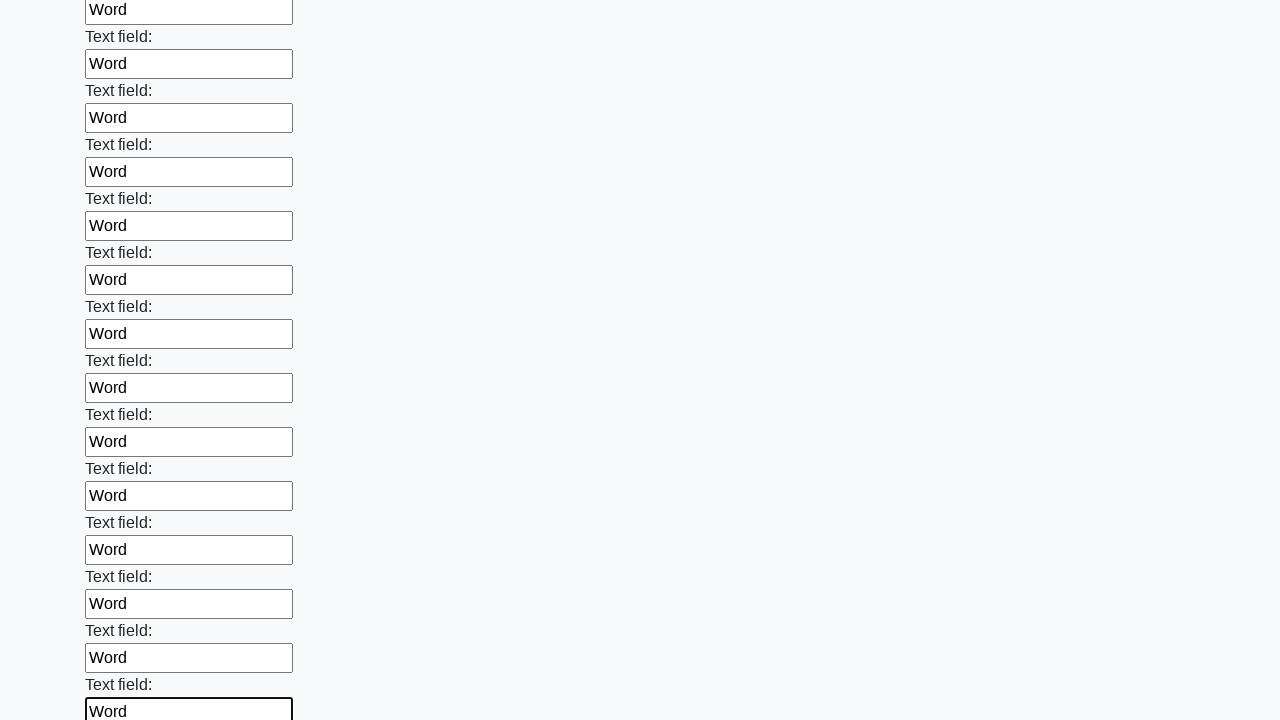

Filled a text input field with 'Word' on input[type='text'] >> nth=75
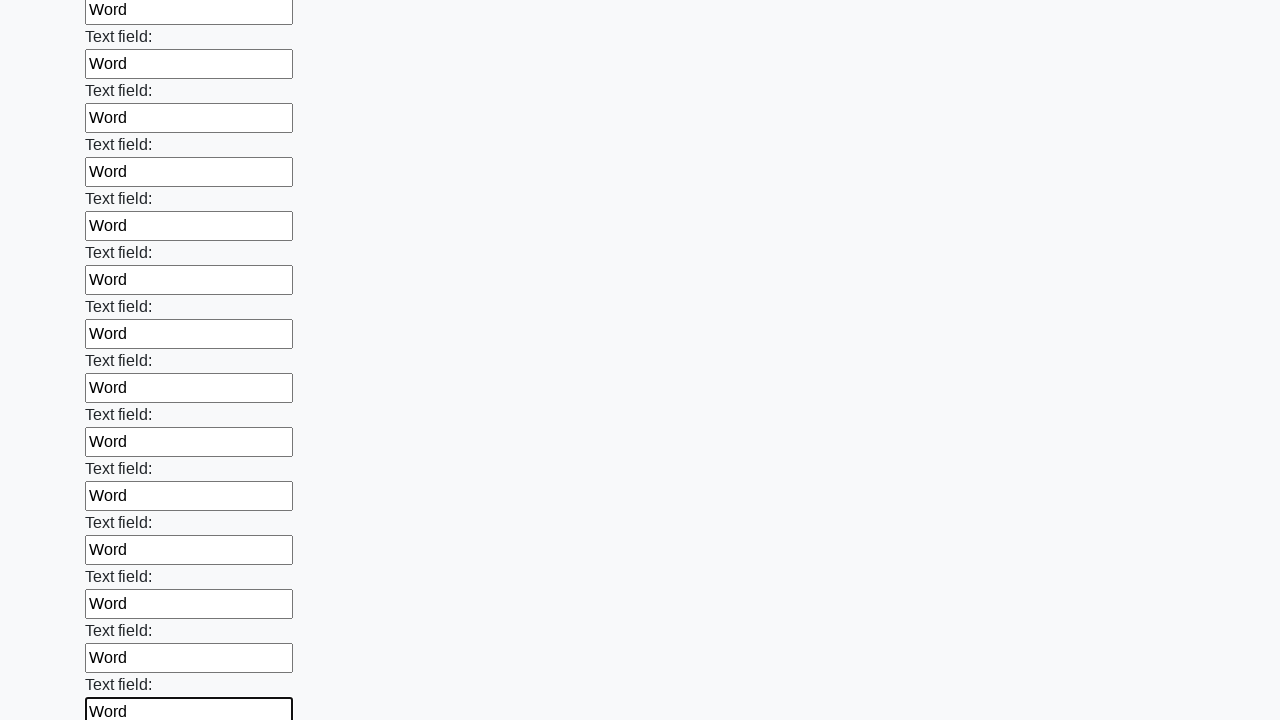

Filled a text input field with 'Word' on input[type='text'] >> nth=76
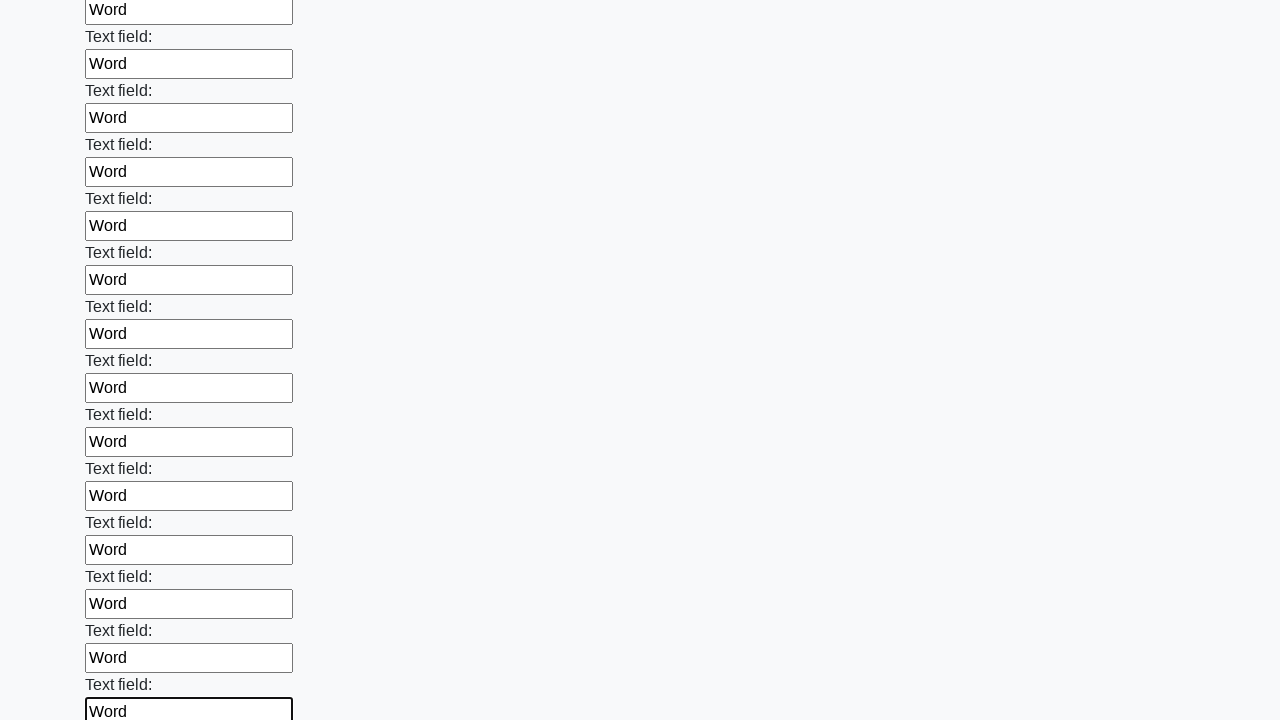

Filled a text input field with 'Word' on input[type='text'] >> nth=77
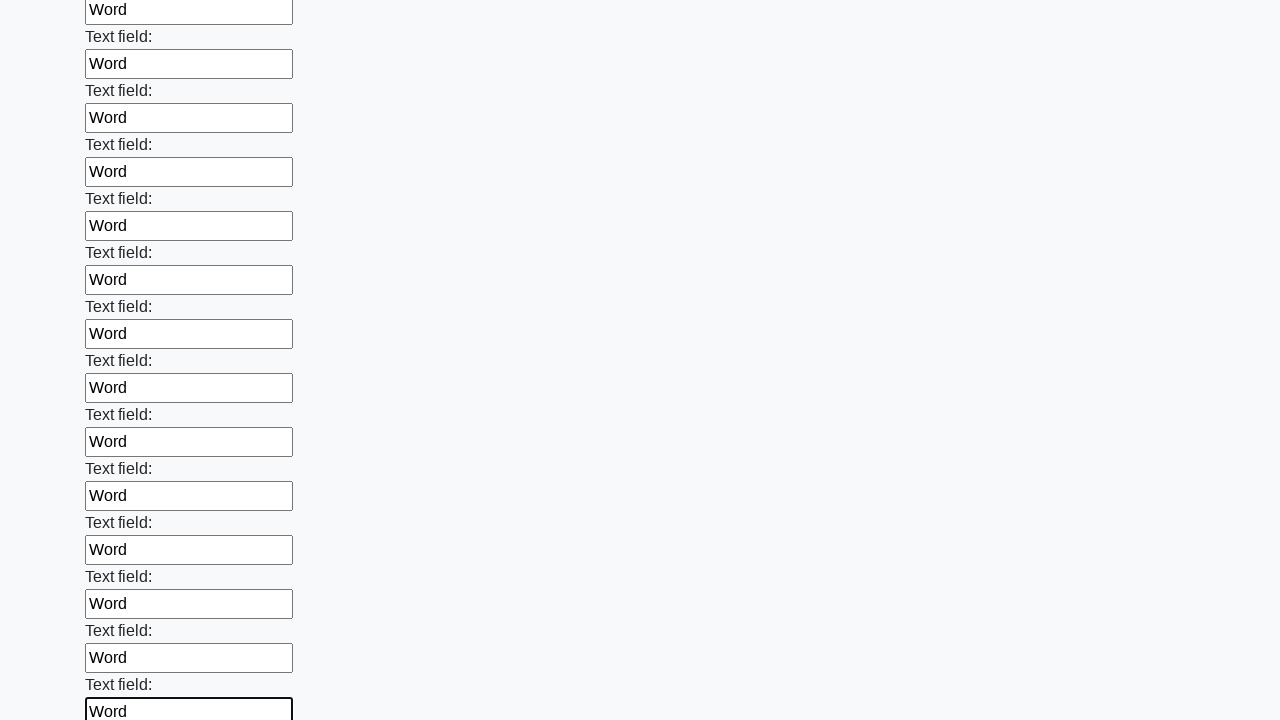

Filled a text input field with 'Word' on input[type='text'] >> nth=78
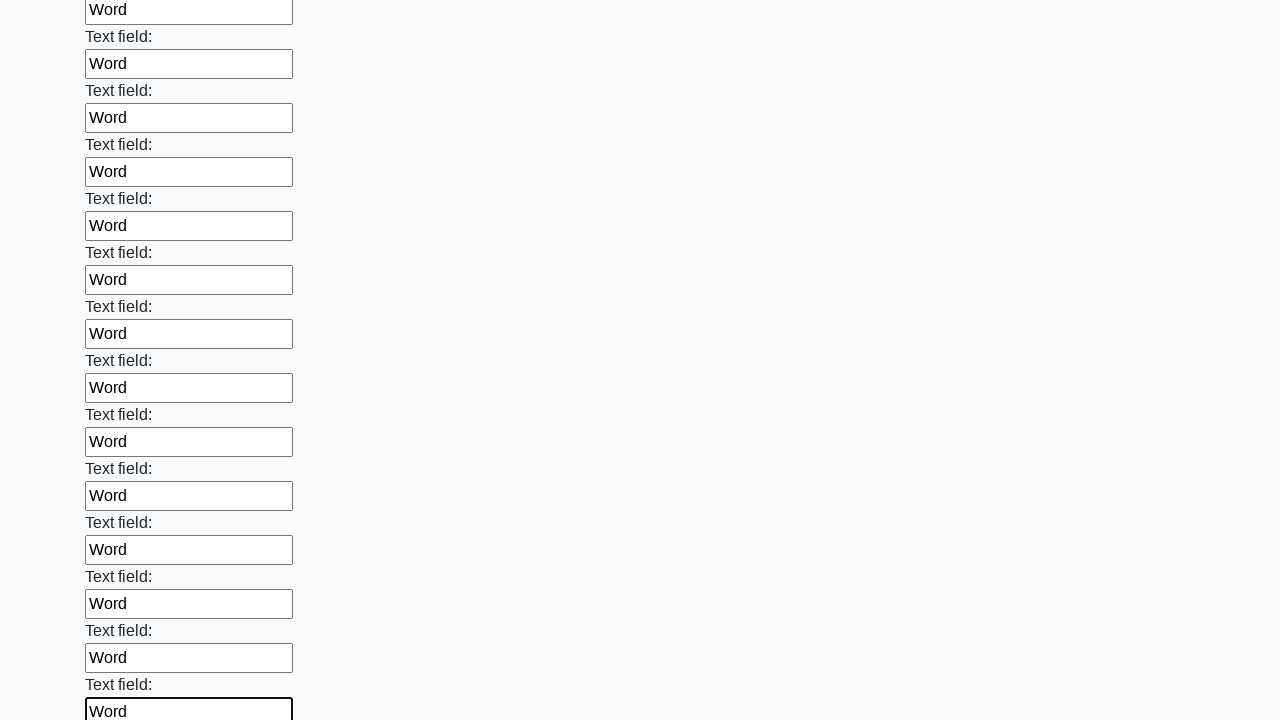

Filled a text input field with 'Word' on input[type='text'] >> nth=79
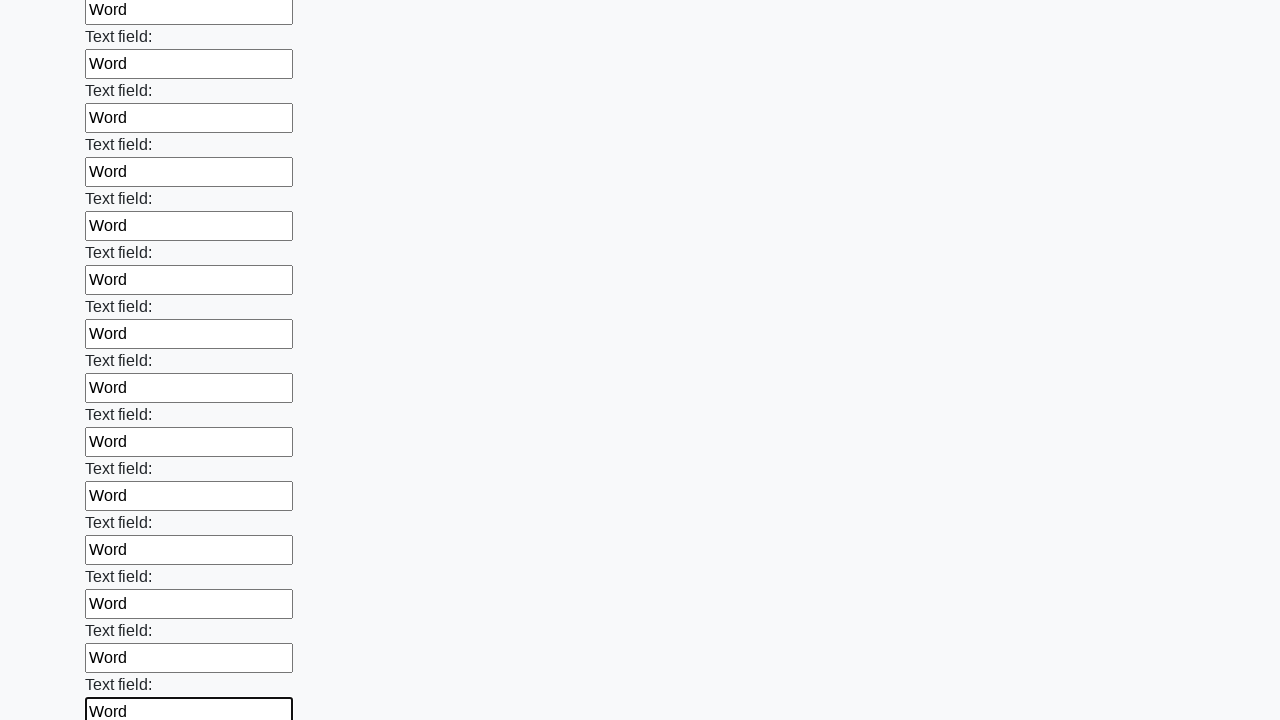

Filled a text input field with 'Word' on input[type='text'] >> nth=80
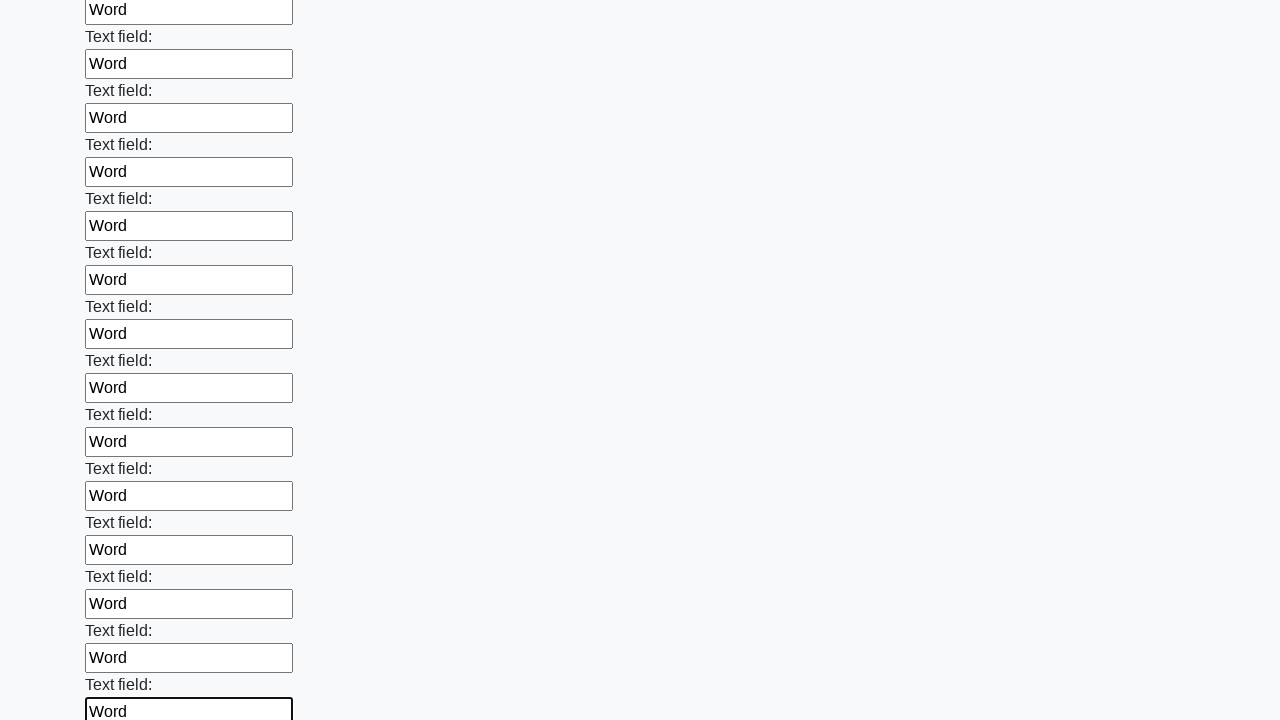

Filled a text input field with 'Word' on input[type='text'] >> nth=81
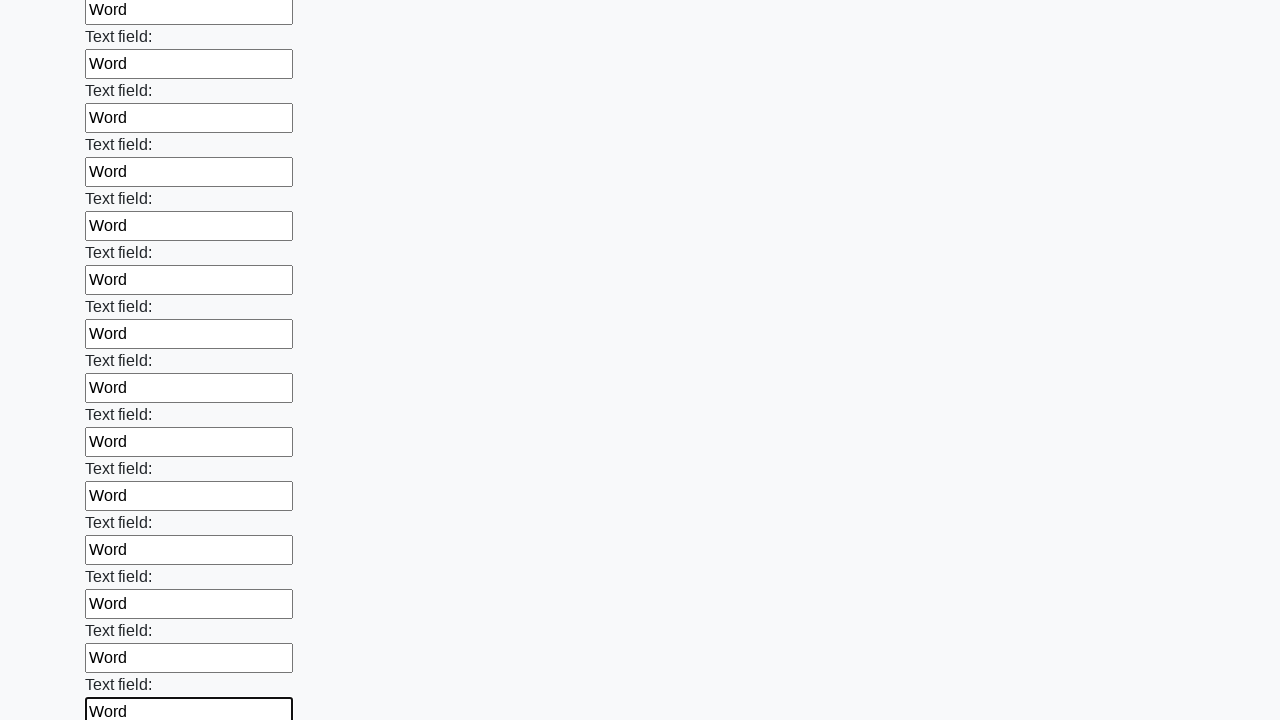

Filled a text input field with 'Word' on input[type='text'] >> nth=82
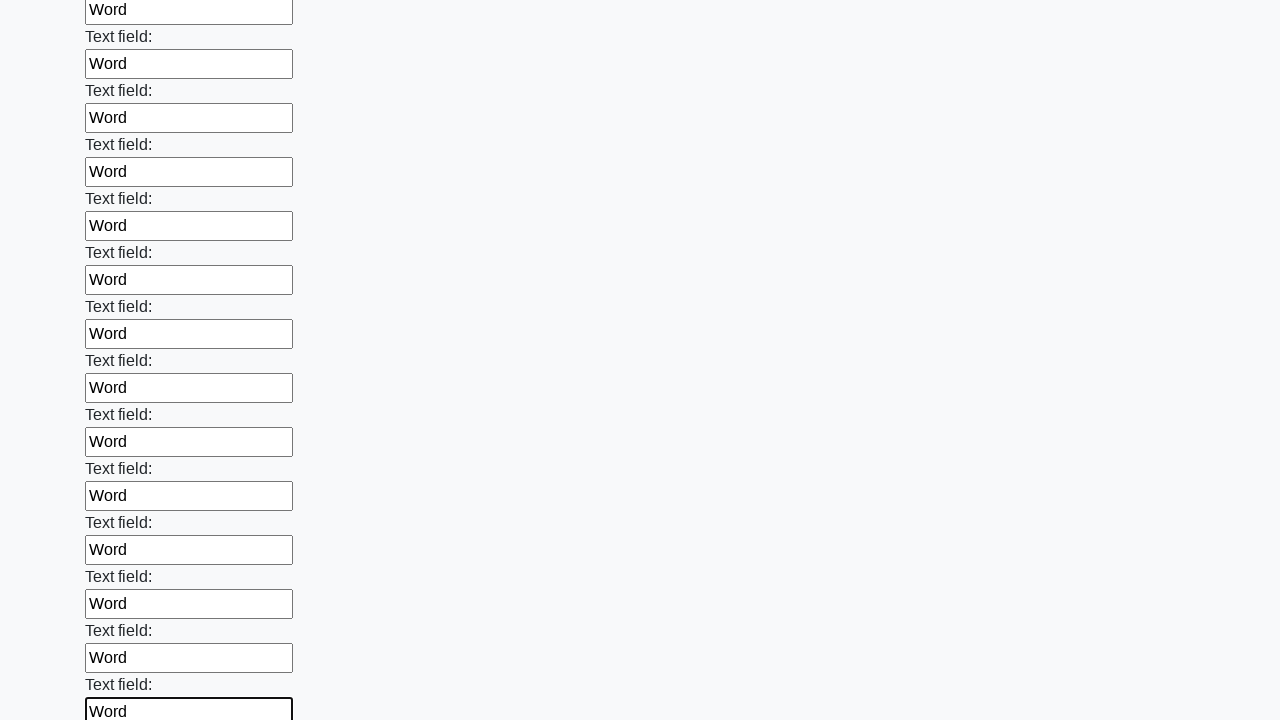

Filled a text input field with 'Word' on input[type='text'] >> nth=83
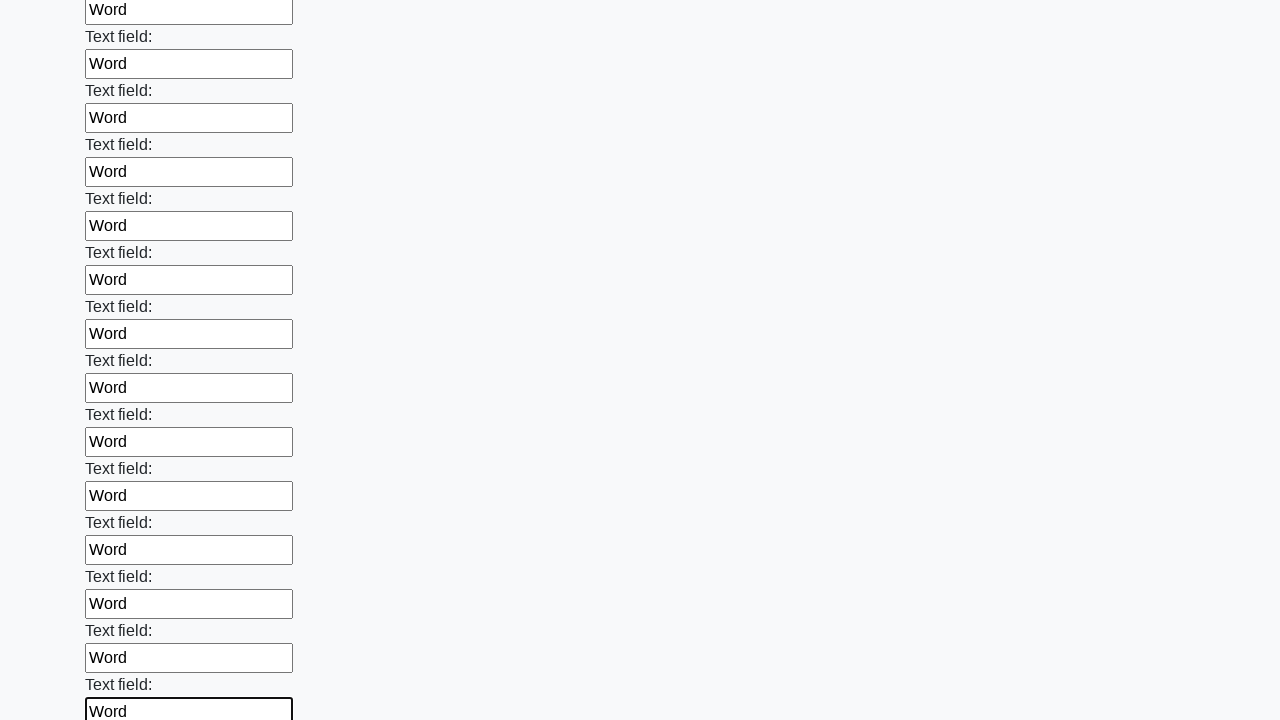

Filled a text input field with 'Word' on input[type='text'] >> nth=84
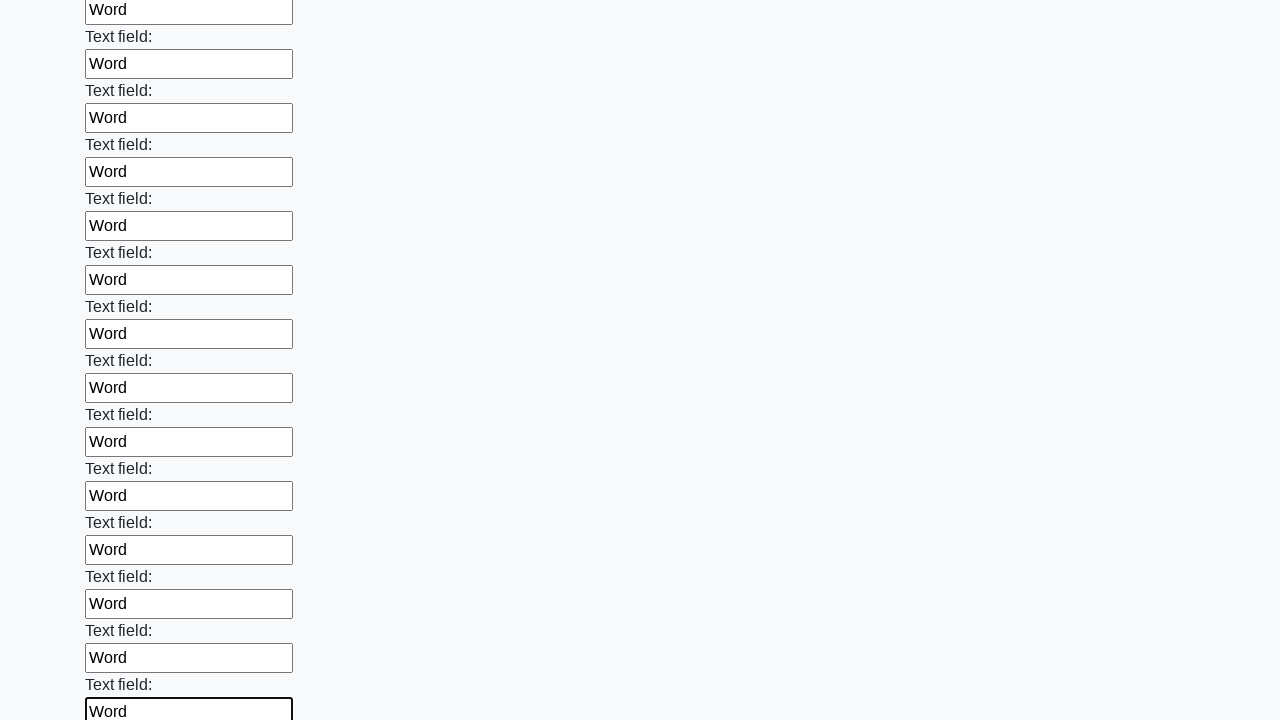

Filled a text input field with 'Word' on input[type='text'] >> nth=85
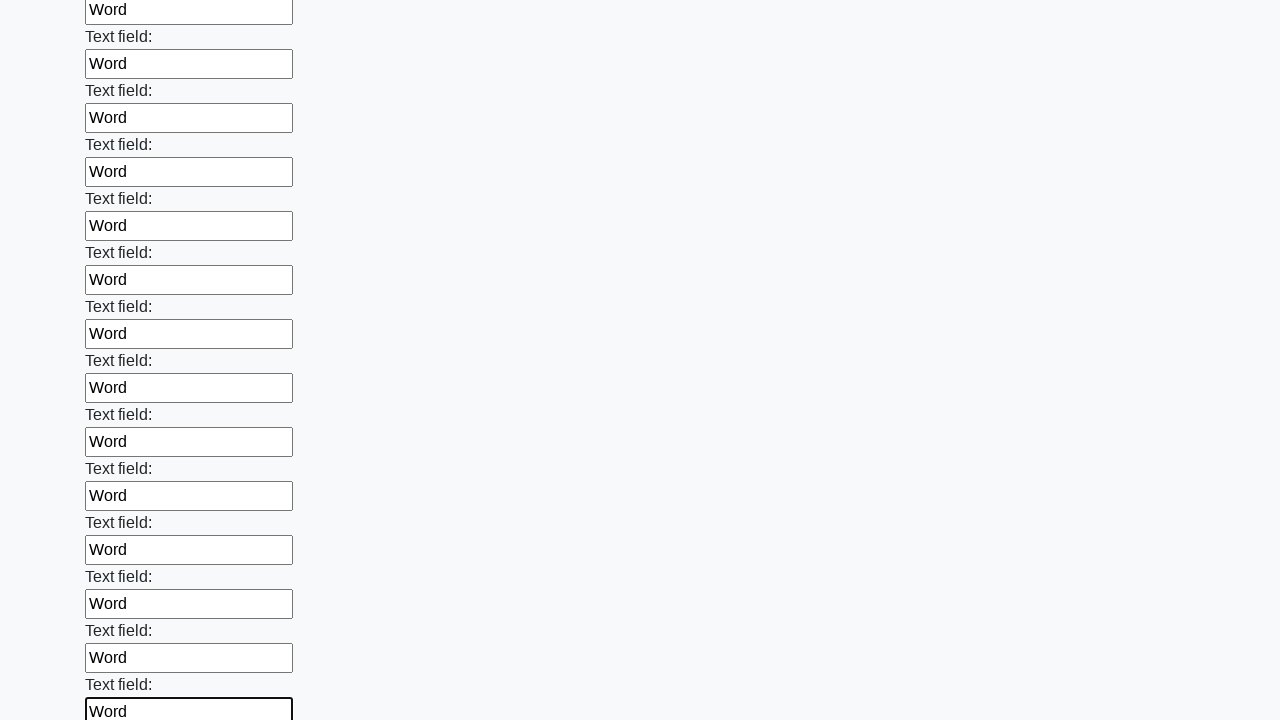

Filled a text input field with 'Word' on input[type='text'] >> nth=86
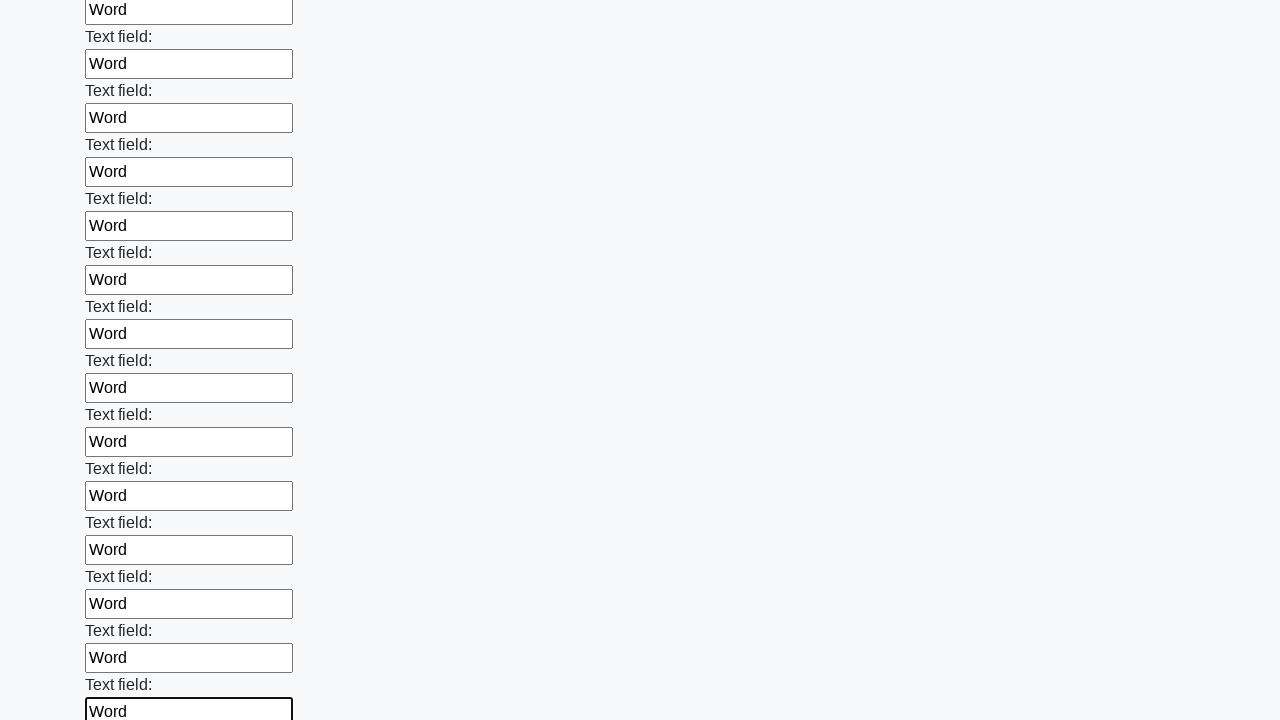

Filled a text input field with 'Word' on input[type='text'] >> nth=87
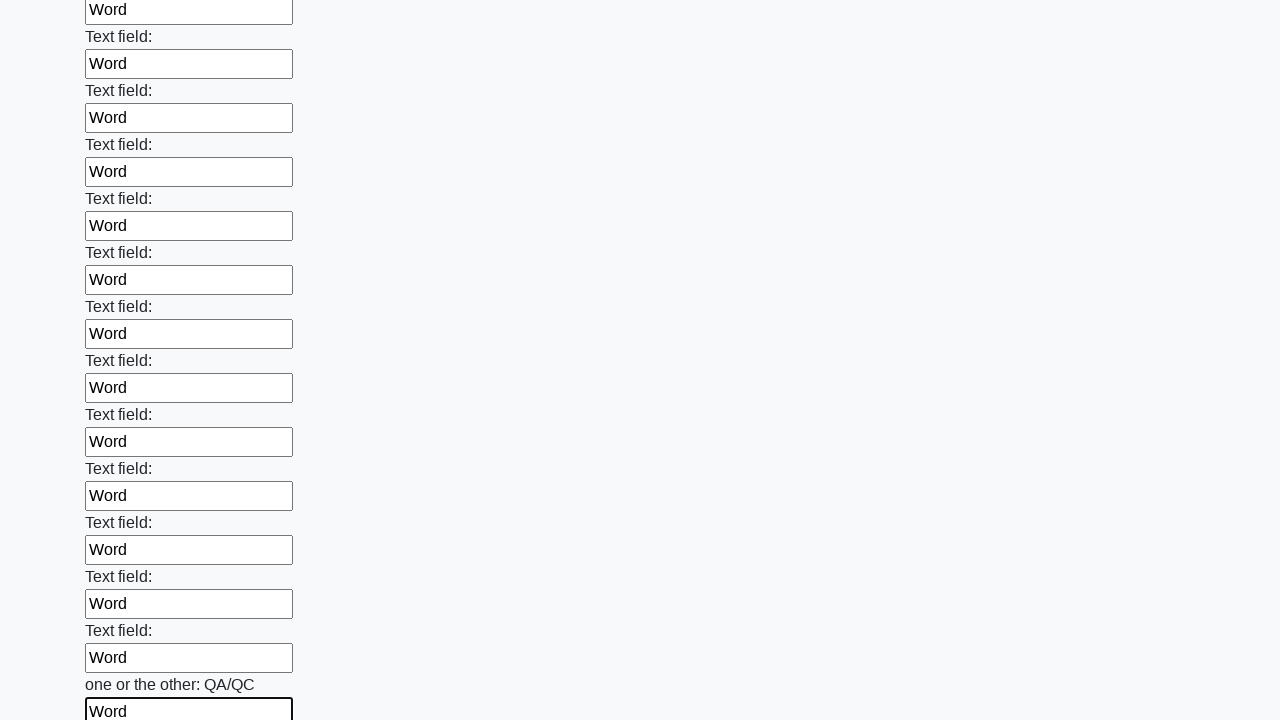

Filled a text input field with 'Word' on input[type='text'] >> nth=88
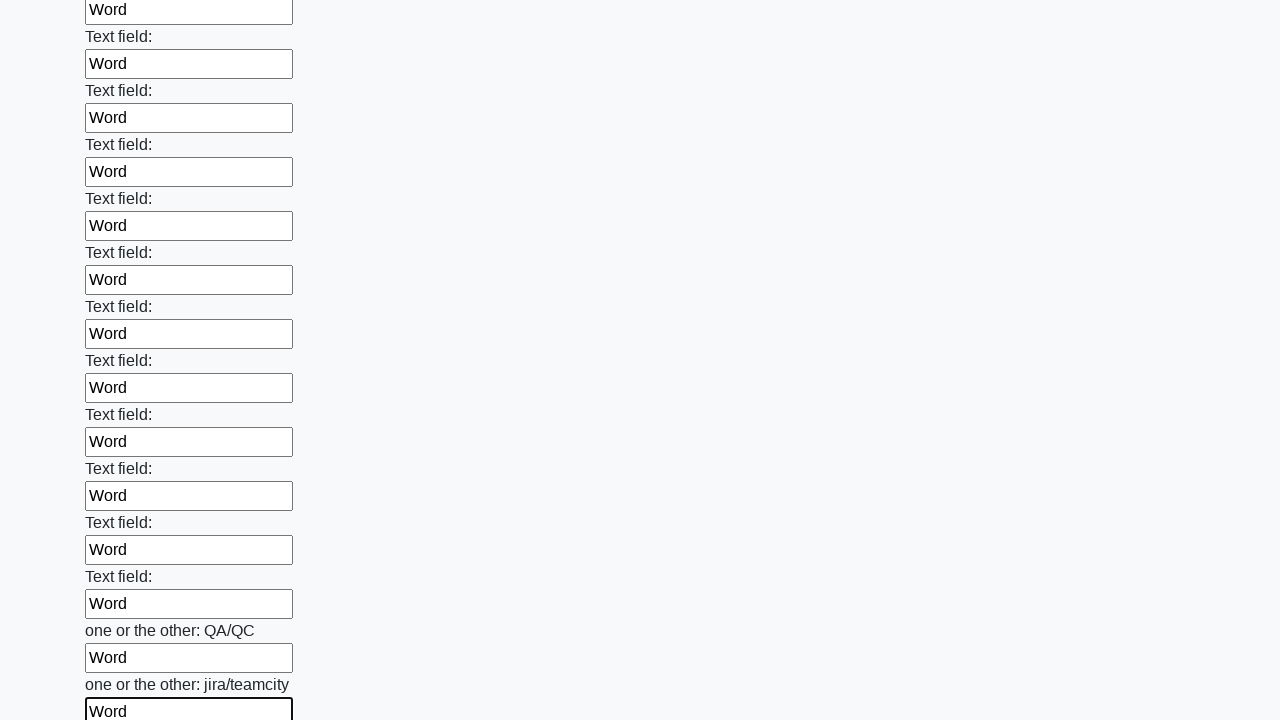

Filled a text input field with 'Word' on input[type='text'] >> nth=89
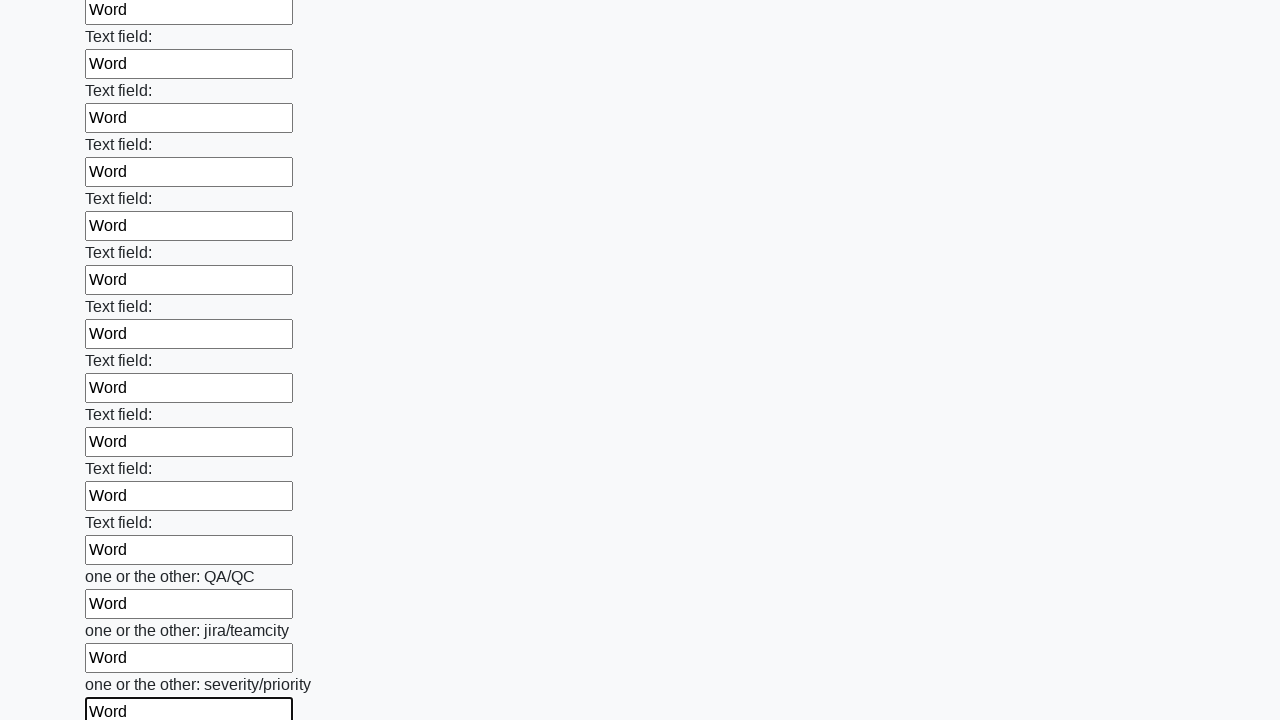

Filled a text input field with 'Word' on input[type='text'] >> nth=90
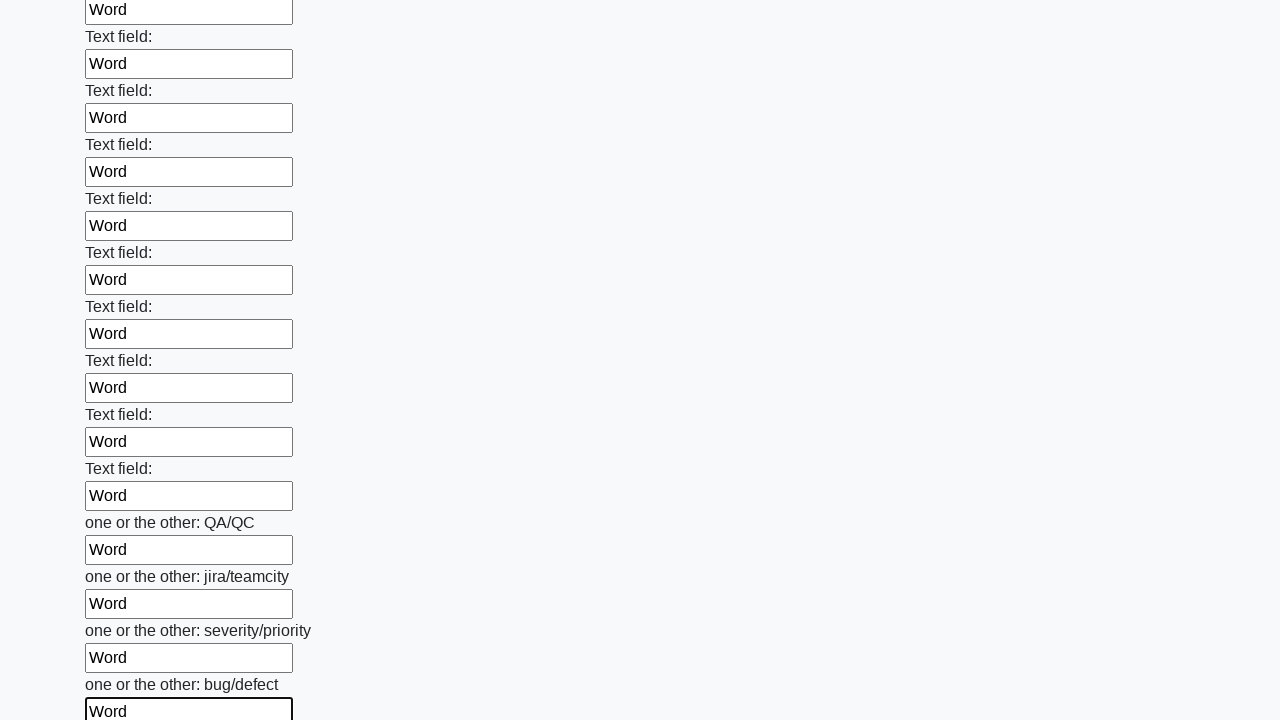

Filled a text input field with 'Word' on input[type='text'] >> nth=91
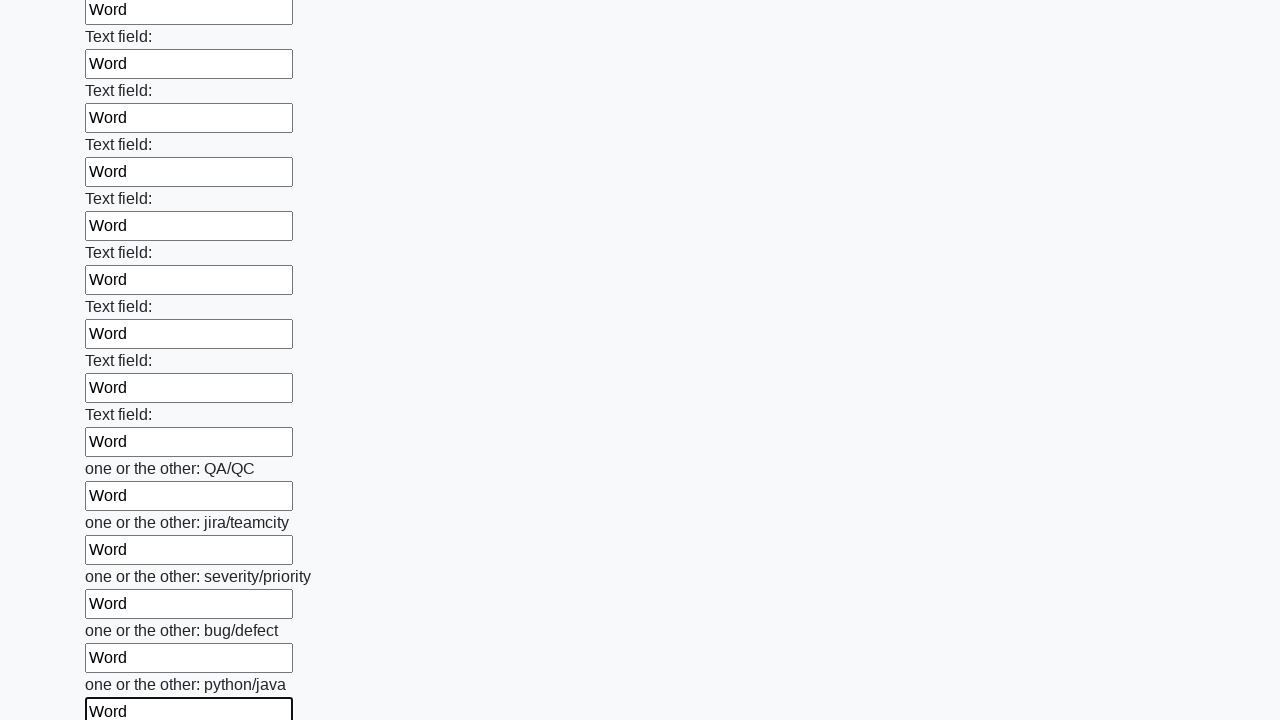

Filled a text input field with 'Word' on input[type='text'] >> nth=92
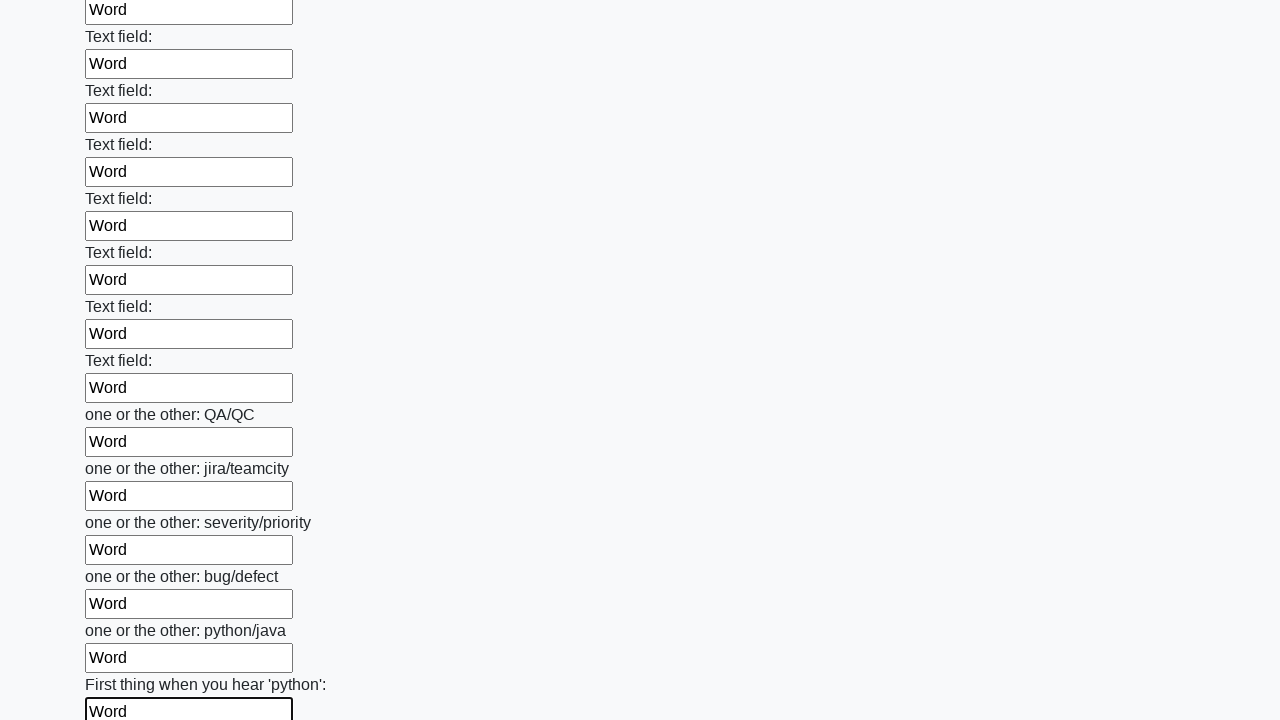

Filled a text input field with 'Word' on input[type='text'] >> nth=93
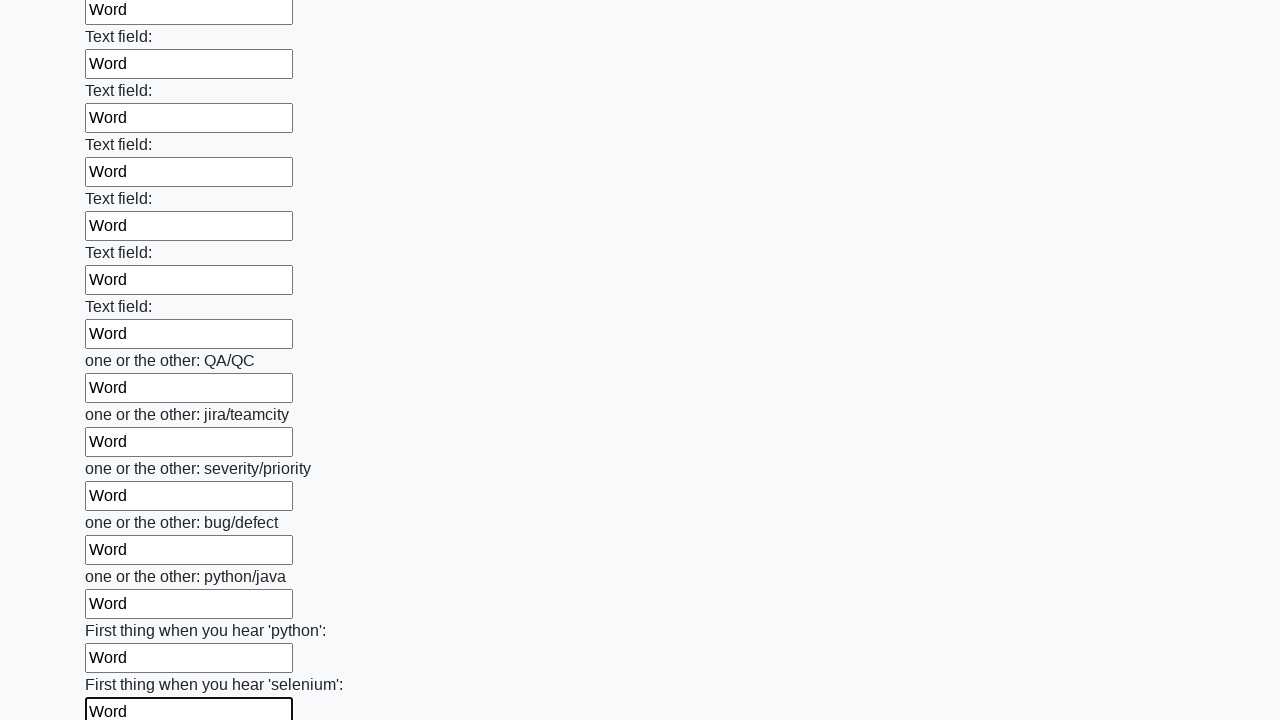

Filled a text input field with 'Word' on input[type='text'] >> nth=94
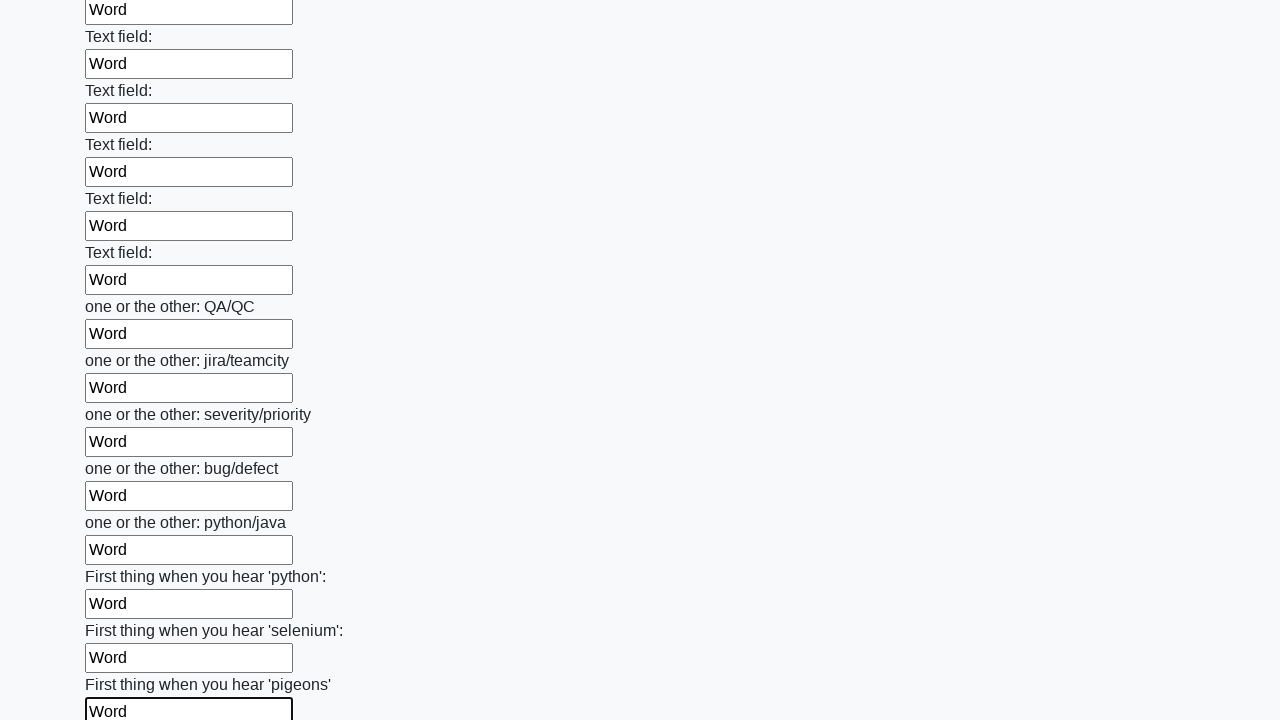

Filled a text input field with 'Word' on input[type='text'] >> nth=95
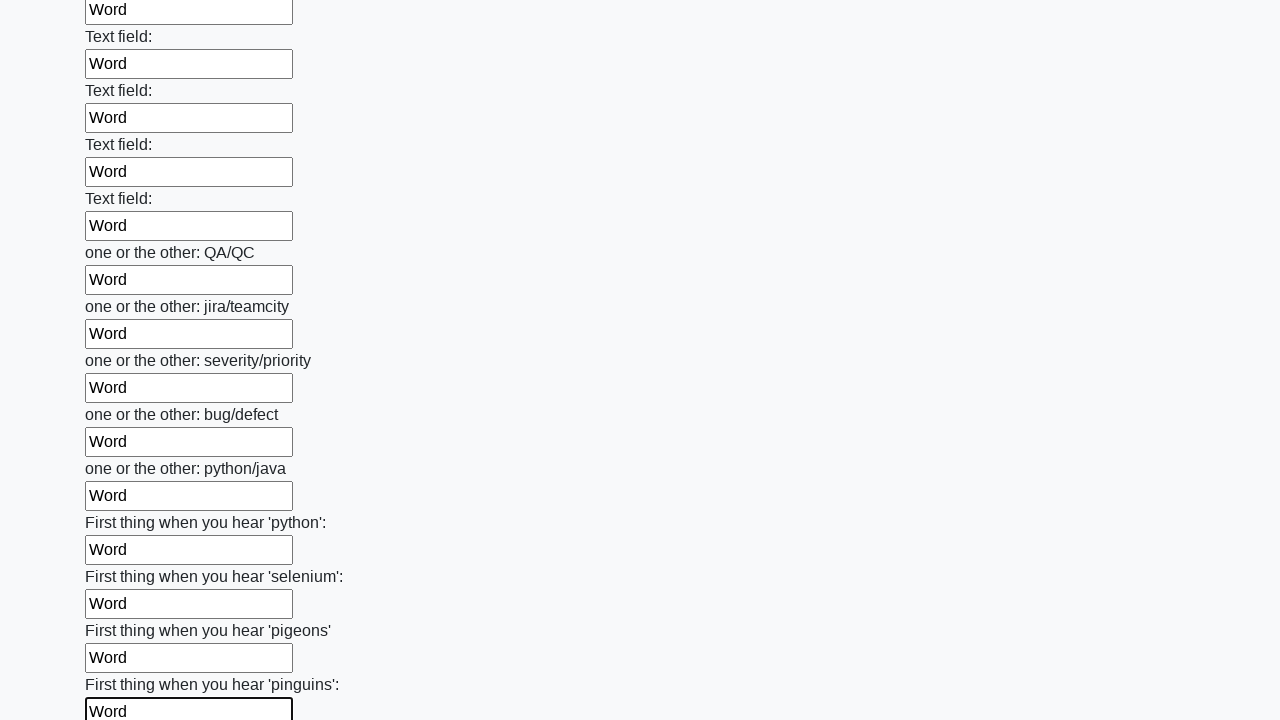

Filled a text input field with 'Word' on input[type='text'] >> nth=96
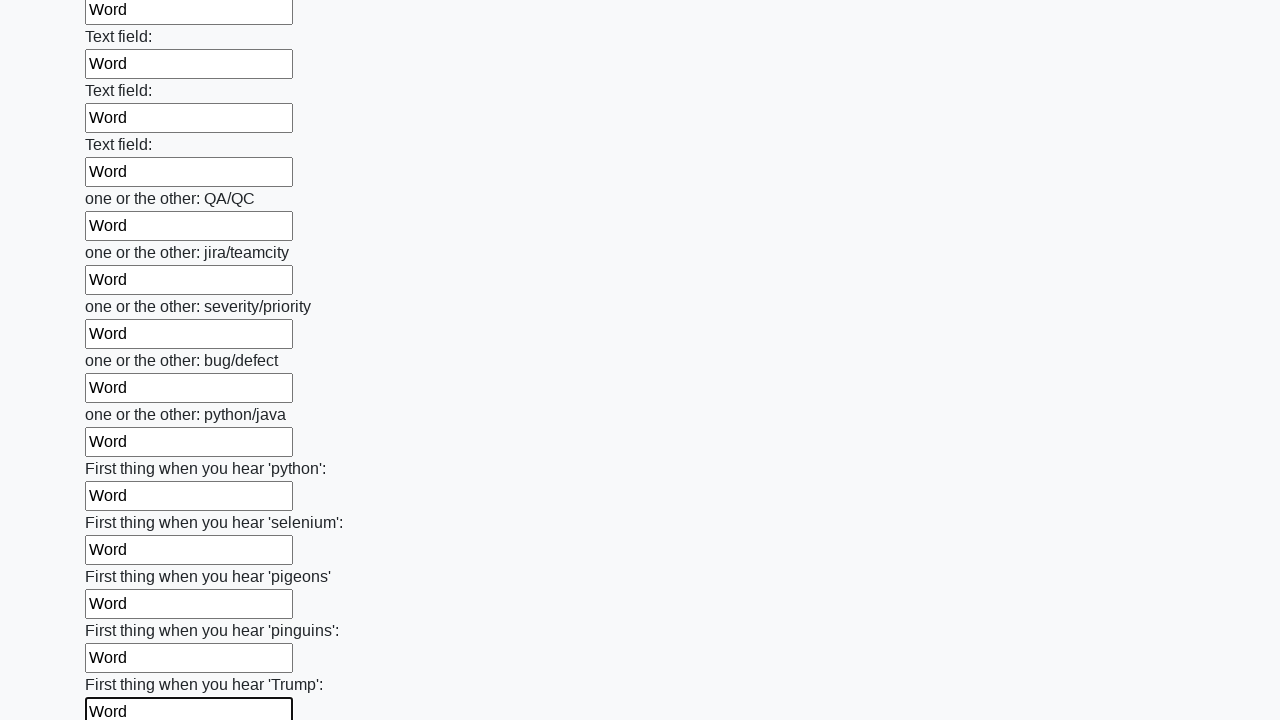

Filled a text input field with 'Word' on input[type='text'] >> nth=97
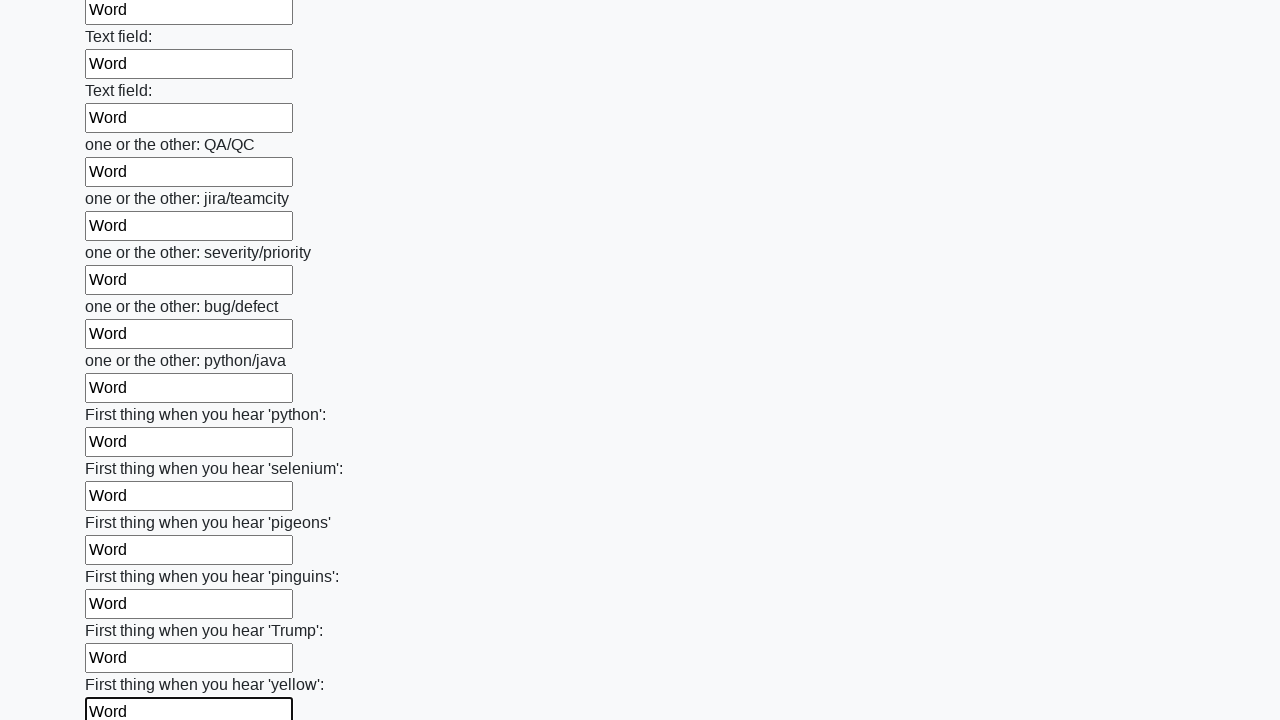

Filled a text input field with 'Word' on input[type='text'] >> nth=98
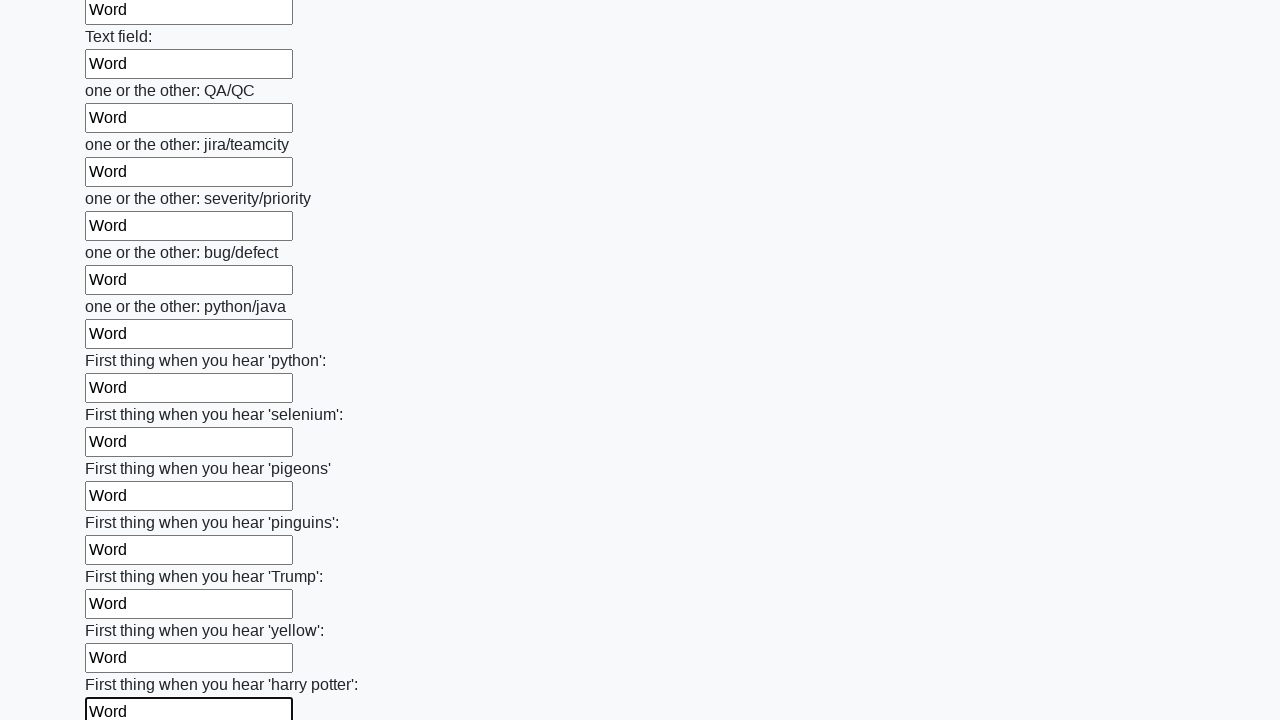

Filled a text input field with 'Word' on input[type='text'] >> nth=99
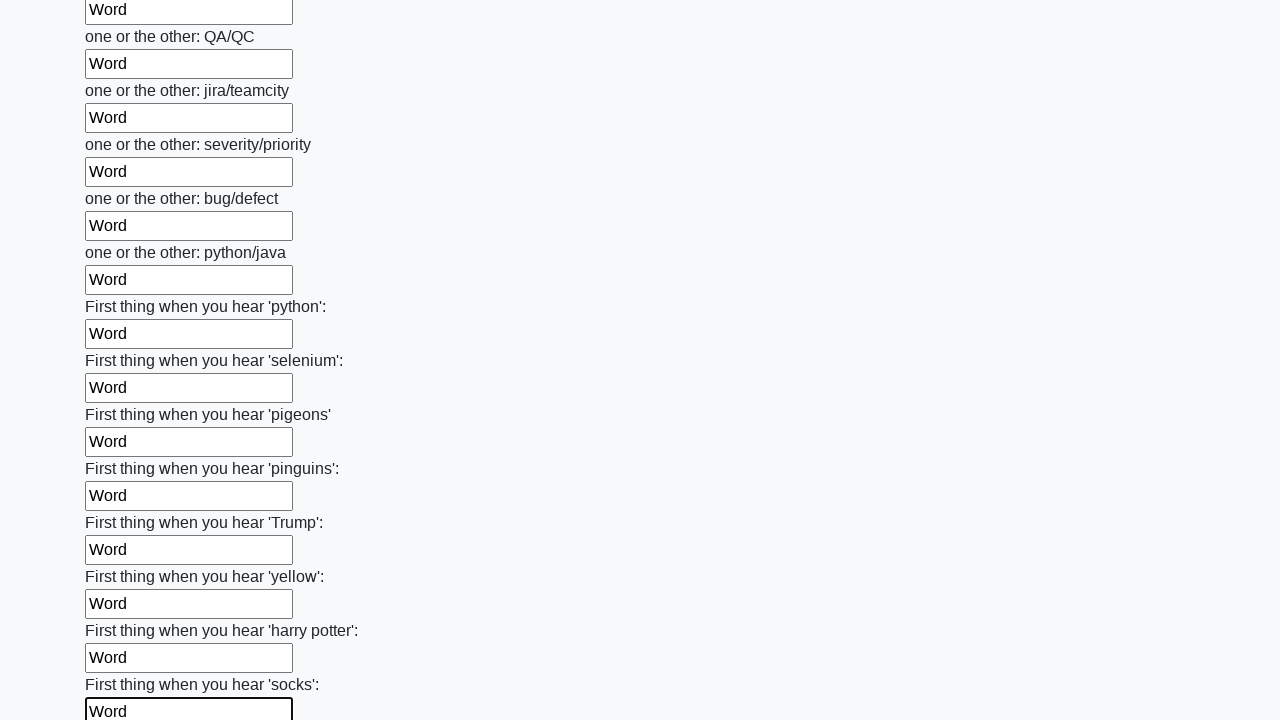

Clicked the submit button to submit the form at (123, 611) on button
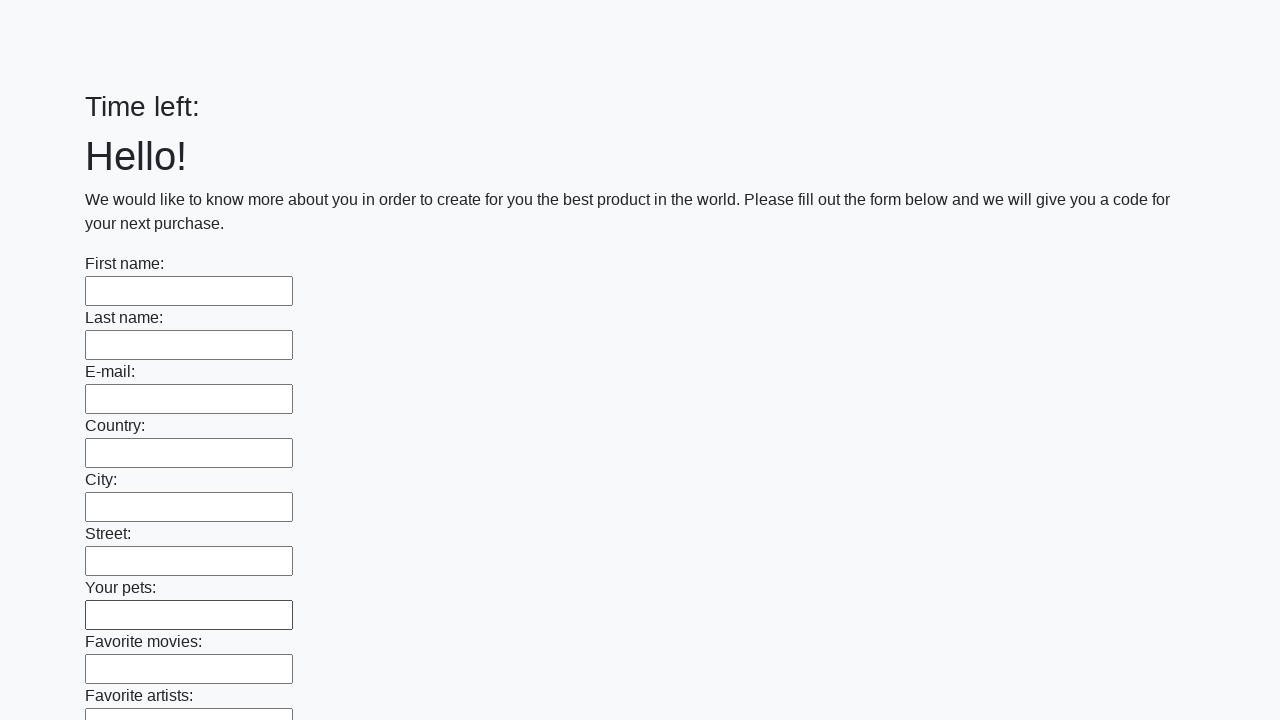

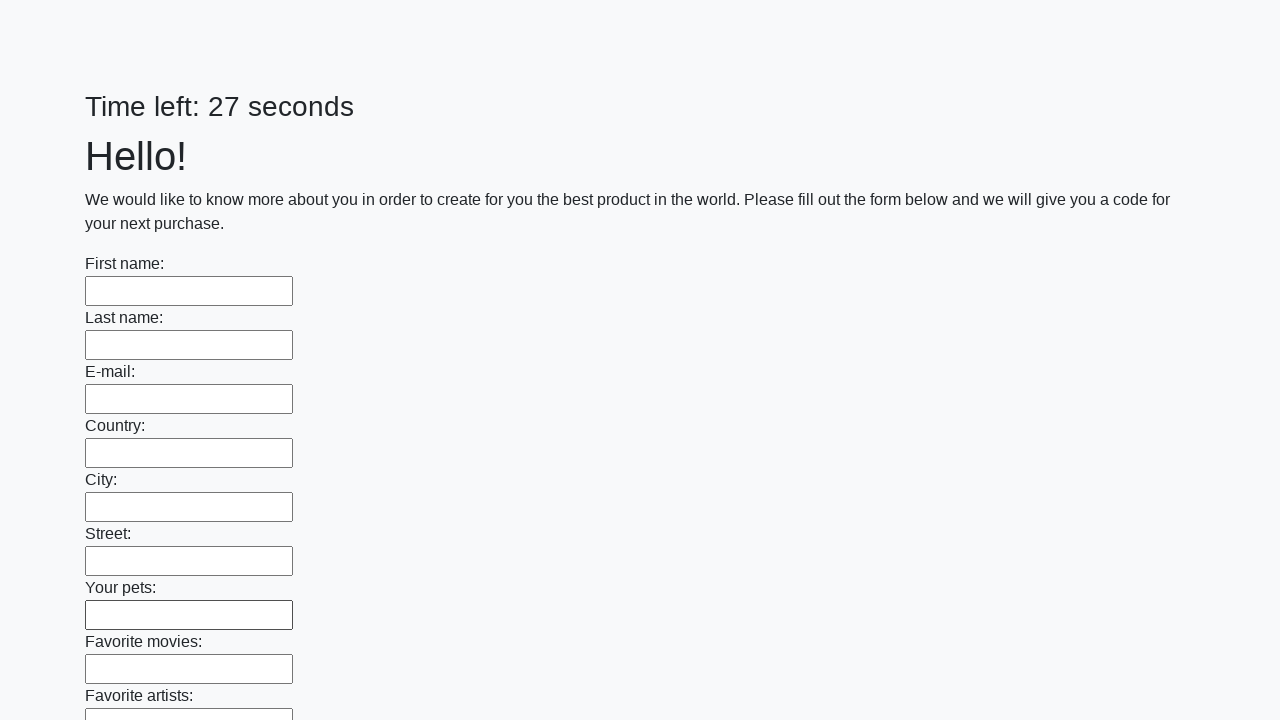